Tests filling a large form by entering "test" into all input fields and submitting the form

Starting URL: http://suninjuly.github.io/huge_form.html

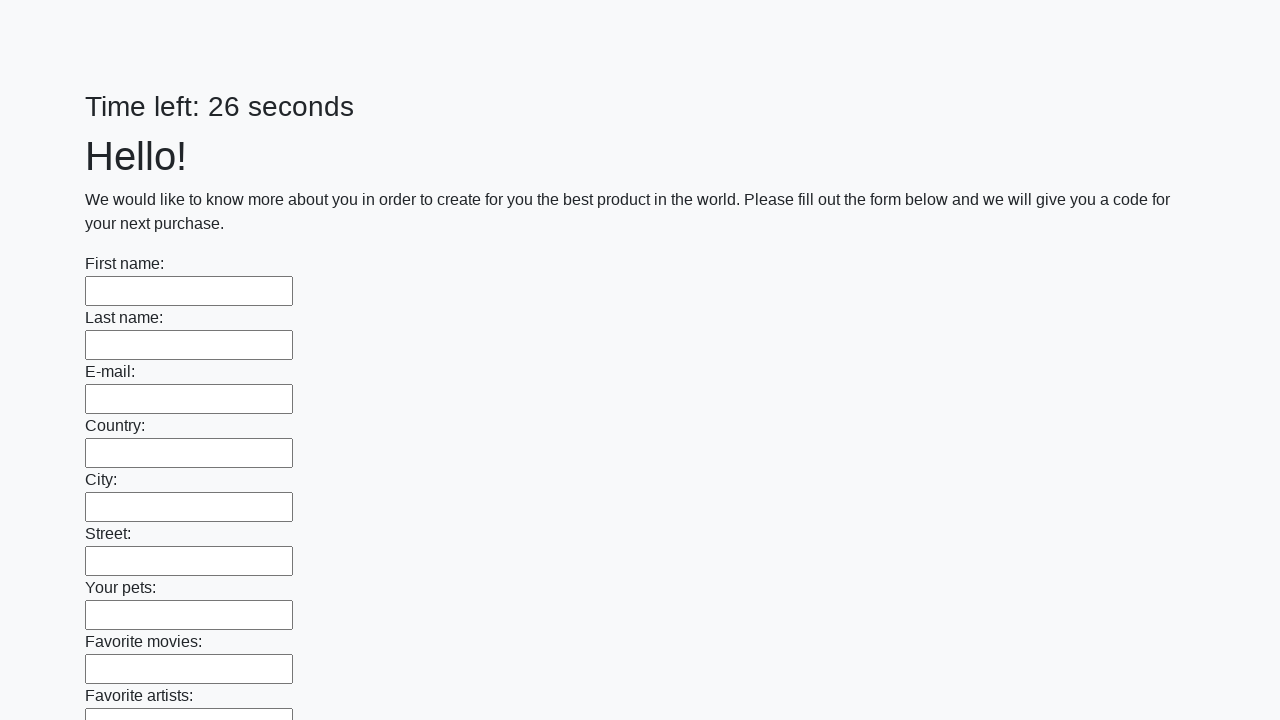

Located all input fields on the huge form
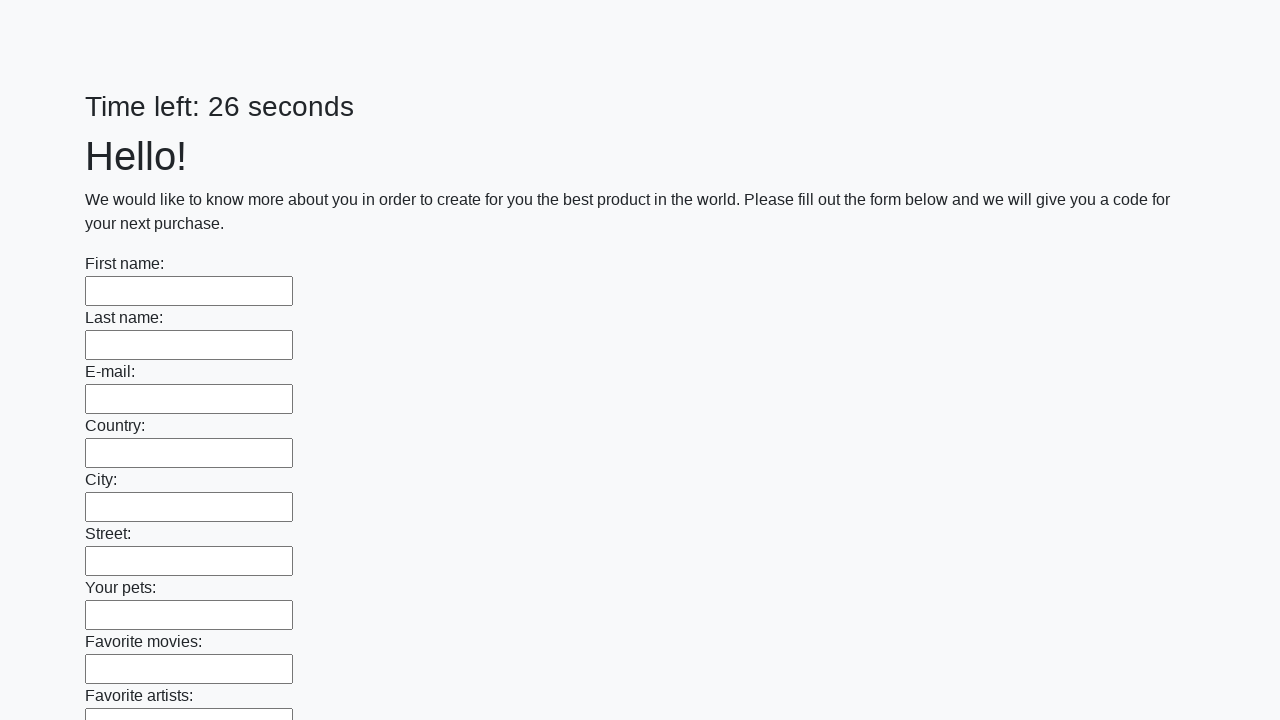

Filled an input field with 'test' on input >> nth=0
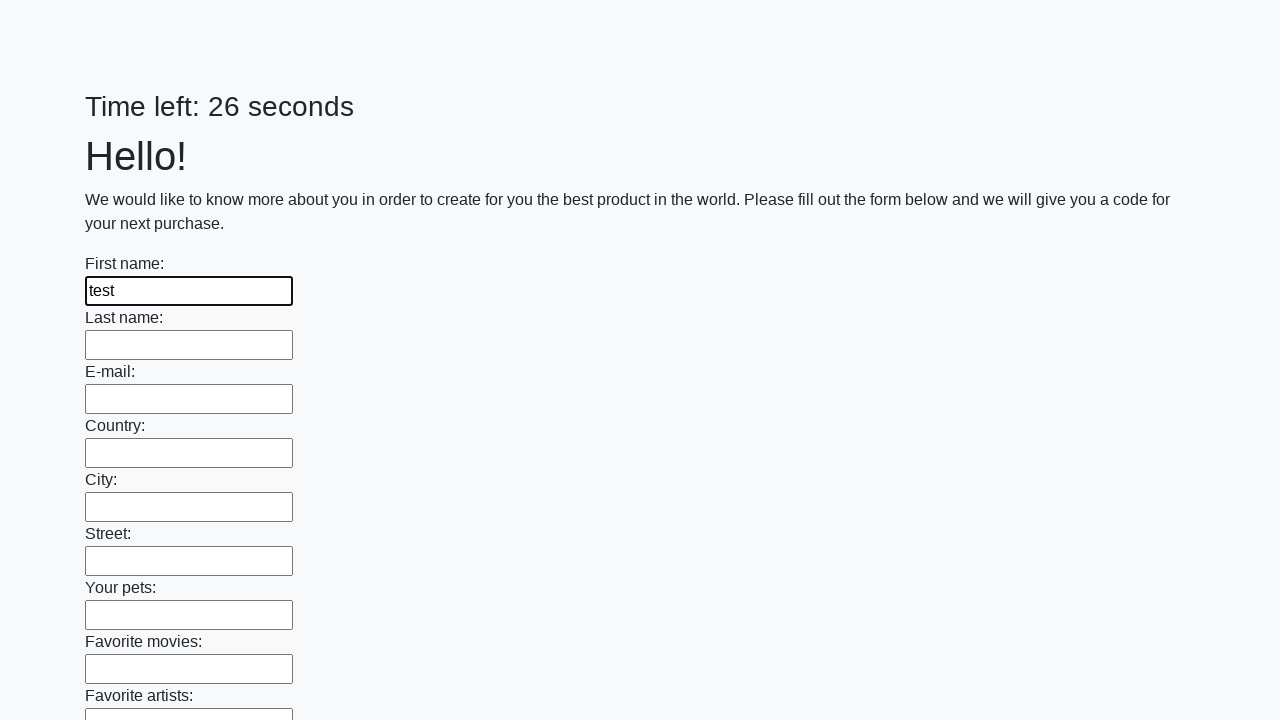

Filled an input field with 'test' on input >> nth=1
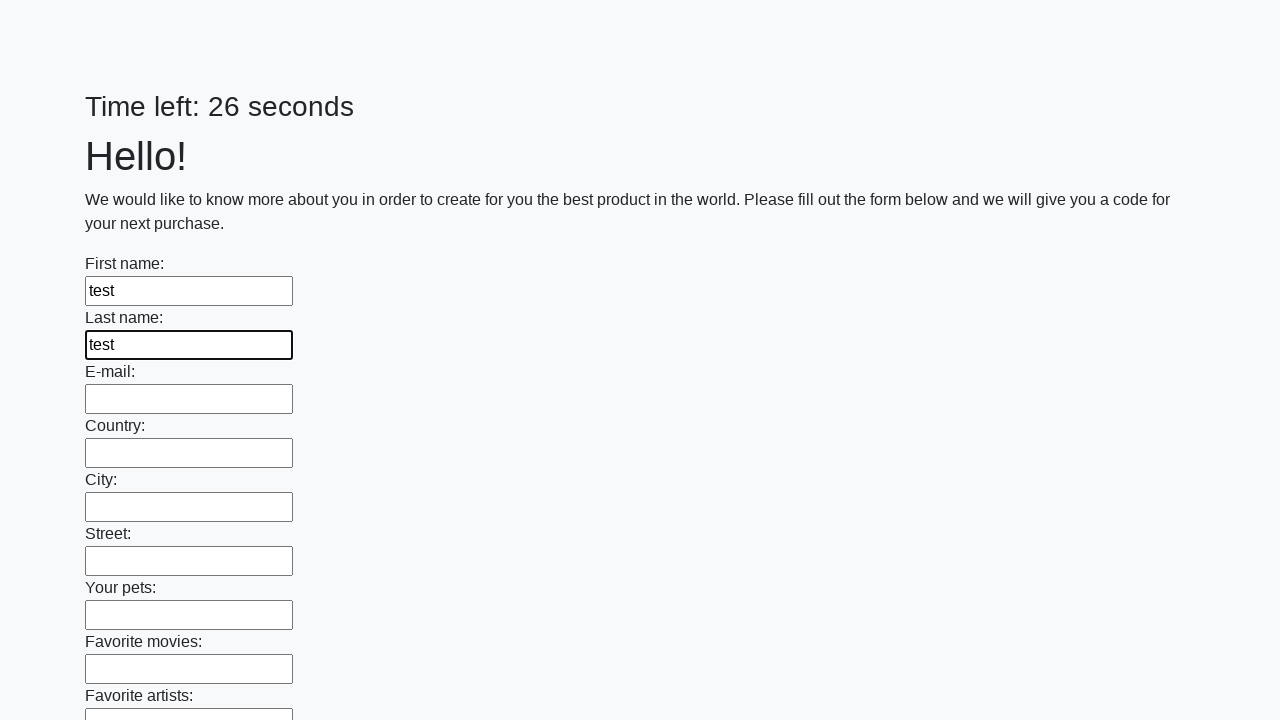

Filled an input field with 'test' on input >> nth=2
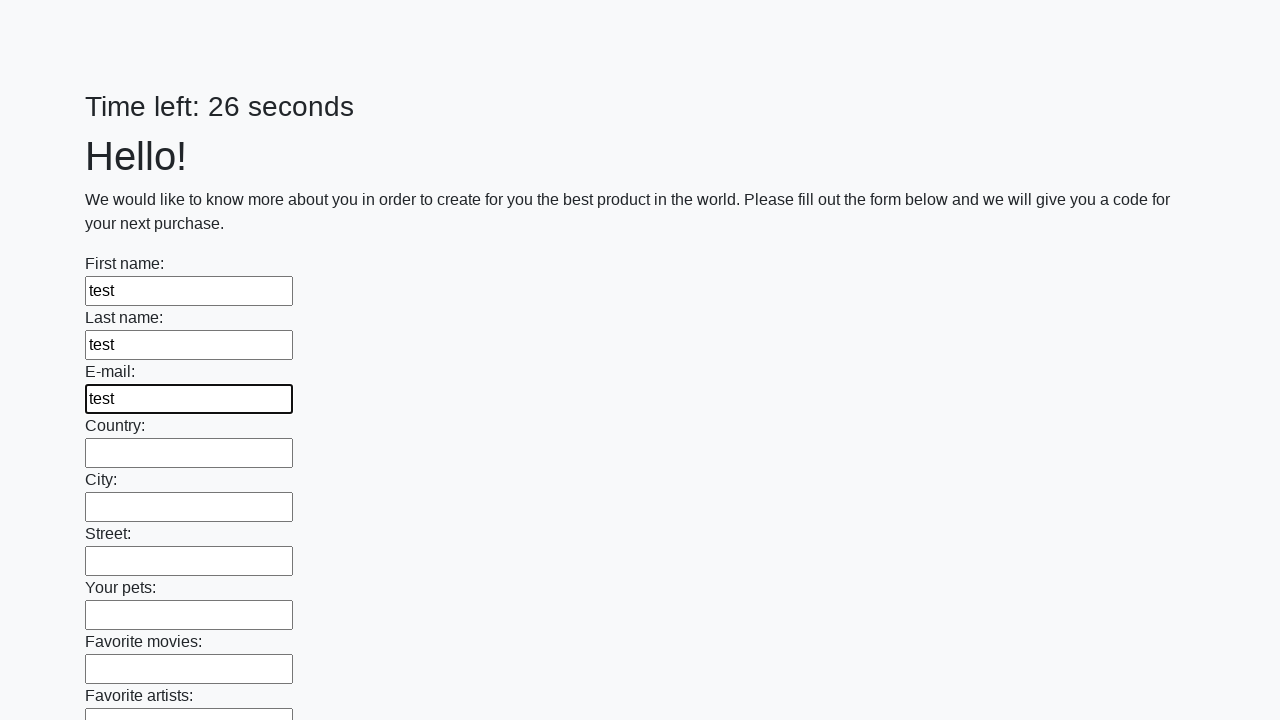

Filled an input field with 'test' on input >> nth=3
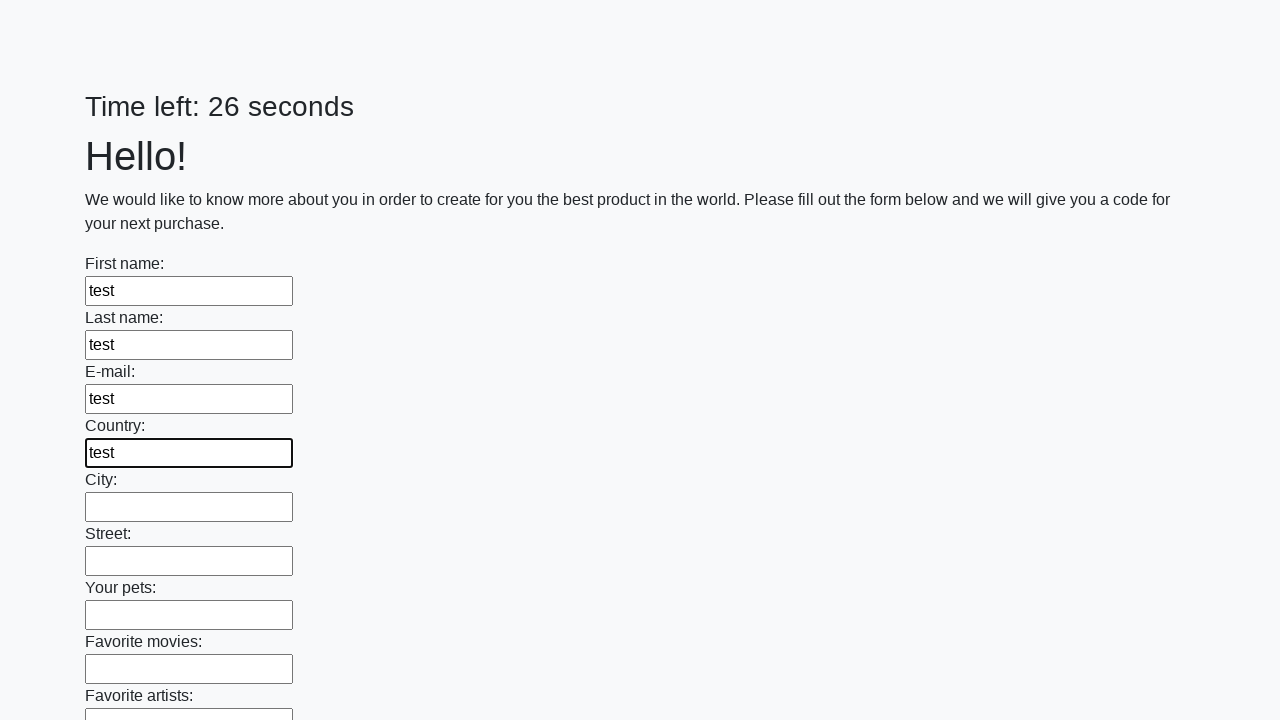

Filled an input field with 'test' on input >> nth=4
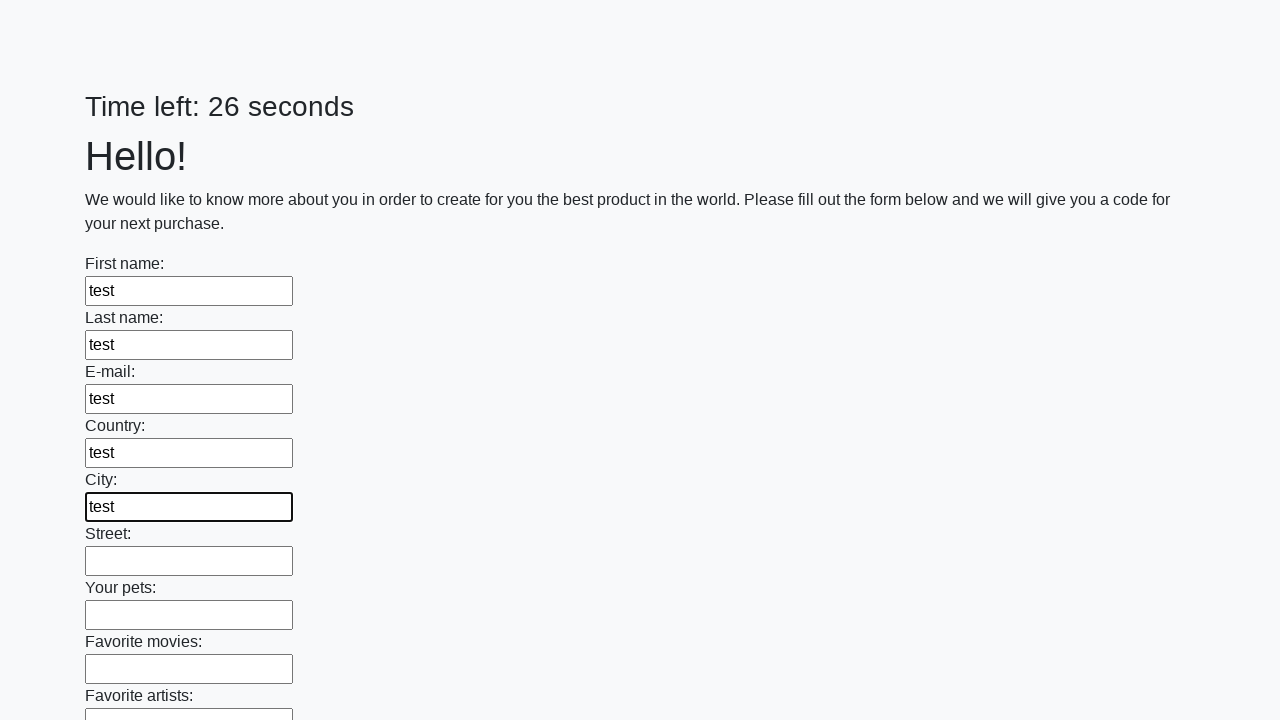

Filled an input field with 'test' on input >> nth=5
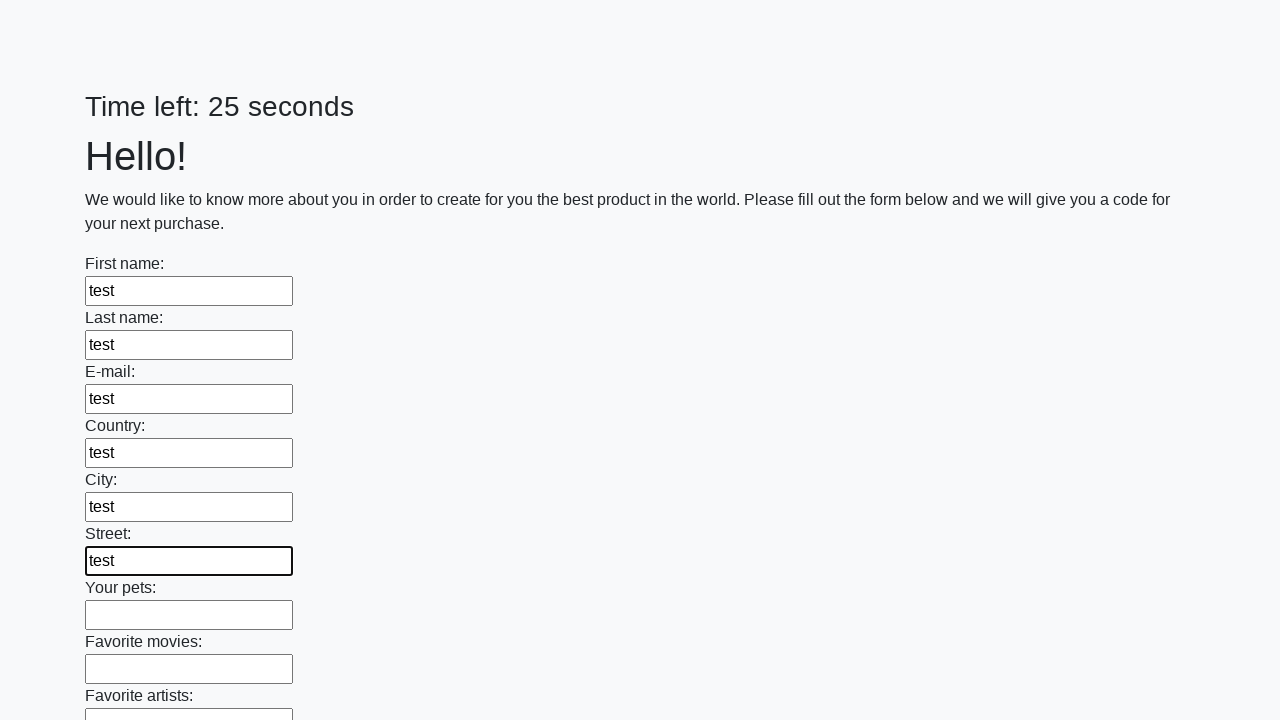

Filled an input field with 'test' on input >> nth=6
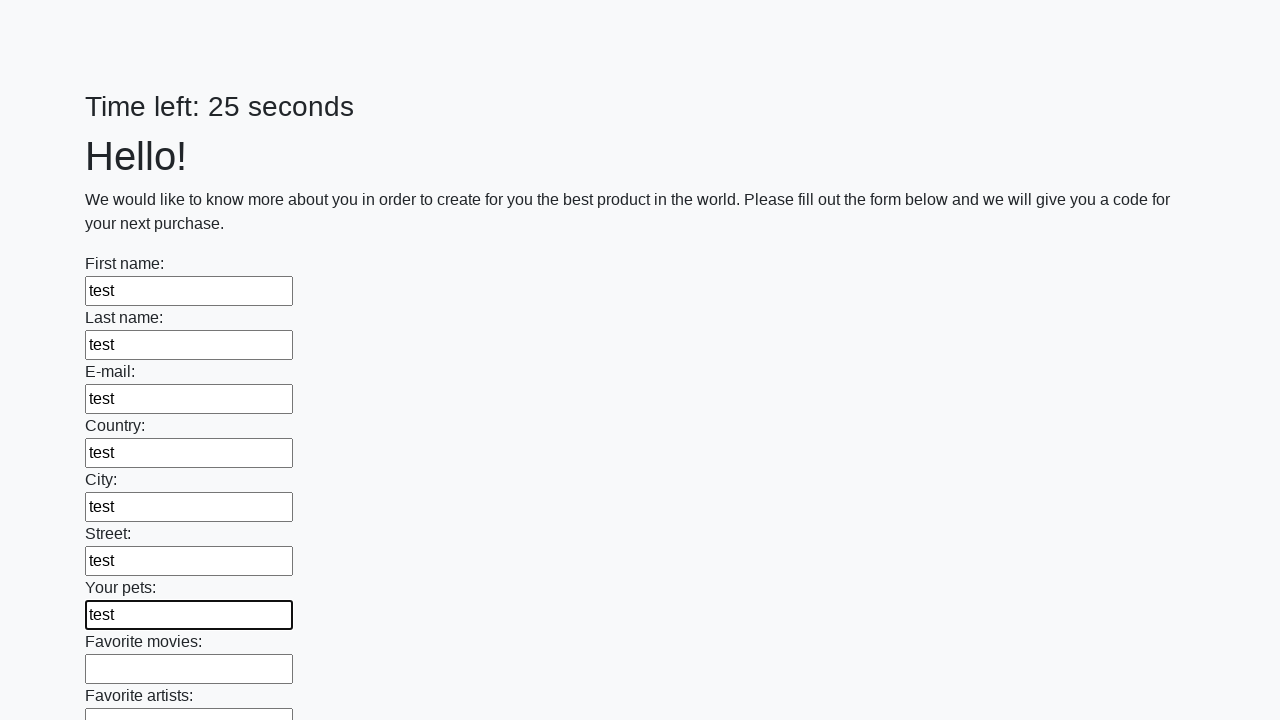

Filled an input field with 'test' on input >> nth=7
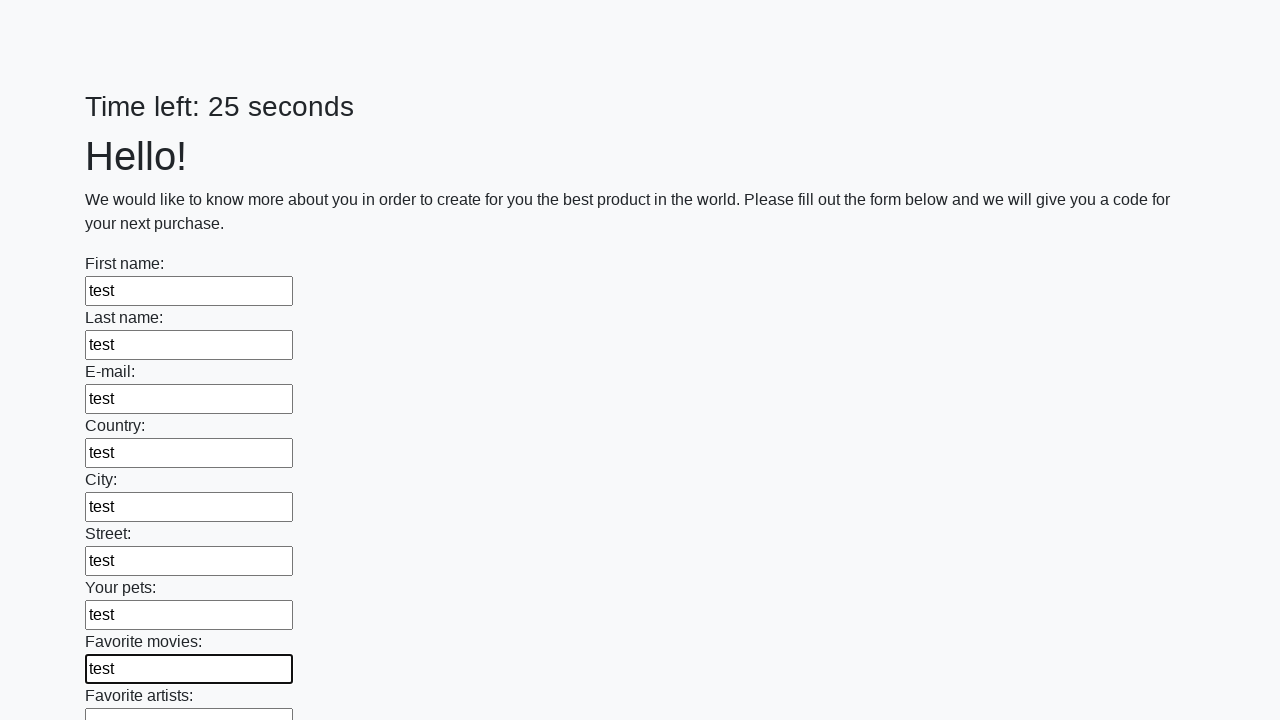

Filled an input field with 'test' on input >> nth=8
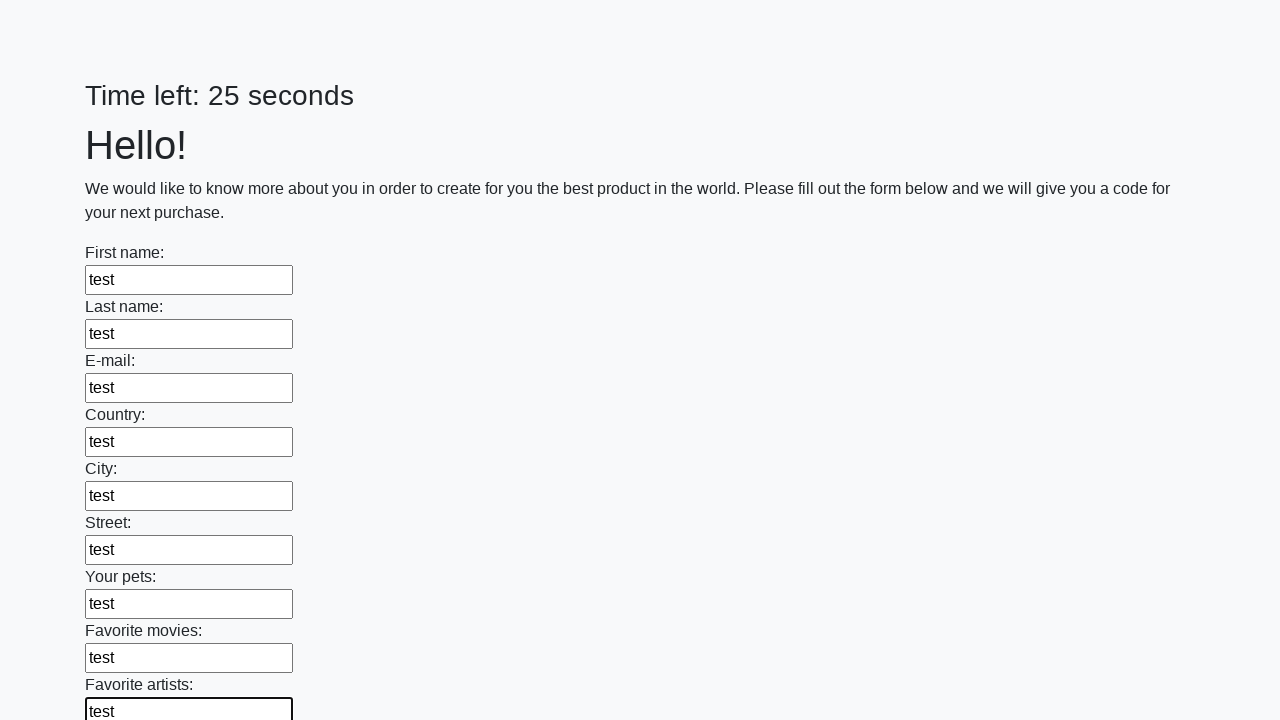

Filled an input field with 'test' on input >> nth=9
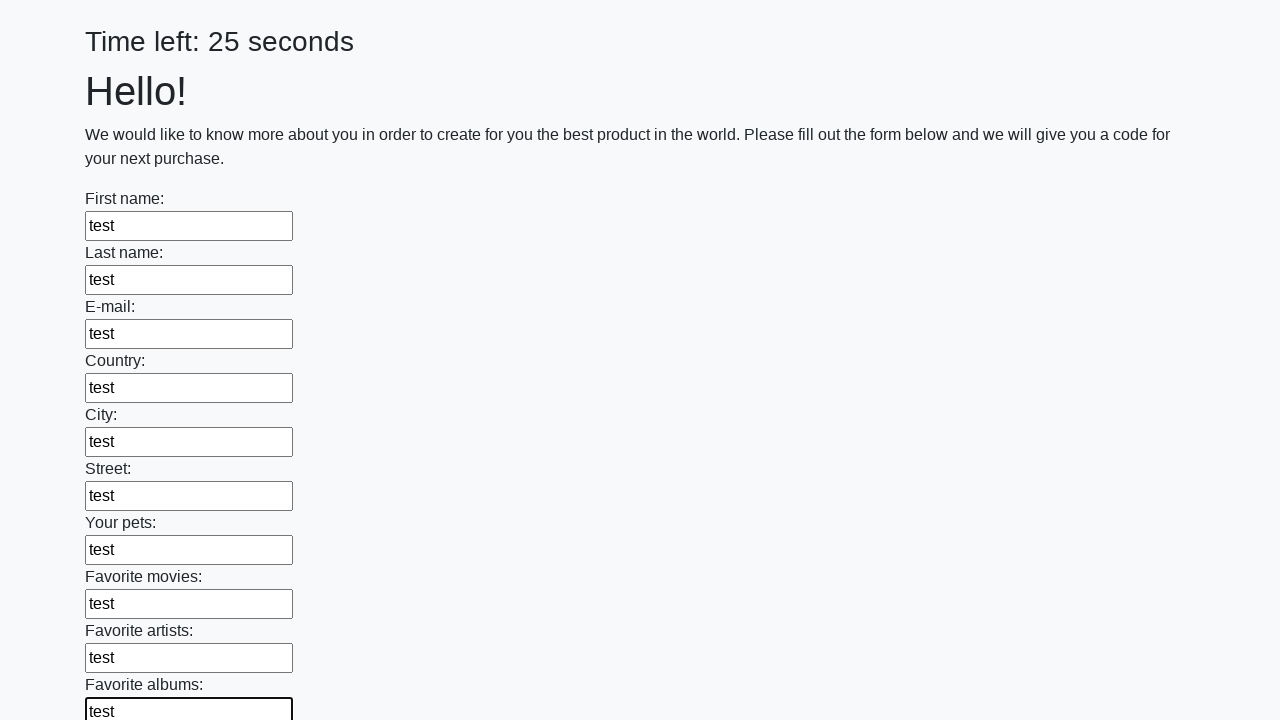

Filled an input field with 'test' on input >> nth=10
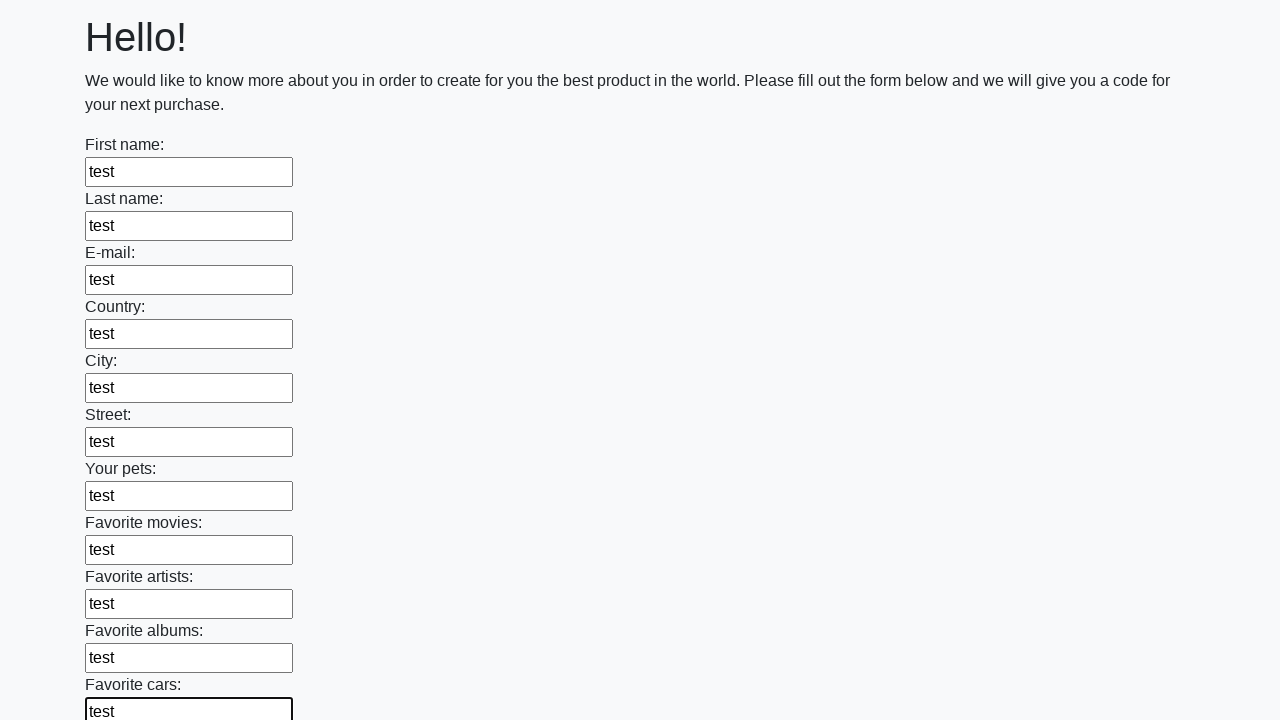

Filled an input field with 'test' on input >> nth=11
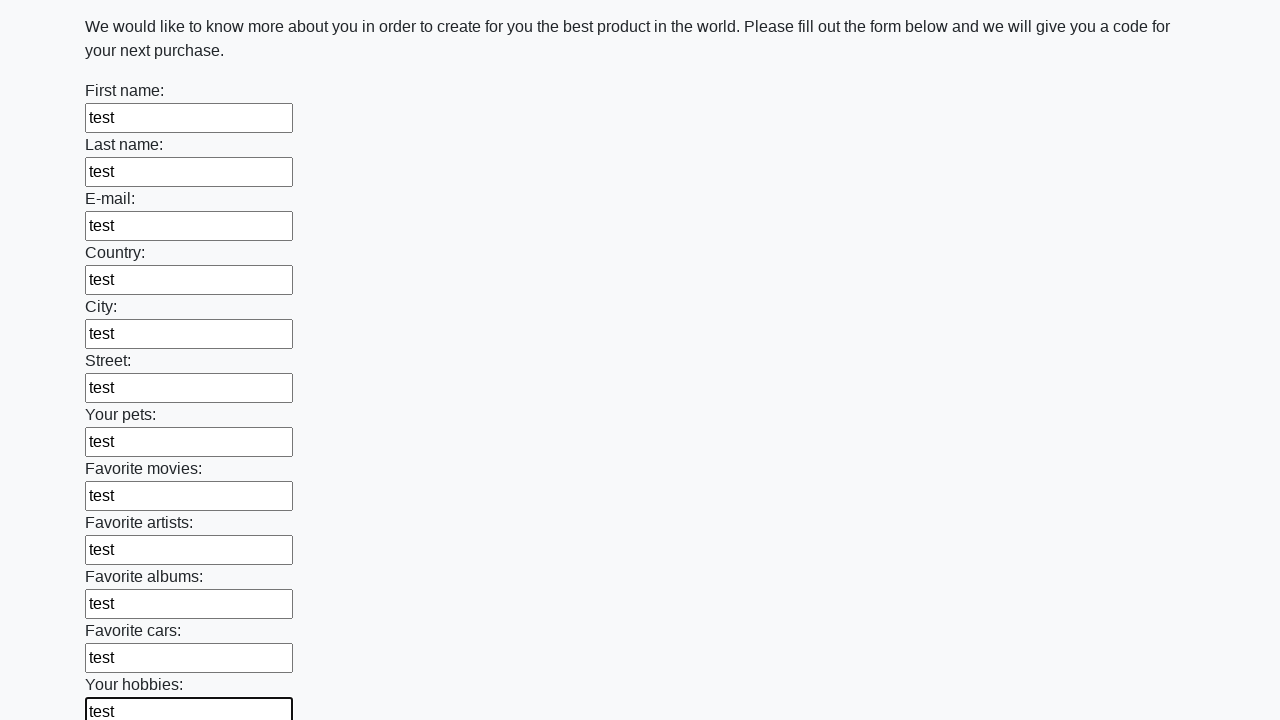

Filled an input field with 'test' on input >> nth=12
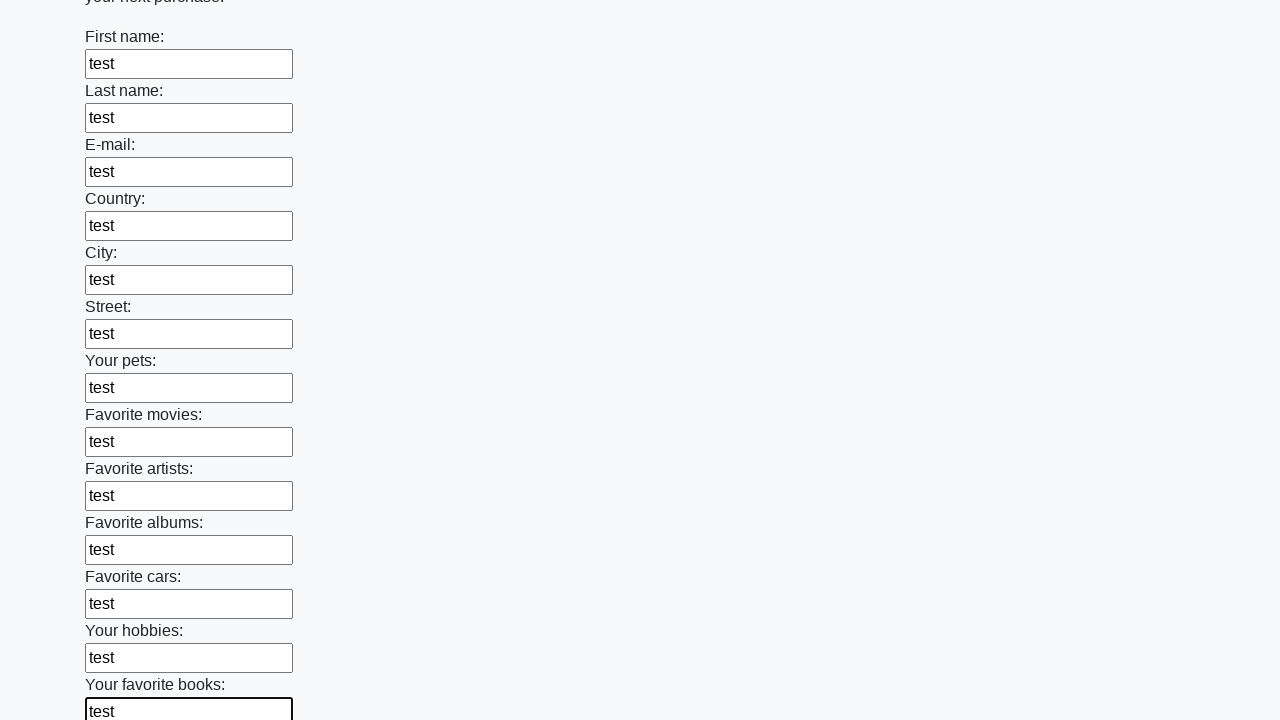

Filled an input field with 'test' on input >> nth=13
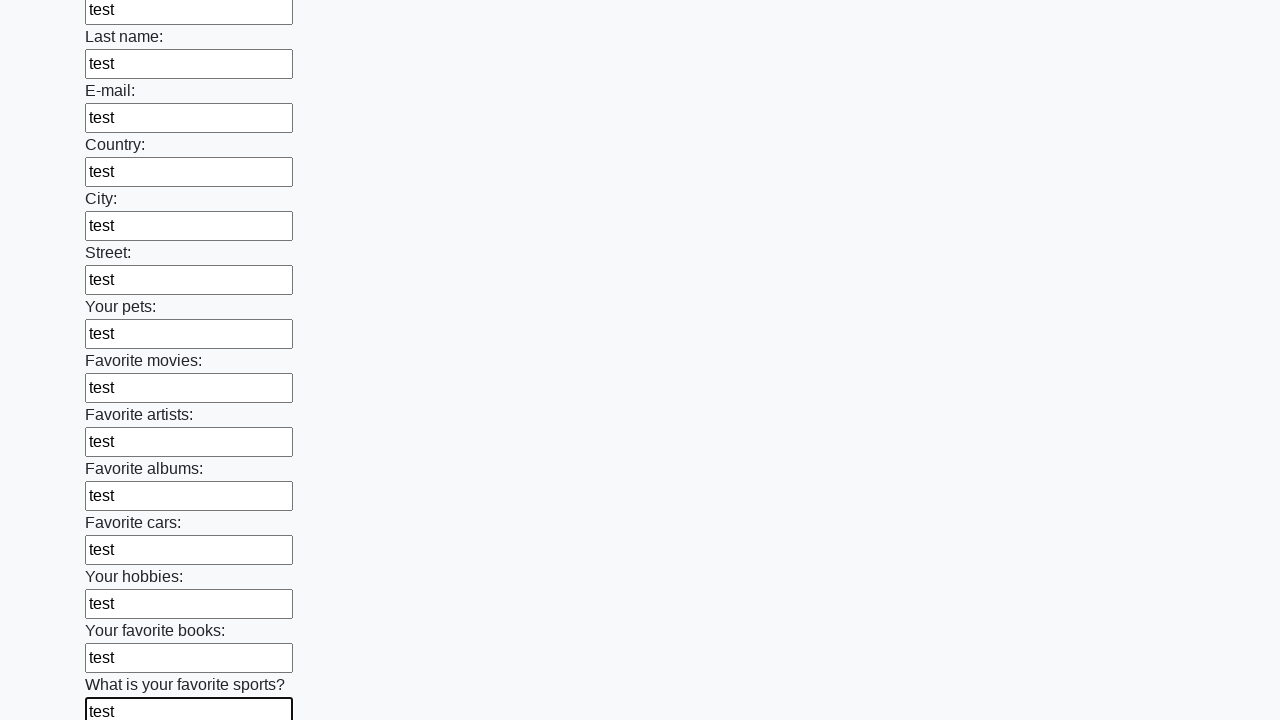

Filled an input field with 'test' on input >> nth=14
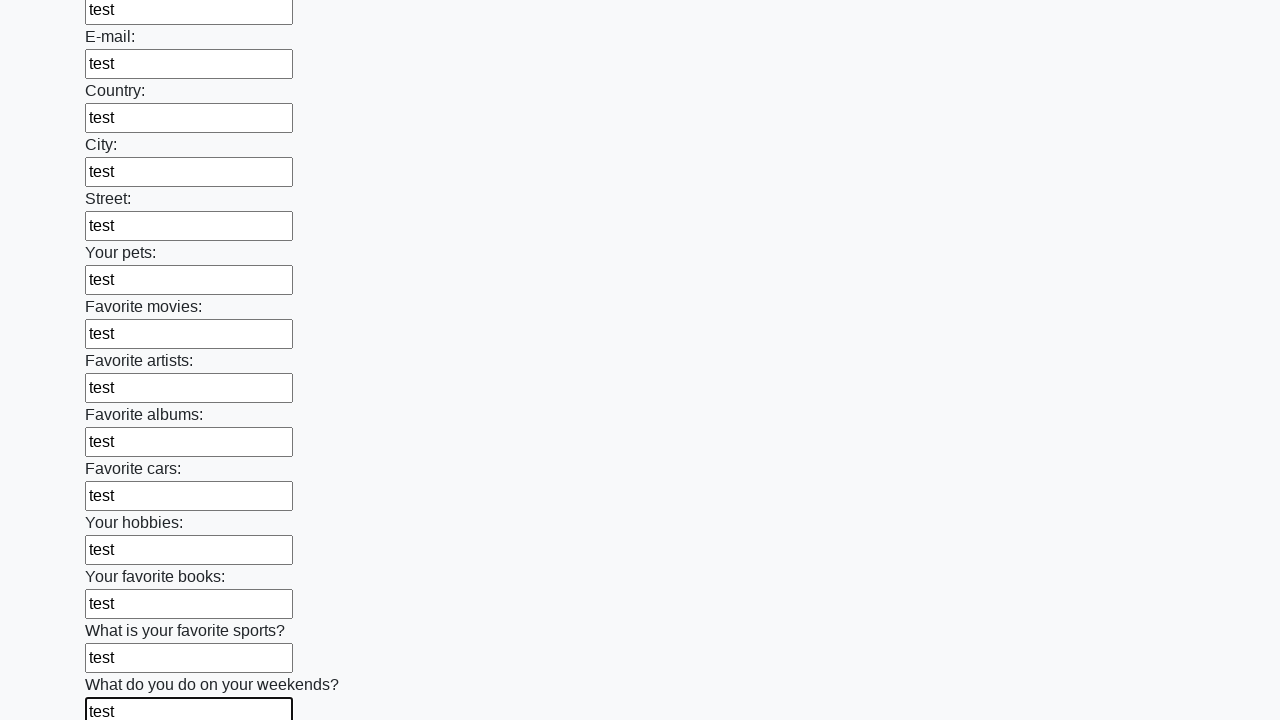

Filled an input field with 'test' on input >> nth=15
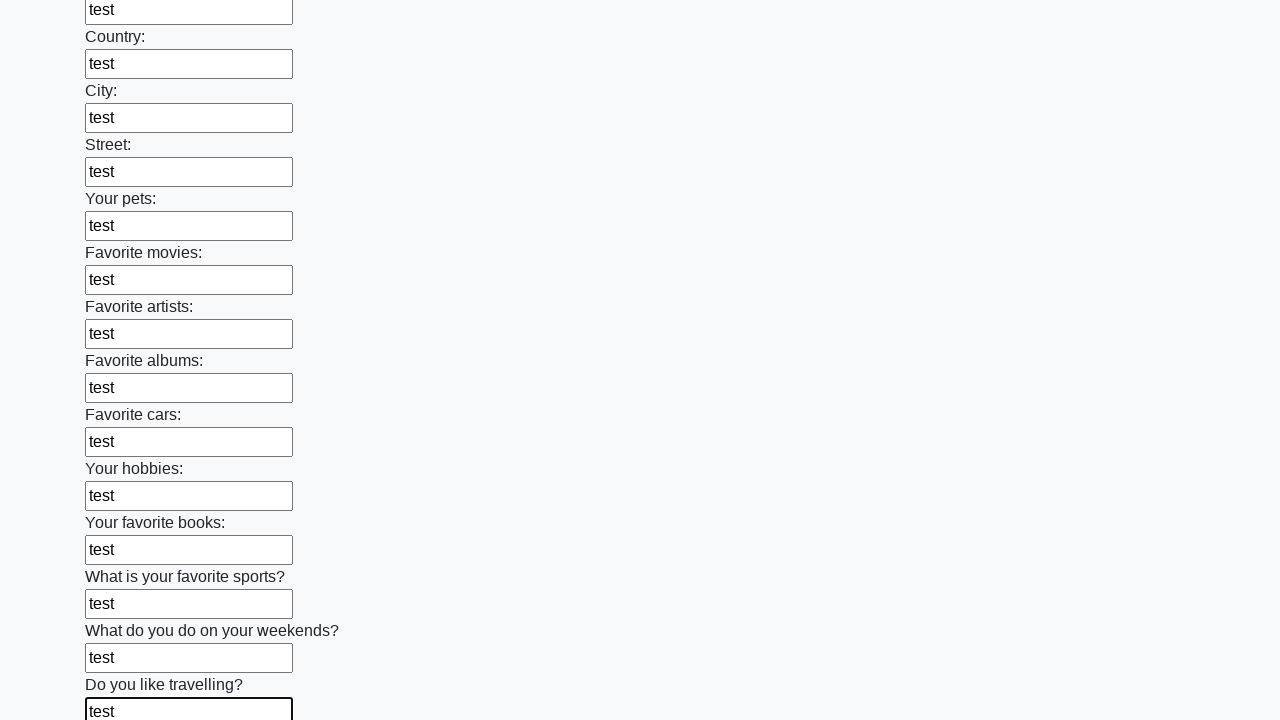

Filled an input field with 'test' on input >> nth=16
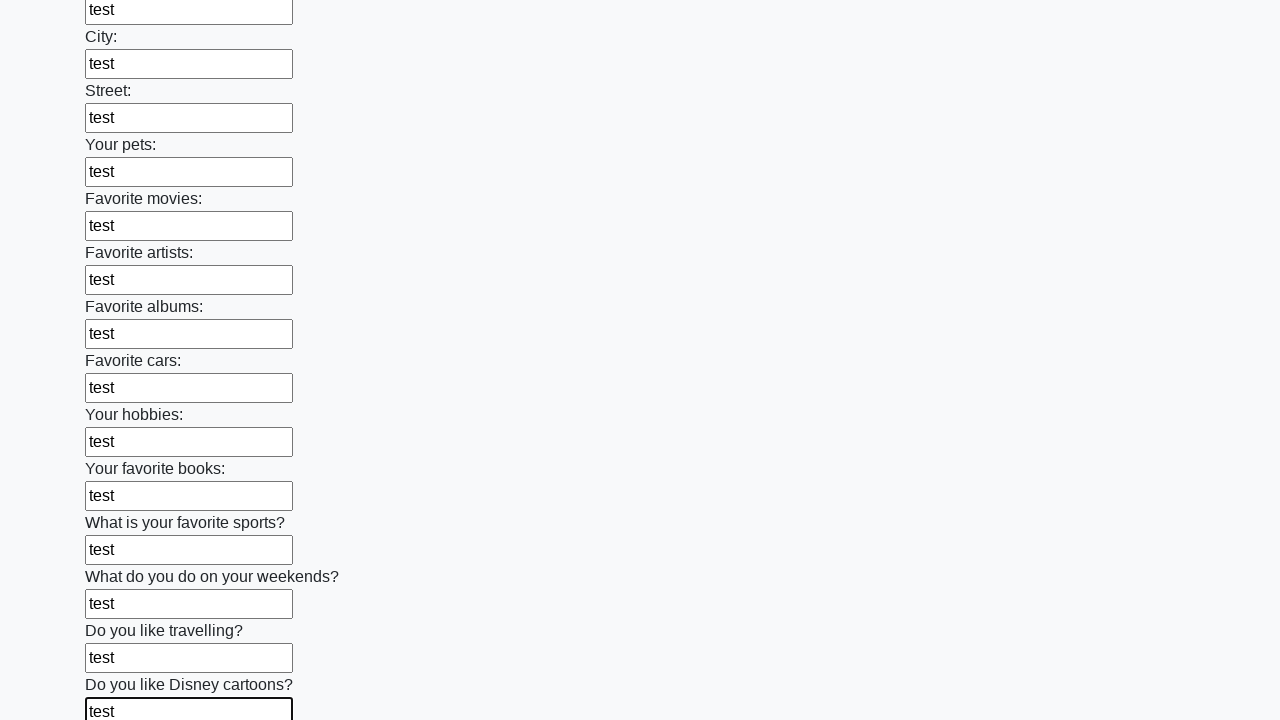

Filled an input field with 'test' on input >> nth=17
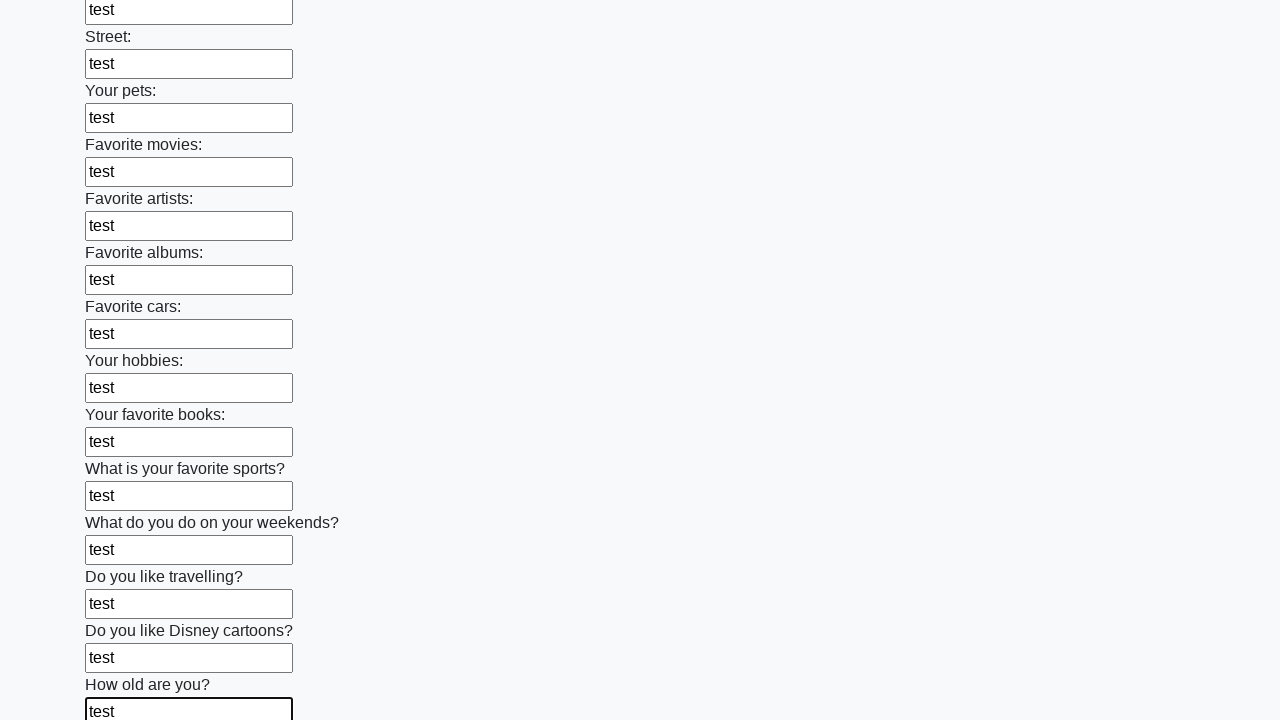

Filled an input field with 'test' on input >> nth=18
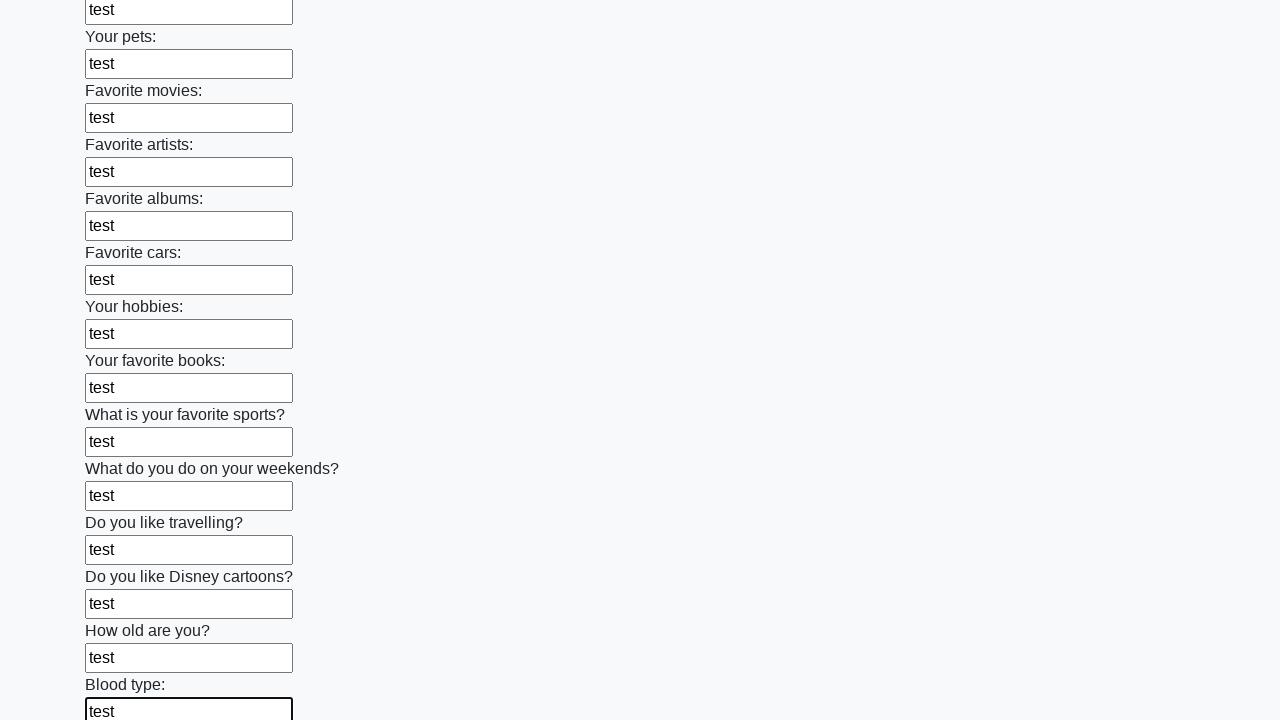

Filled an input field with 'test' on input >> nth=19
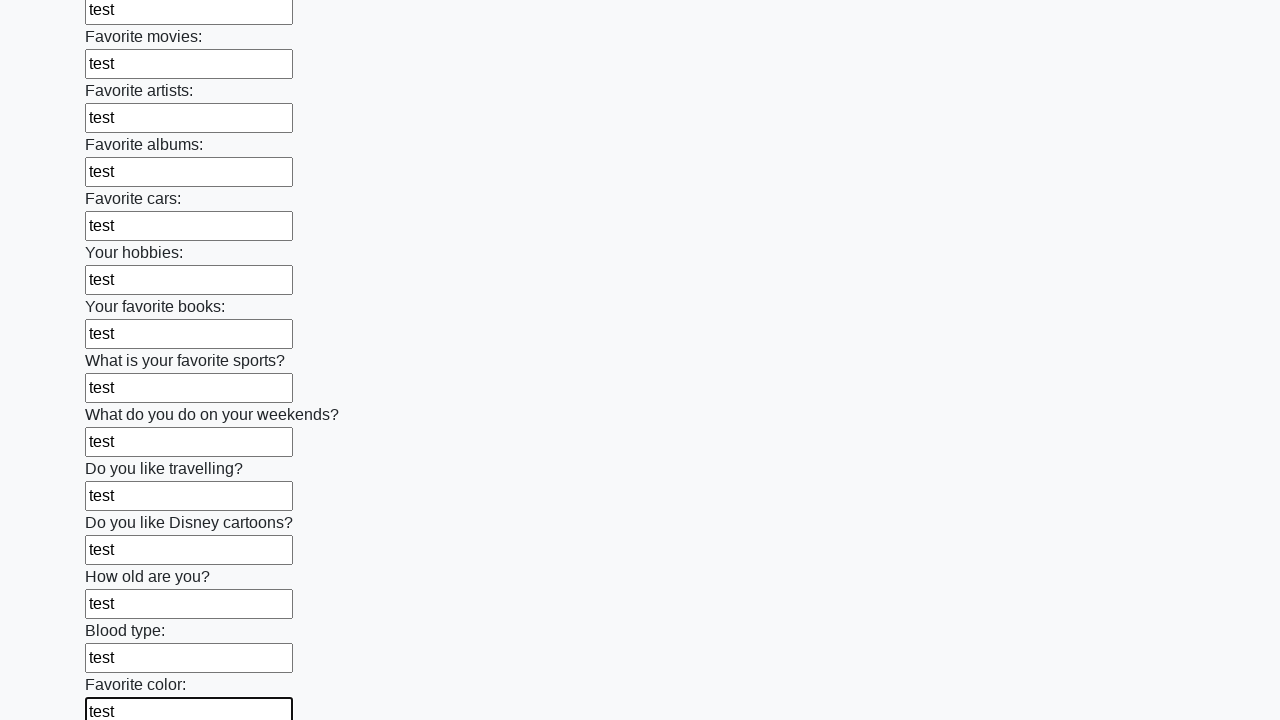

Filled an input field with 'test' on input >> nth=20
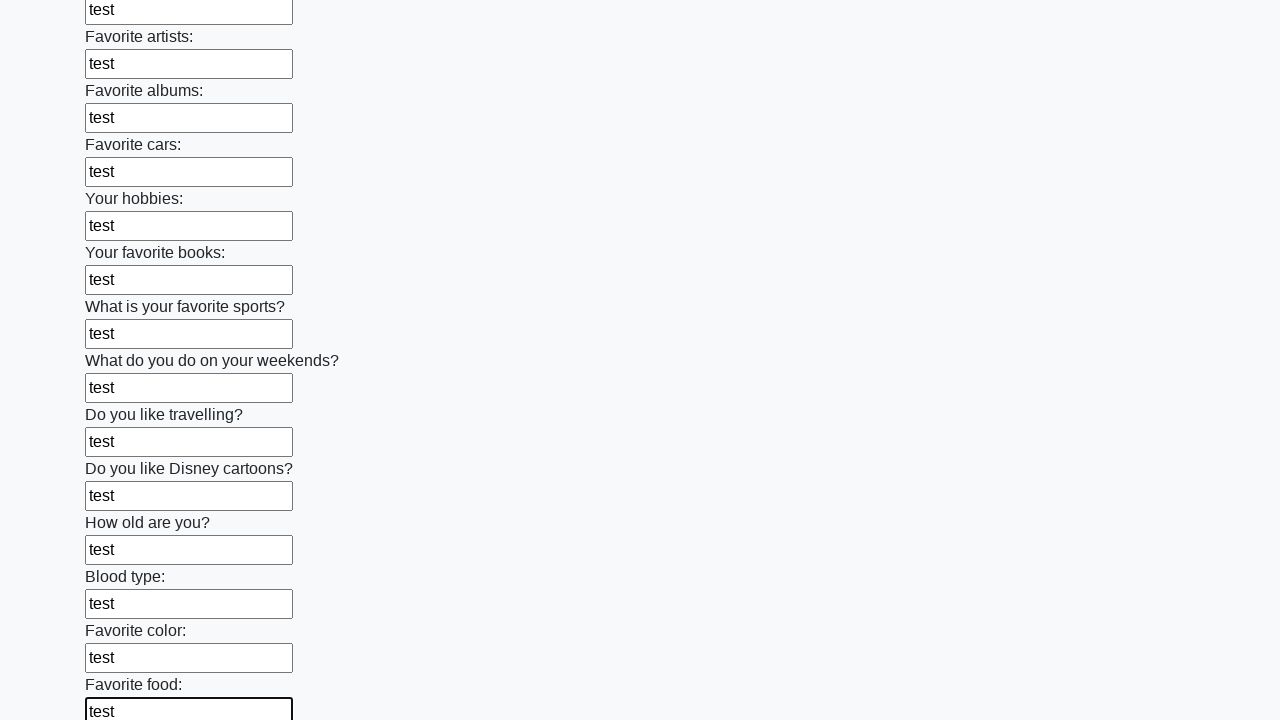

Filled an input field with 'test' on input >> nth=21
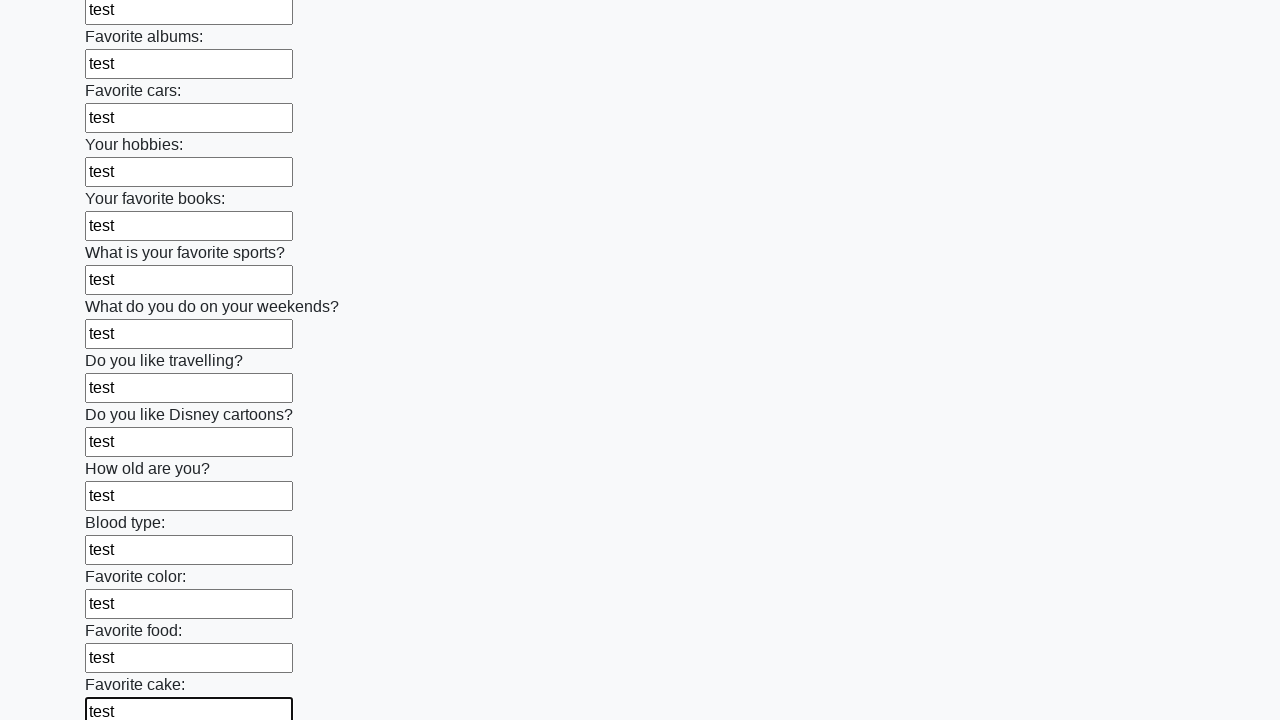

Filled an input field with 'test' on input >> nth=22
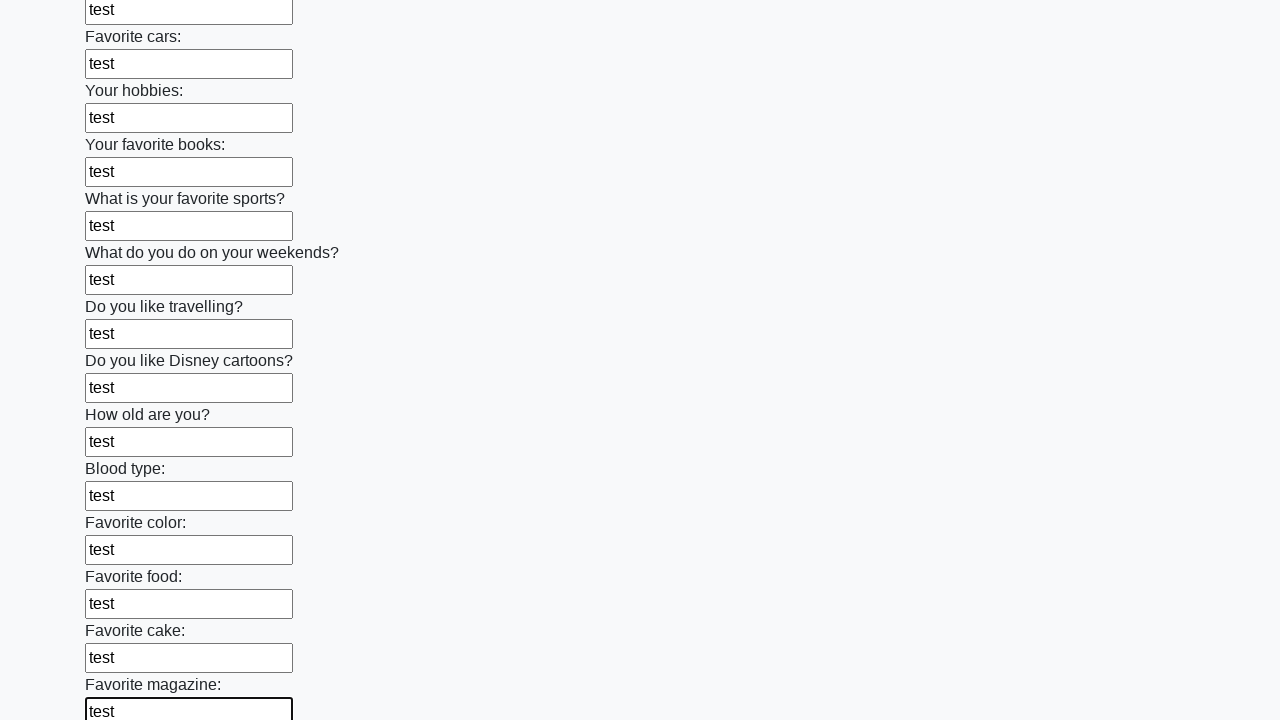

Filled an input field with 'test' on input >> nth=23
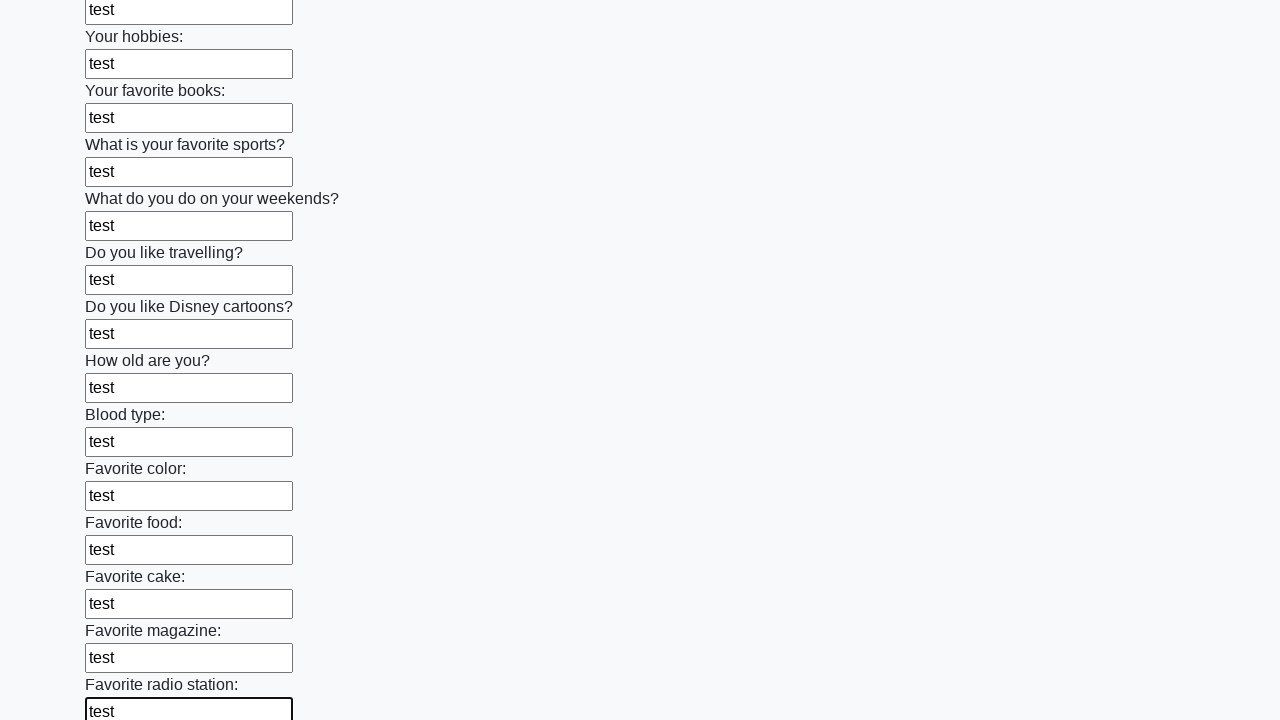

Filled an input field with 'test' on input >> nth=24
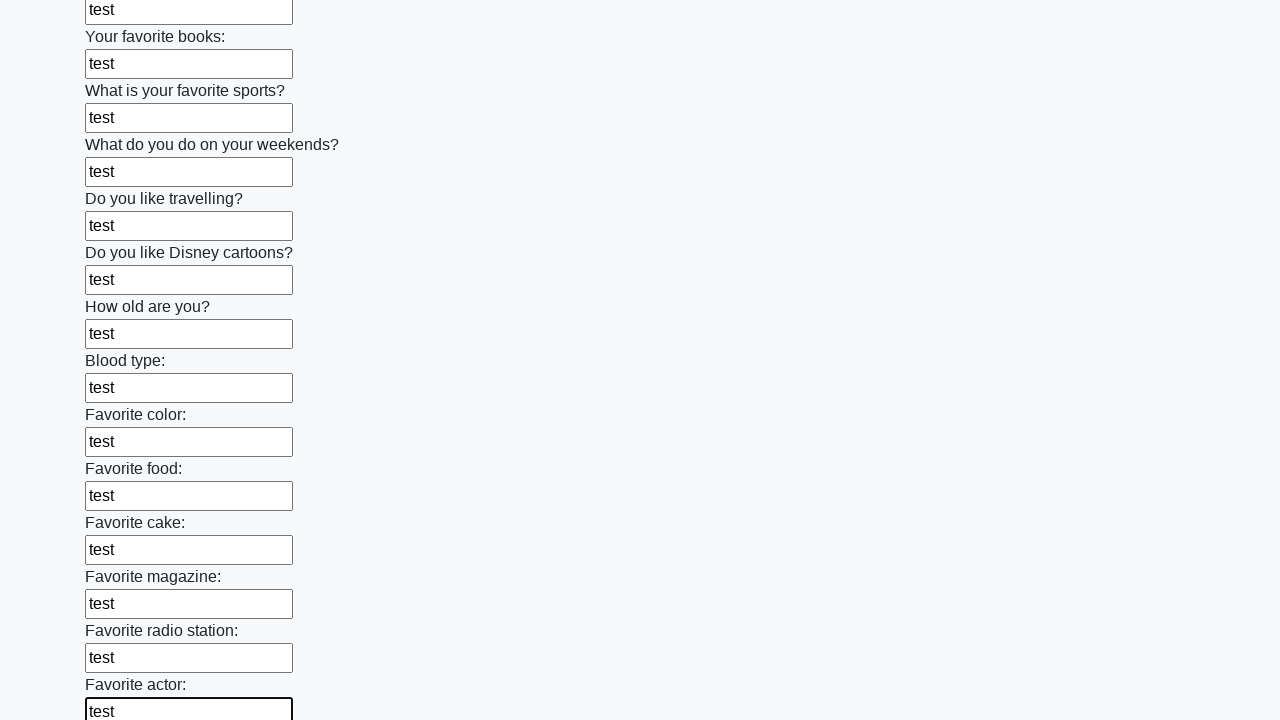

Filled an input field with 'test' on input >> nth=25
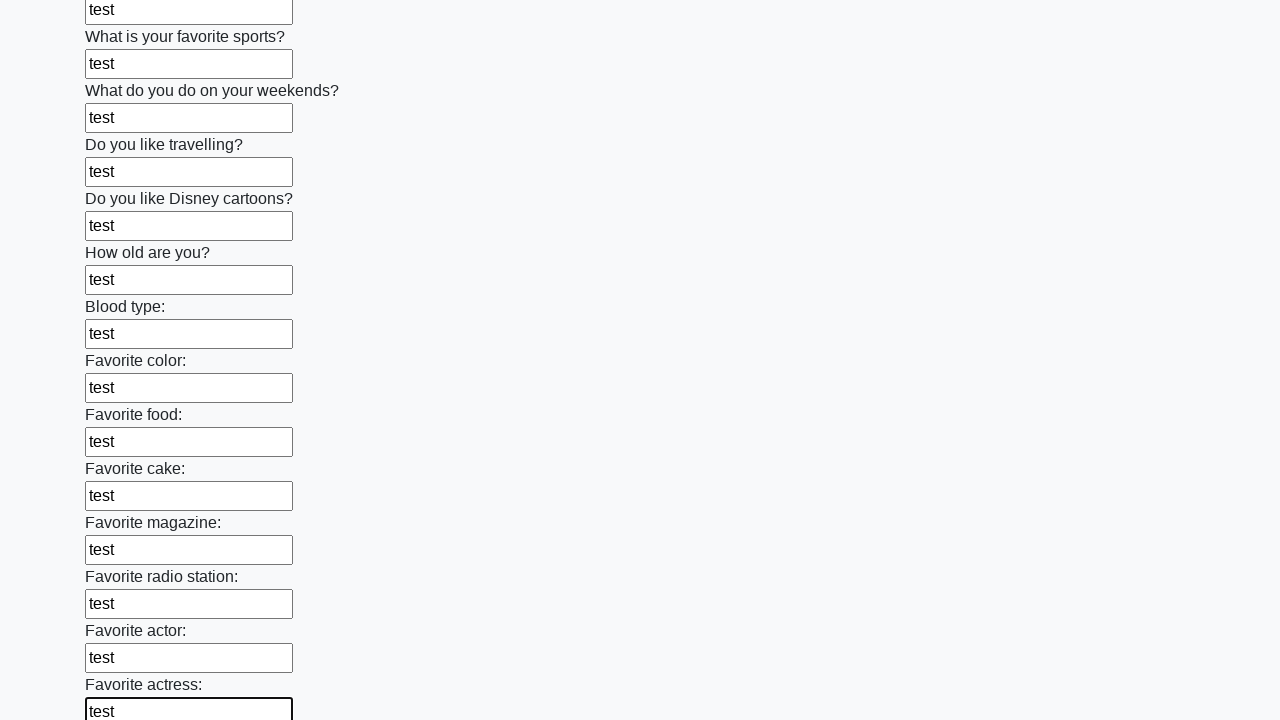

Filled an input field with 'test' on input >> nth=26
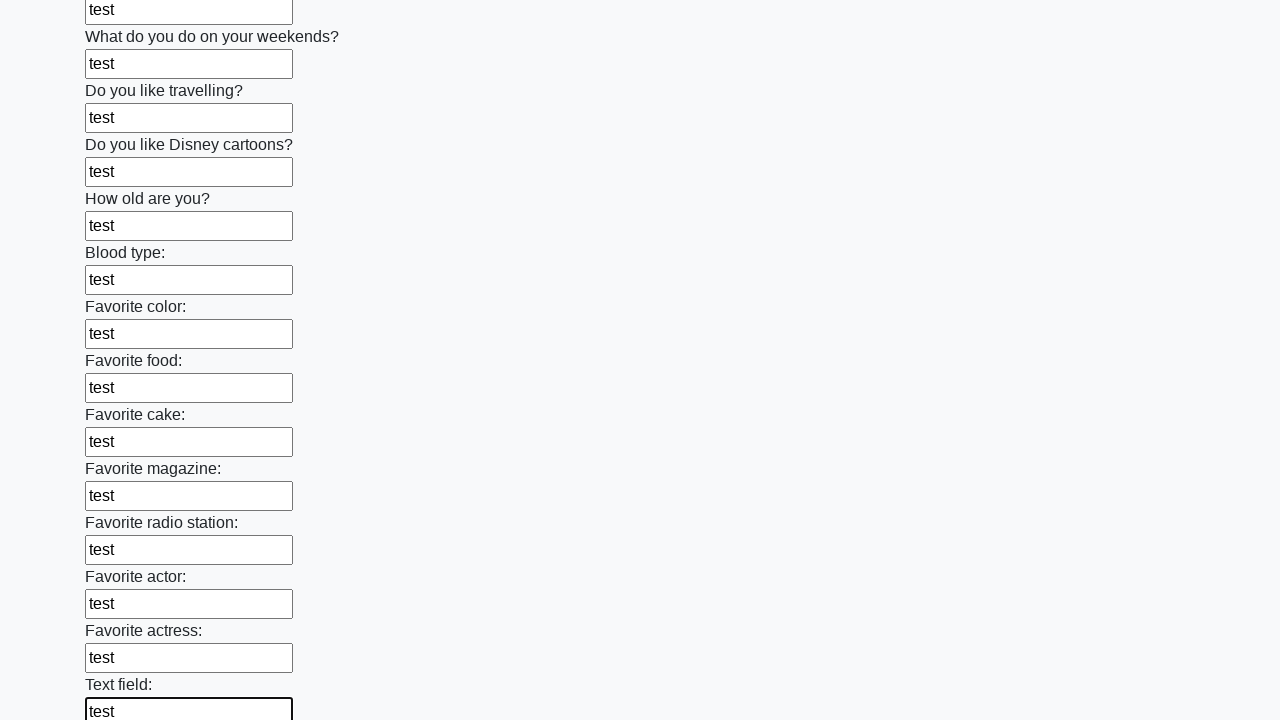

Filled an input field with 'test' on input >> nth=27
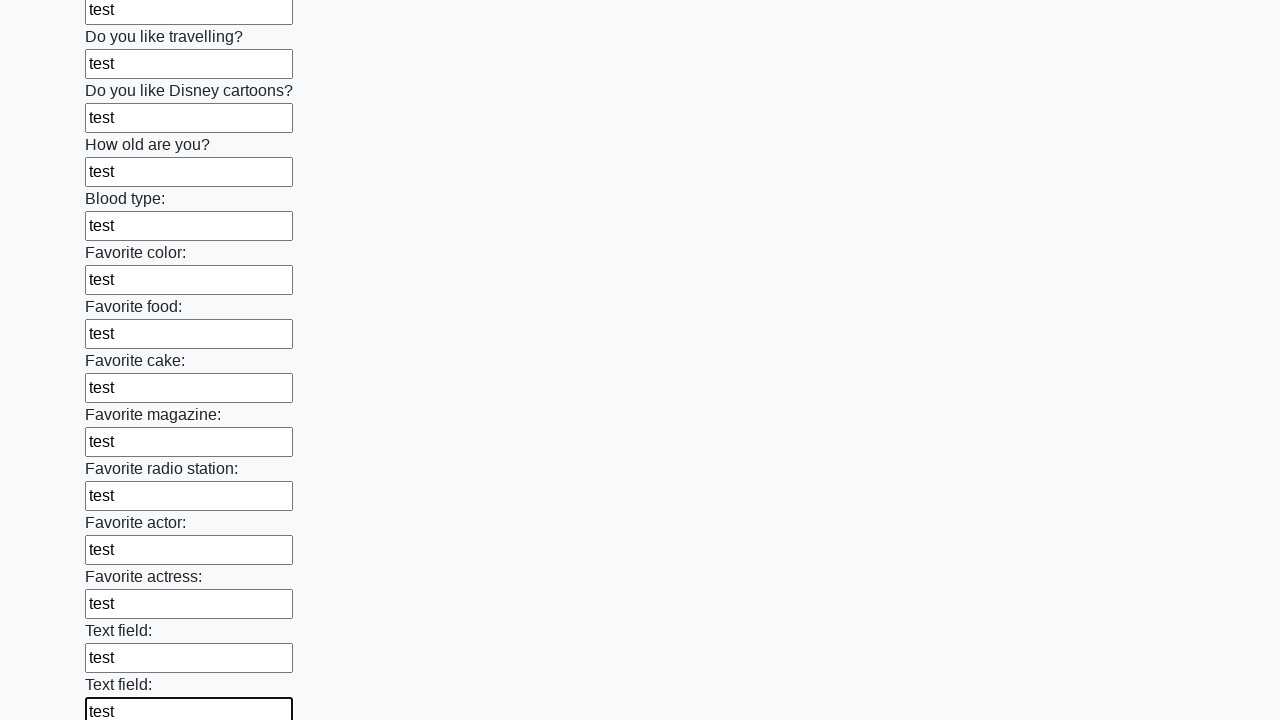

Filled an input field with 'test' on input >> nth=28
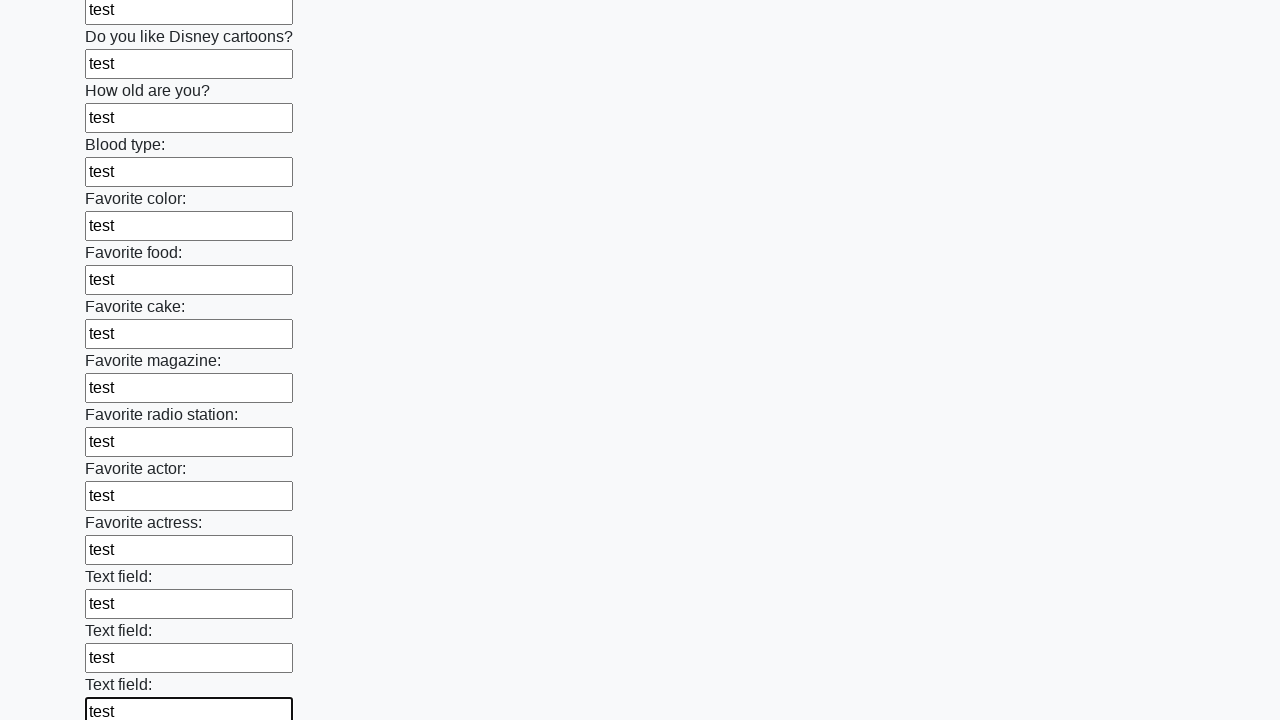

Filled an input field with 'test' on input >> nth=29
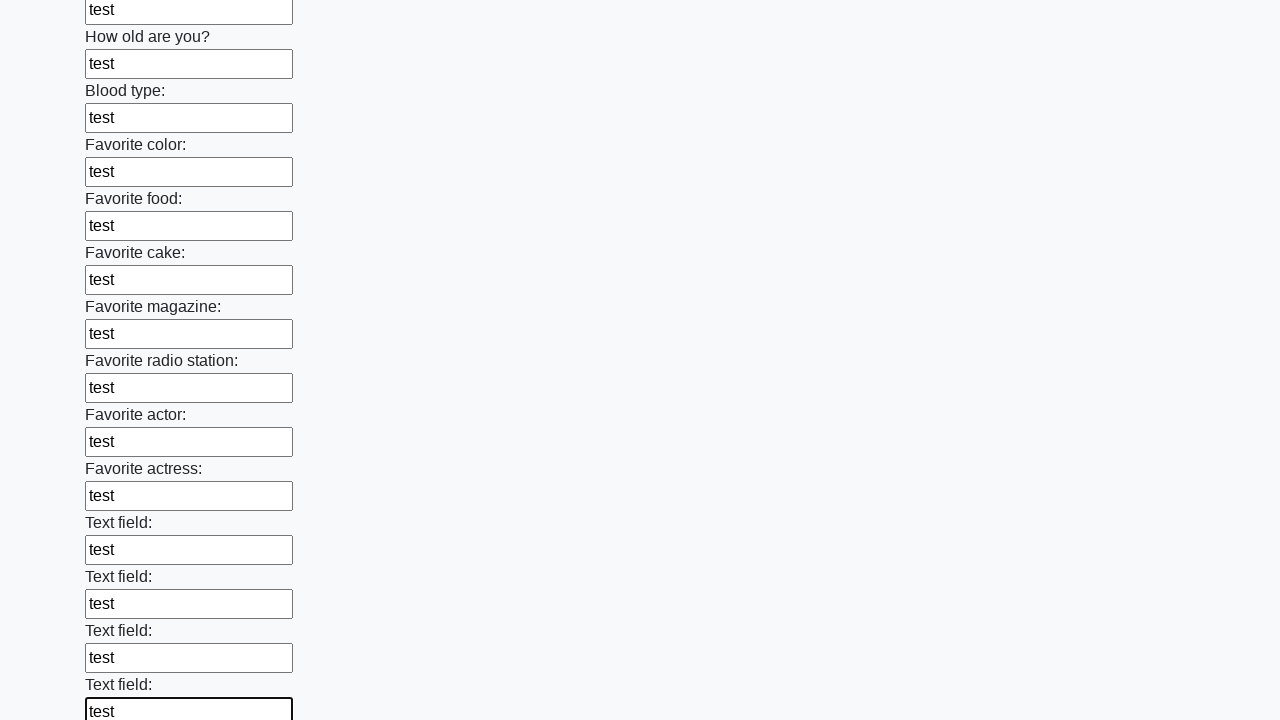

Filled an input field with 'test' on input >> nth=30
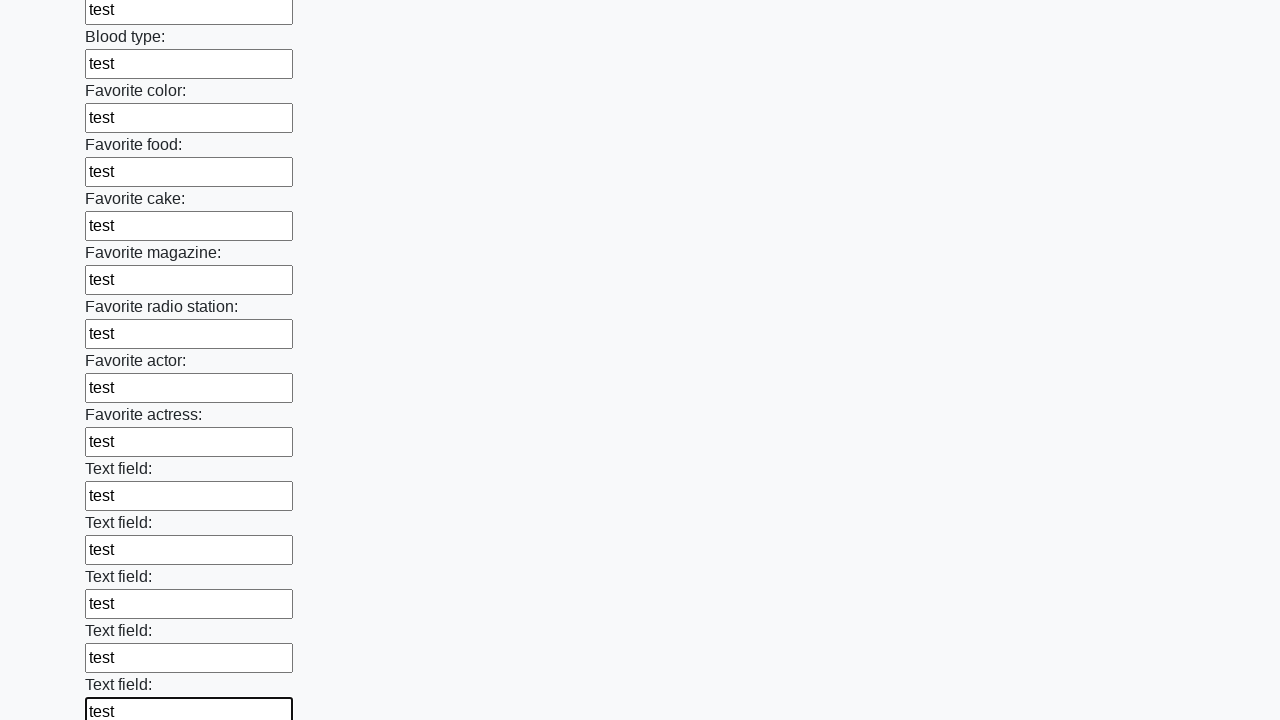

Filled an input field with 'test' on input >> nth=31
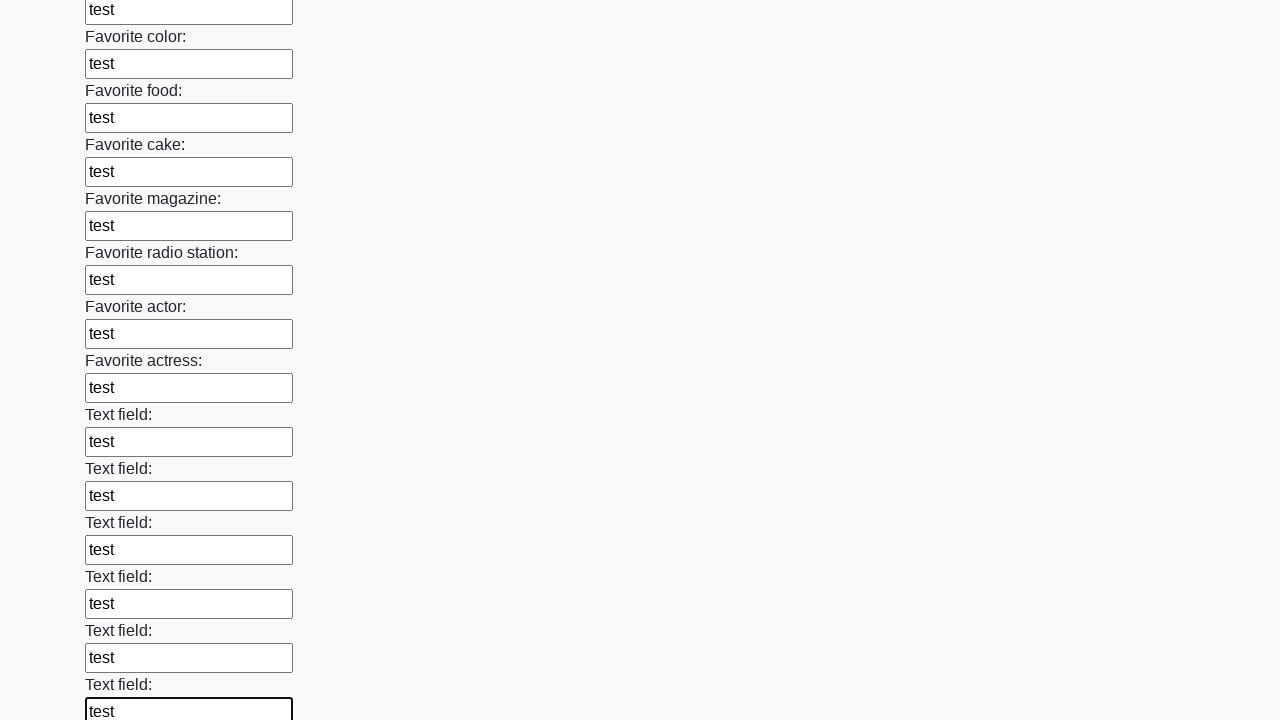

Filled an input field with 'test' on input >> nth=32
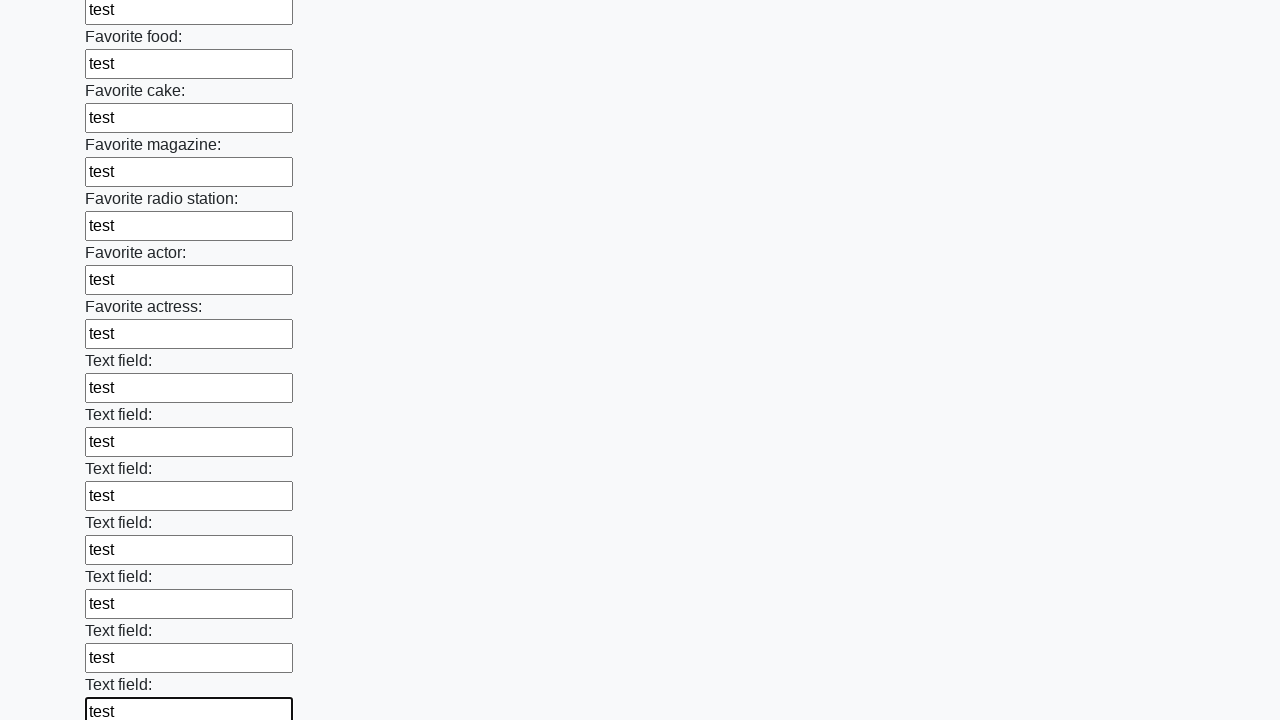

Filled an input field with 'test' on input >> nth=33
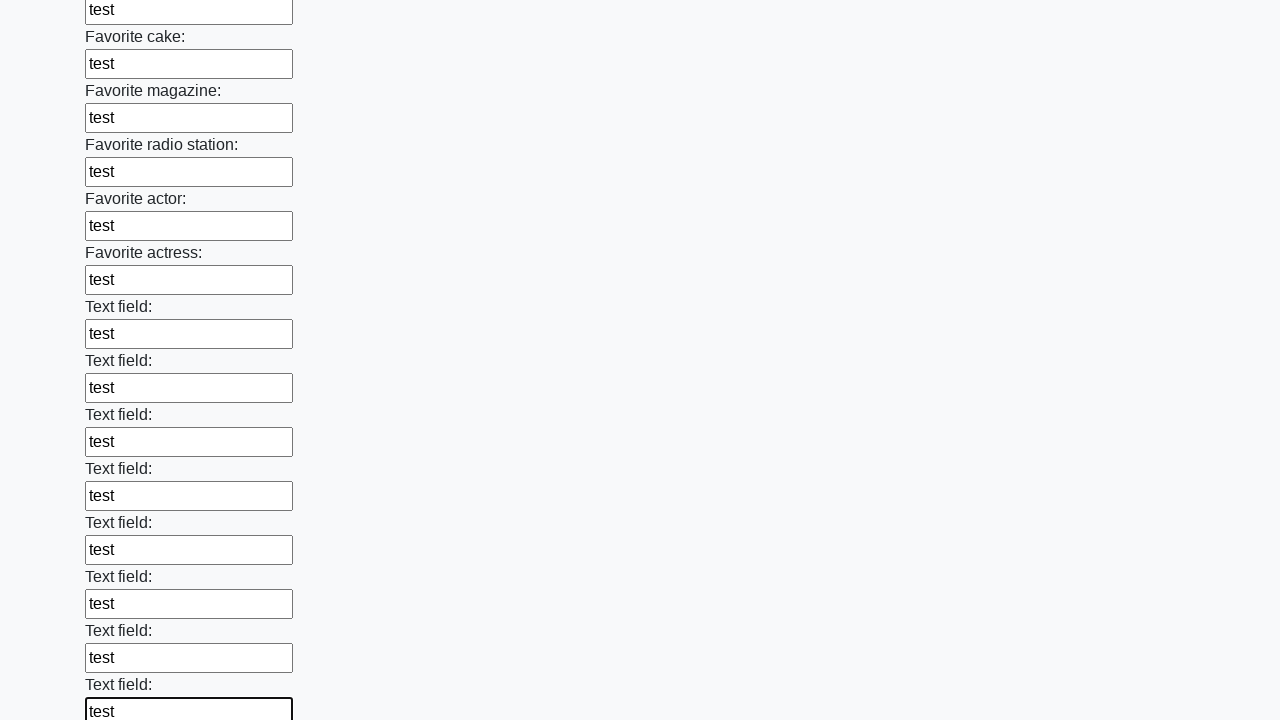

Filled an input field with 'test' on input >> nth=34
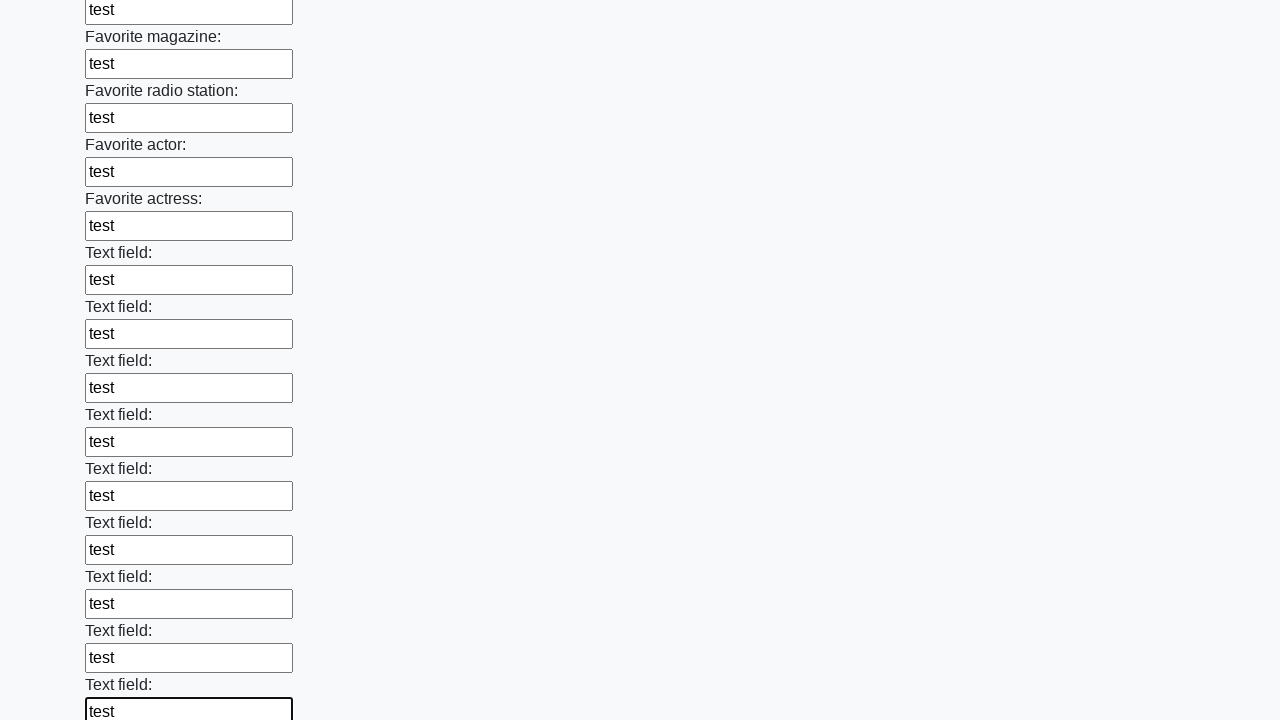

Filled an input field with 'test' on input >> nth=35
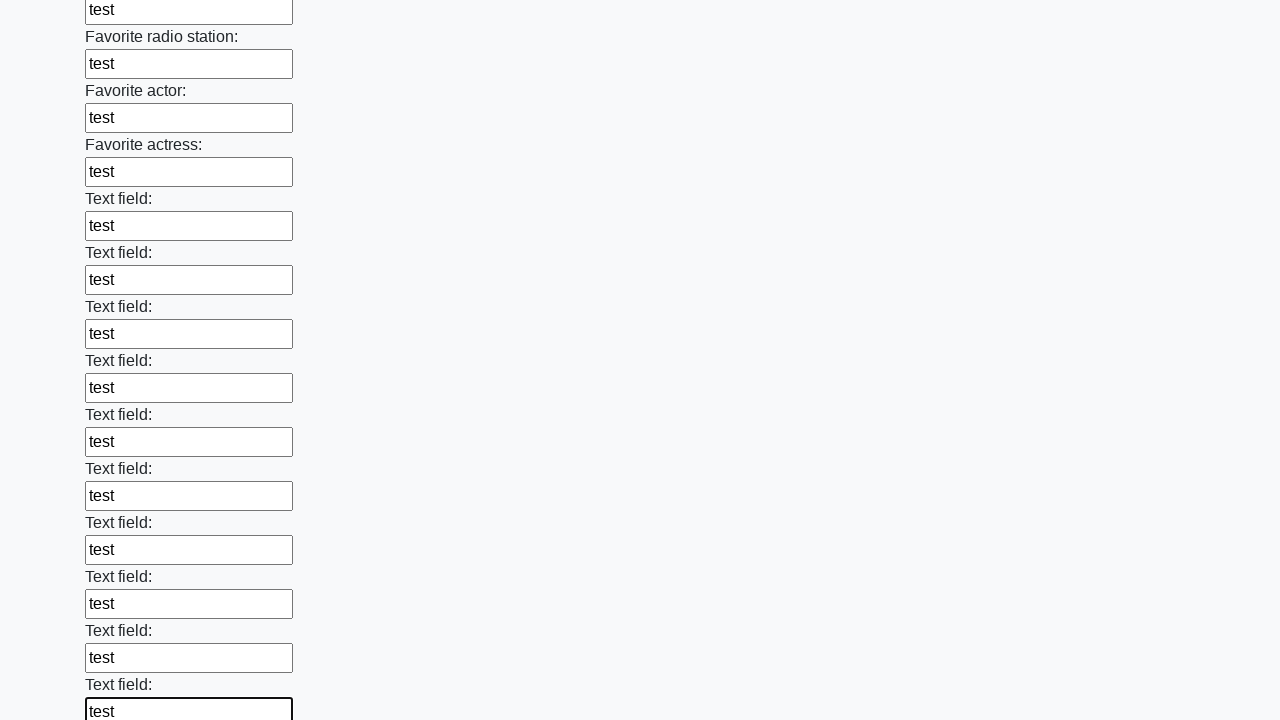

Filled an input field with 'test' on input >> nth=36
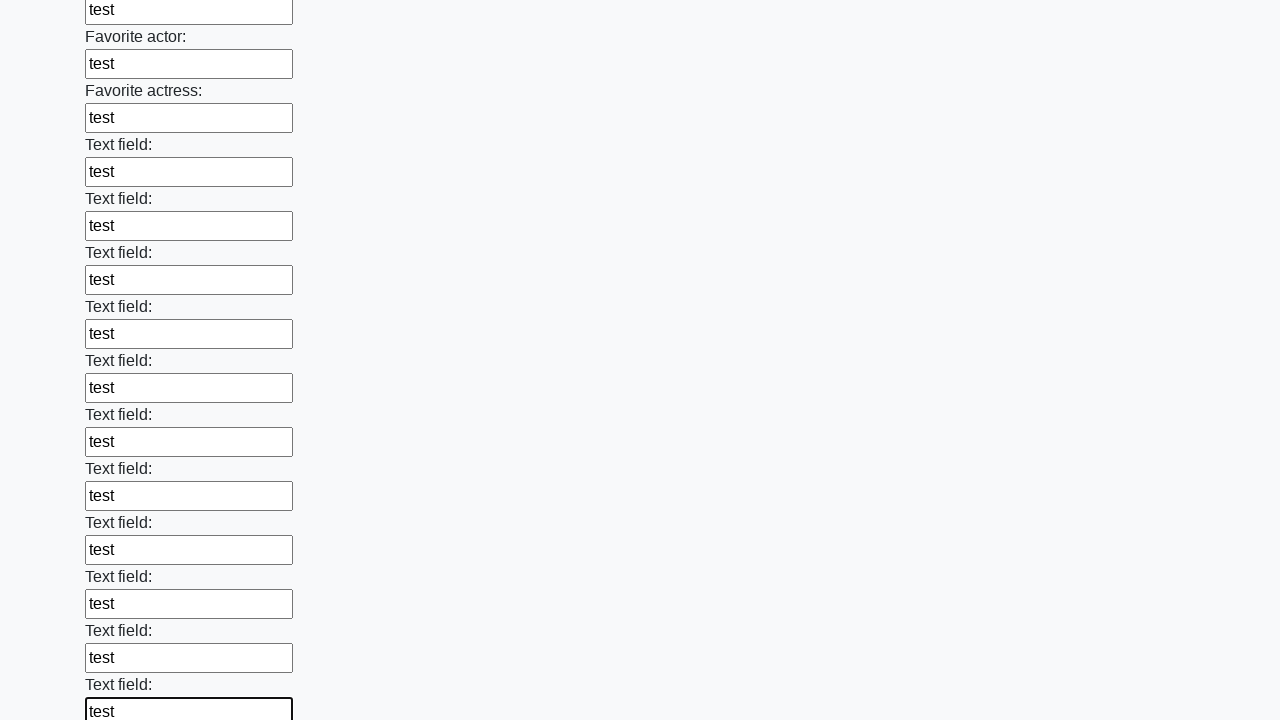

Filled an input field with 'test' on input >> nth=37
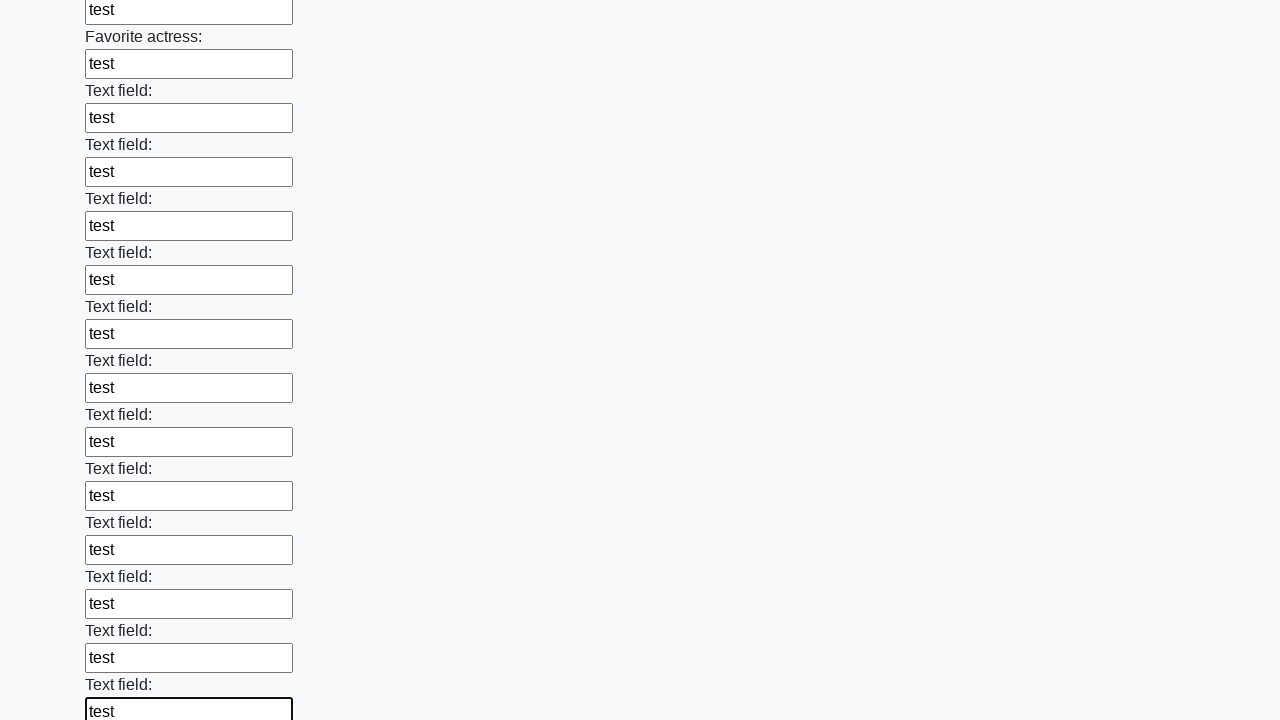

Filled an input field with 'test' on input >> nth=38
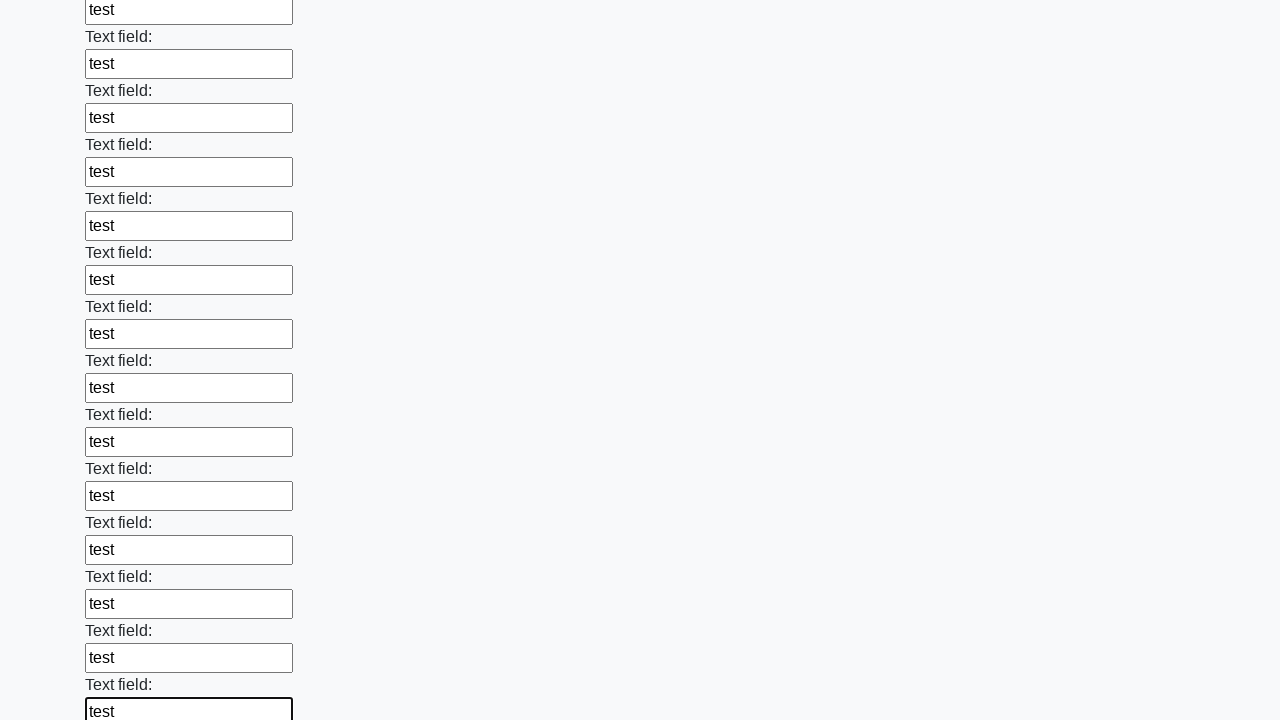

Filled an input field with 'test' on input >> nth=39
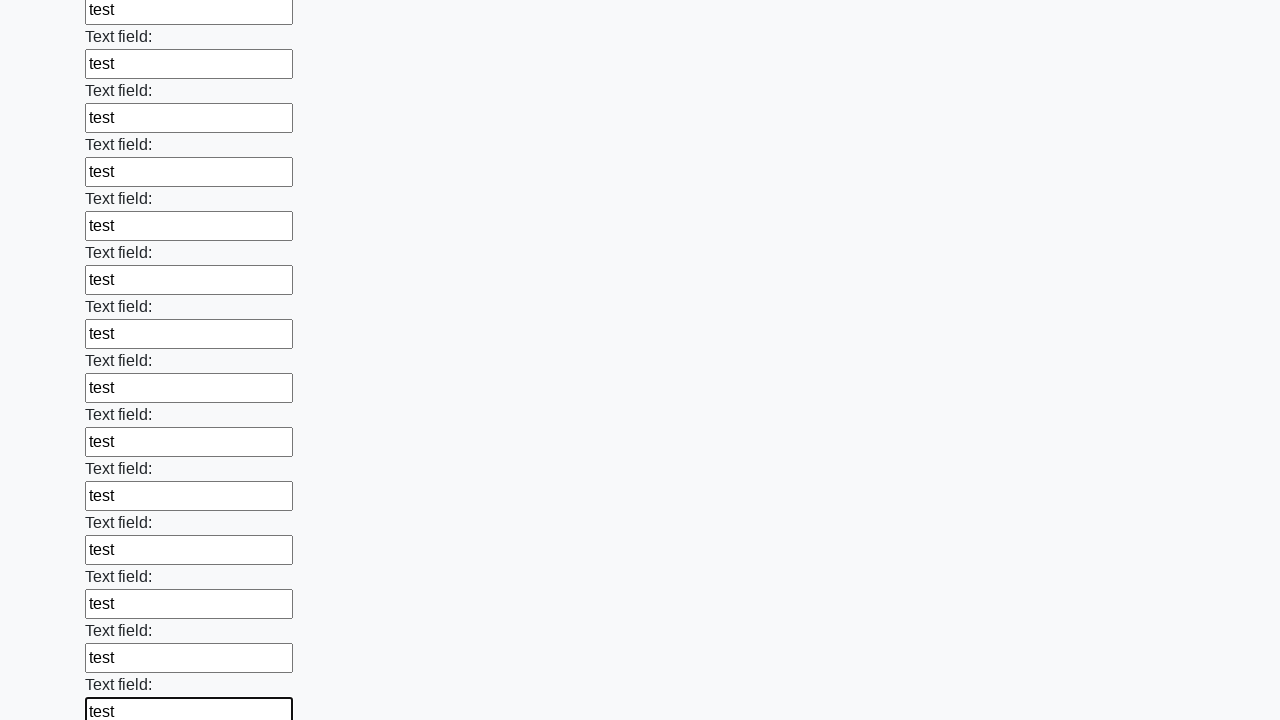

Filled an input field with 'test' on input >> nth=40
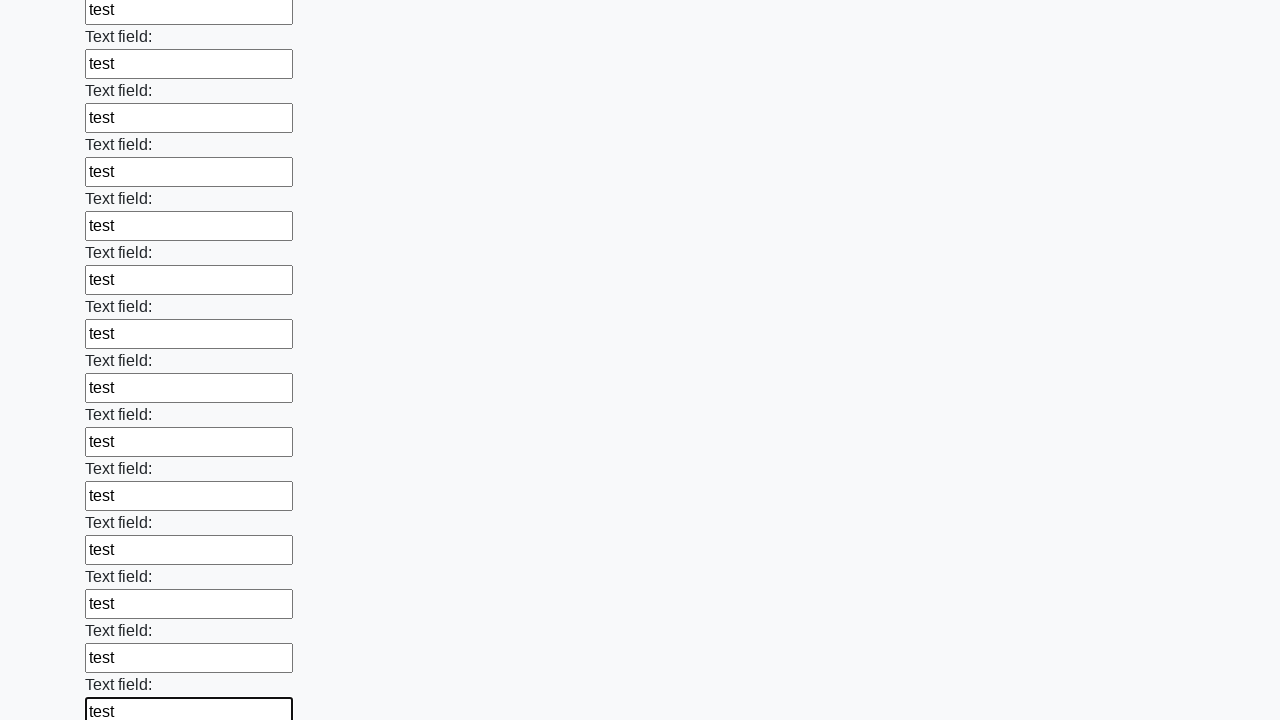

Filled an input field with 'test' on input >> nth=41
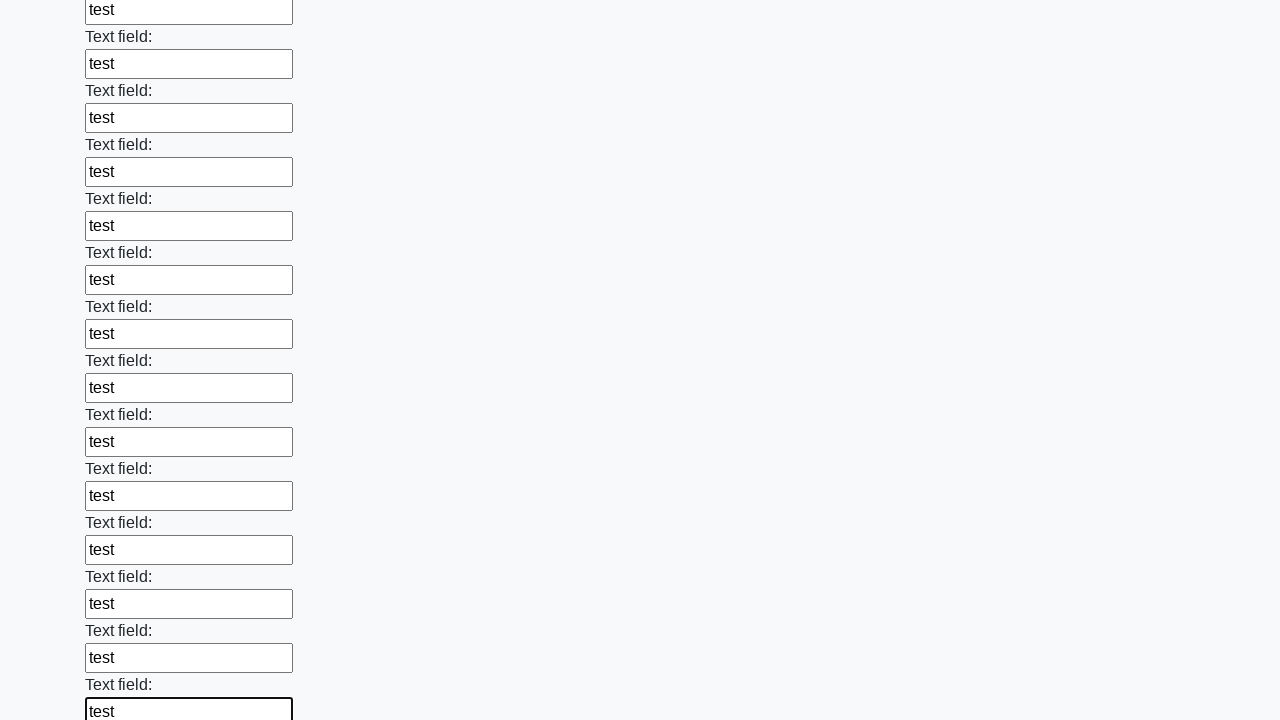

Filled an input field with 'test' on input >> nth=42
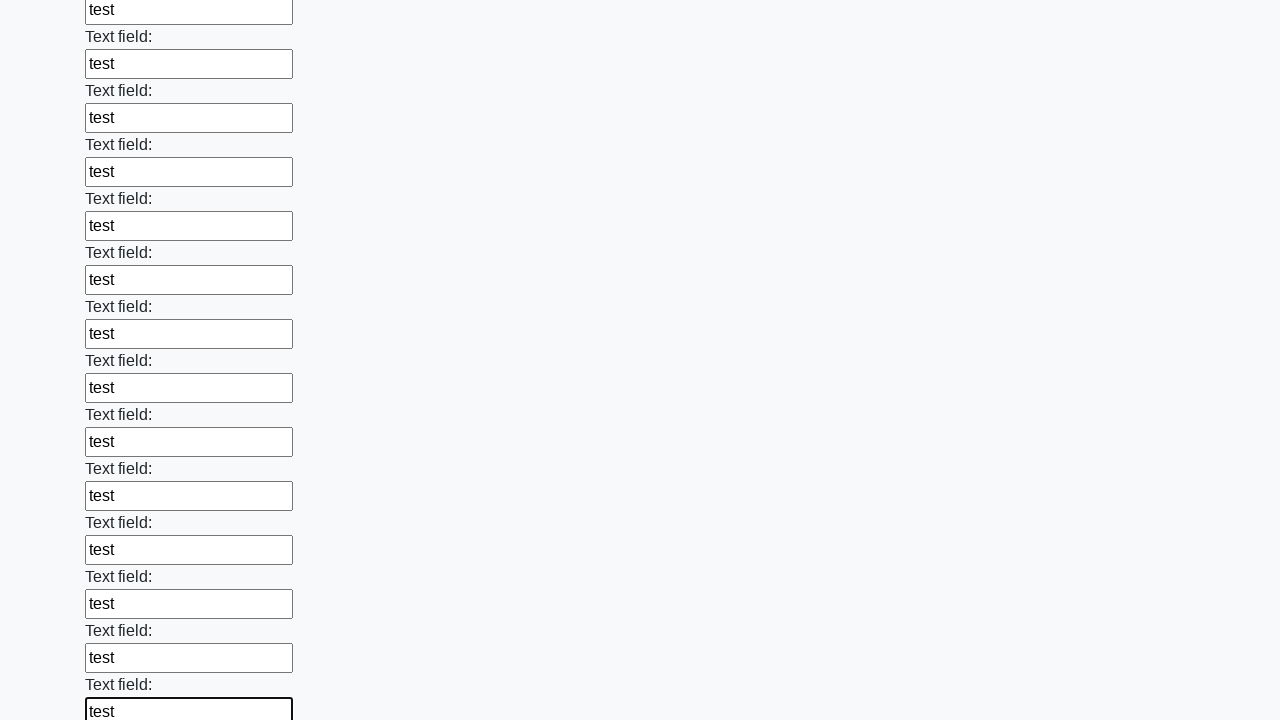

Filled an input field with 'test' on input >> nth=43
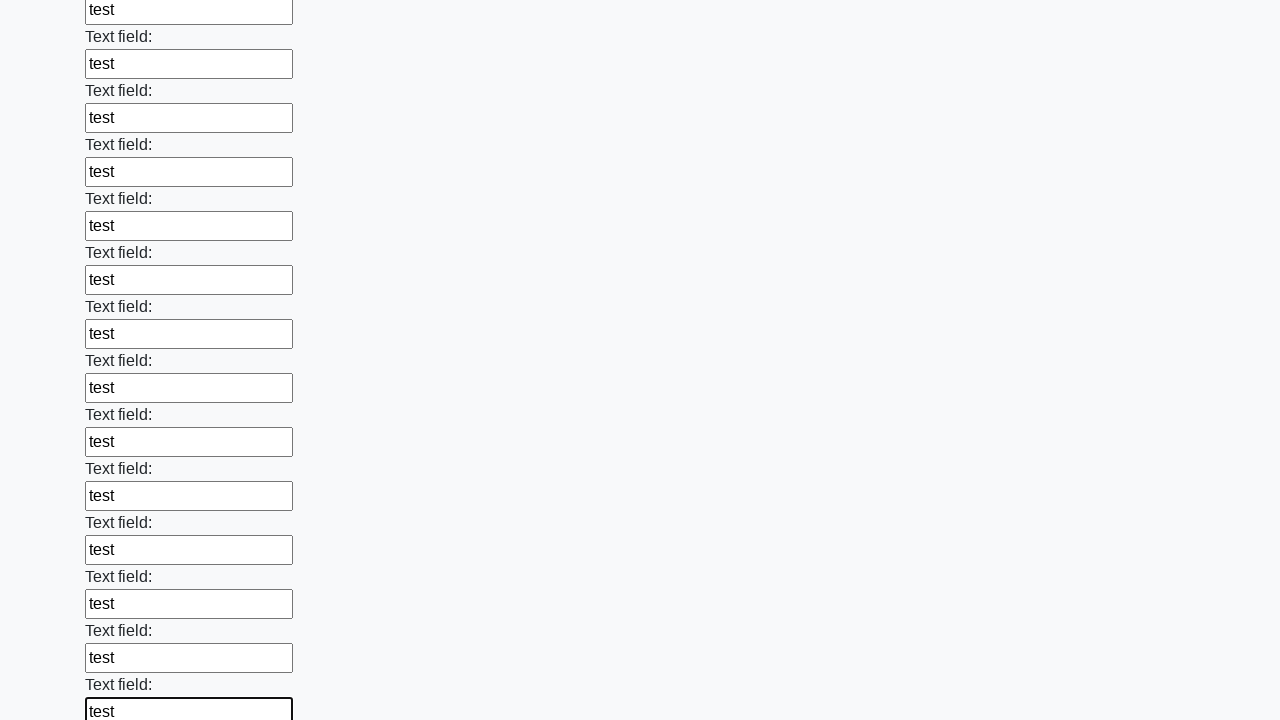

Filled an input field with 'test' on input >> nth=44
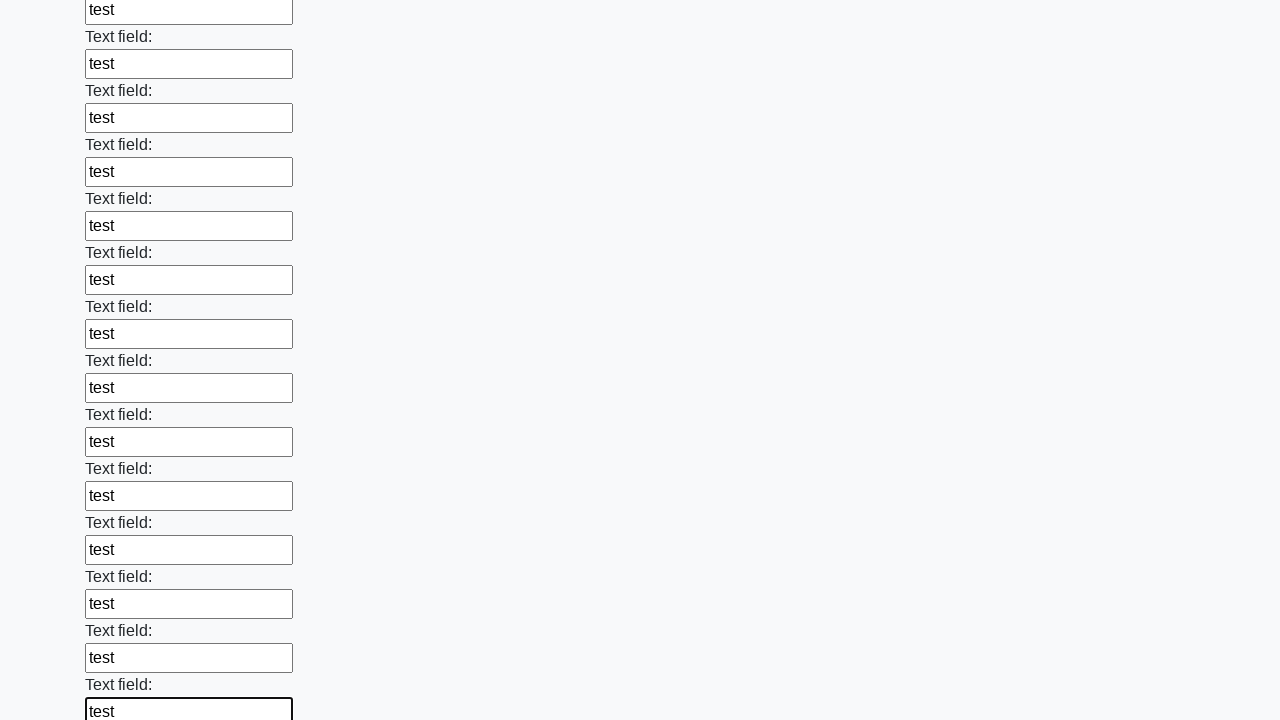

Filled an input field with 'test' on input >> nth=45
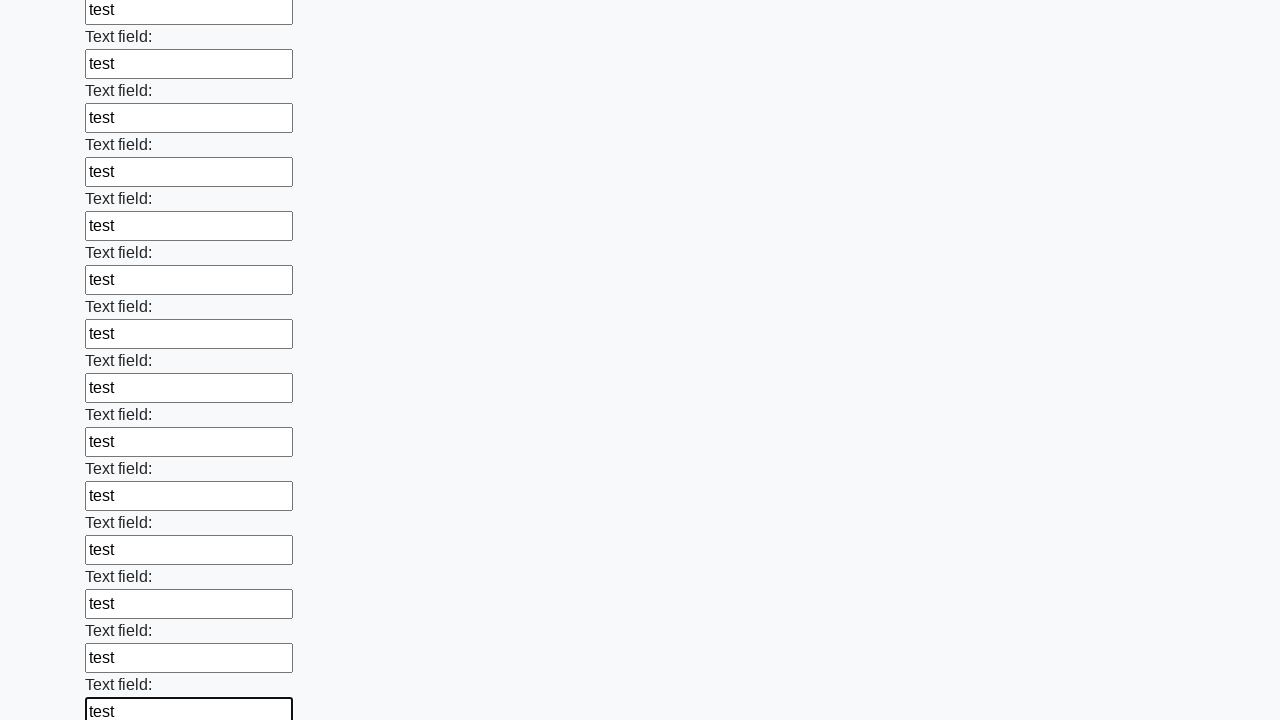

Filled an input field with 'test' on input >> nth=46
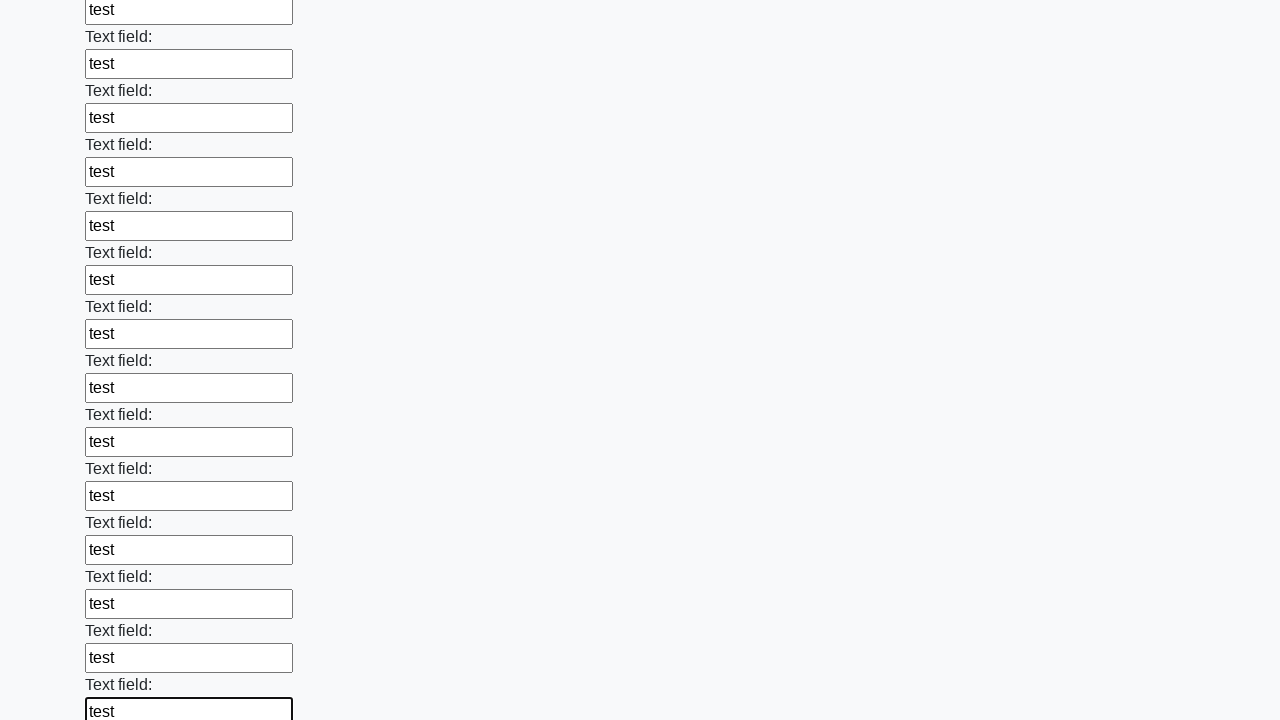

Filled an input field with 'test' on input >> nth=47
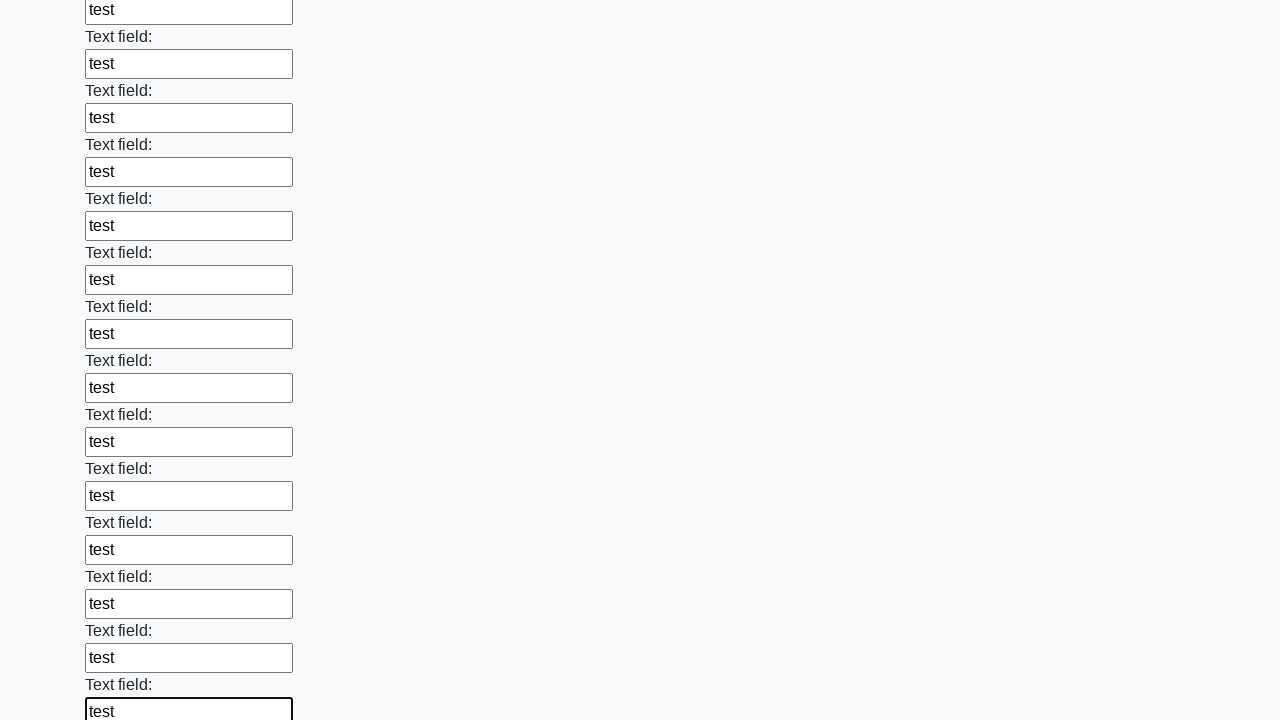

Filled an input field with 'test' on input >> nth=48
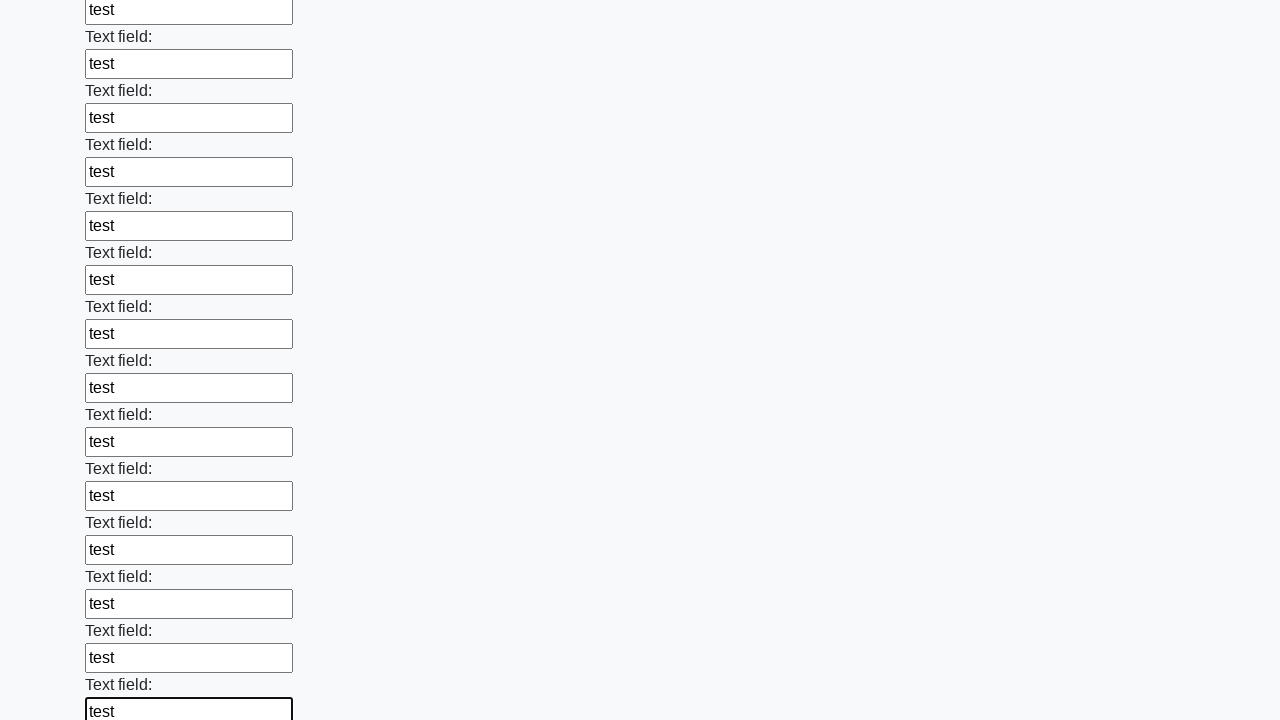

Filled an input field with 'test' on input >> nth=49
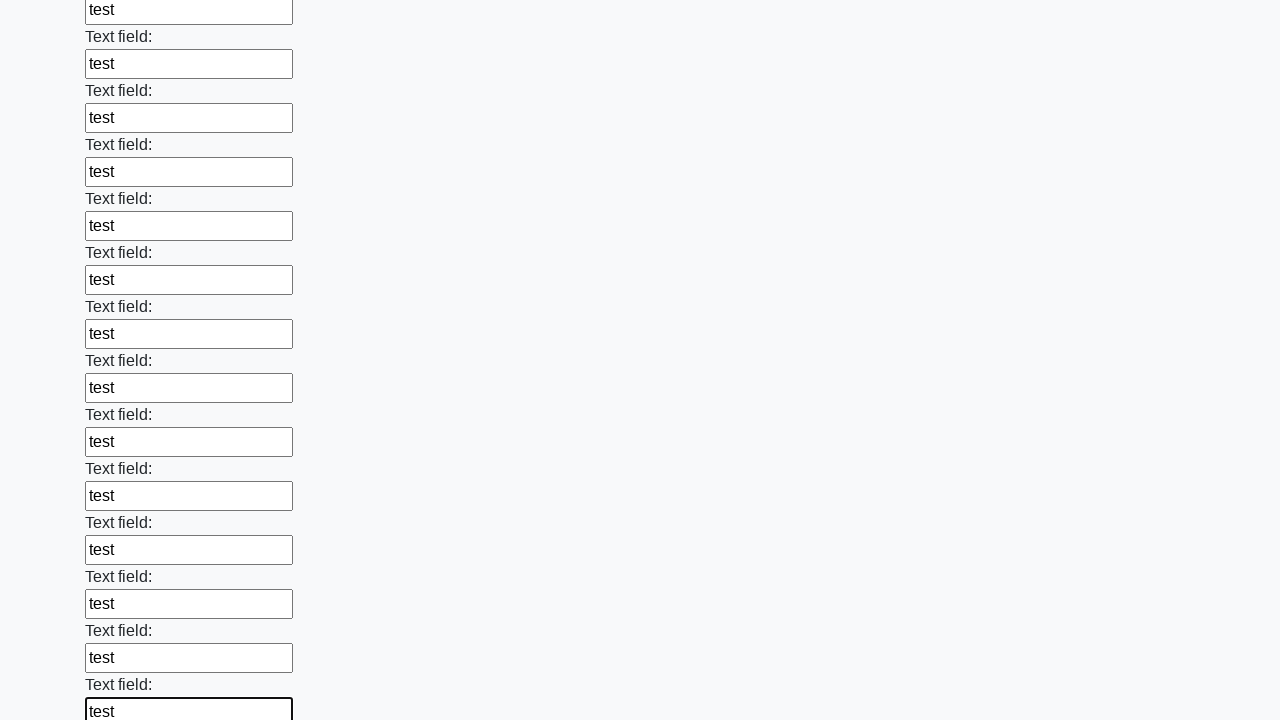

Filled an input field with 'test' on input >> nth=50
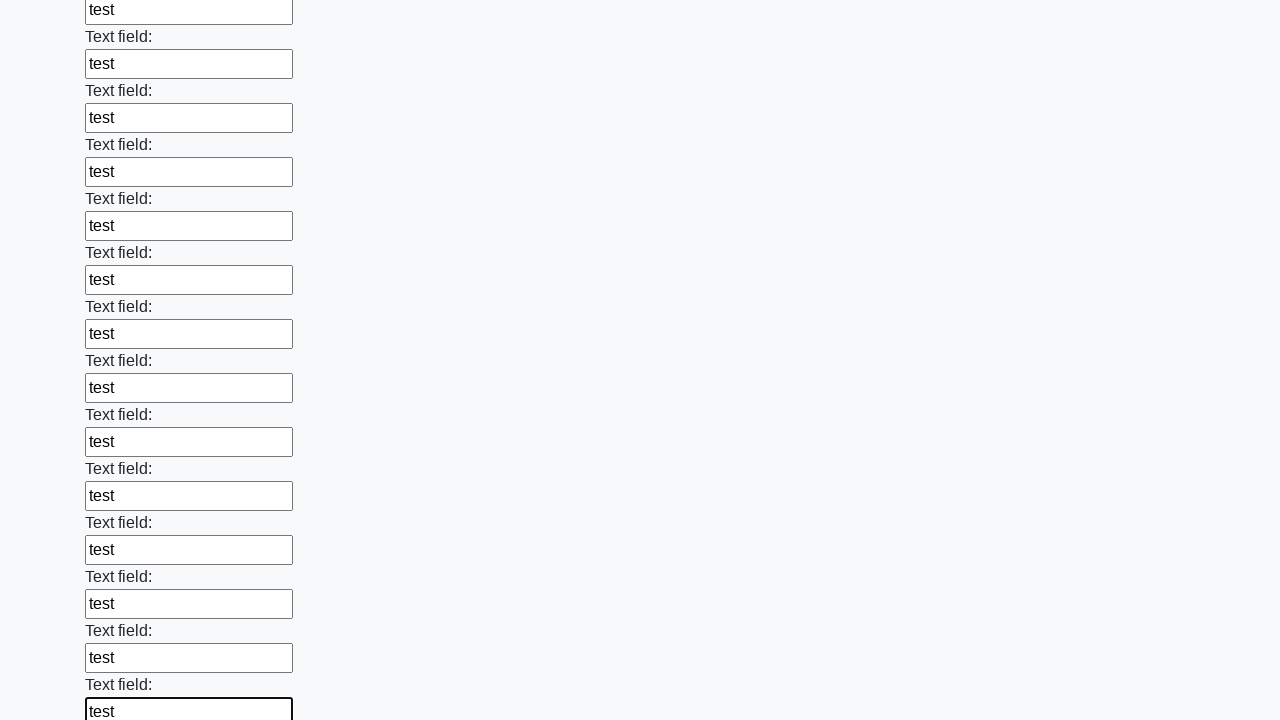

Filled an input field with 'test' on input >> nth=51
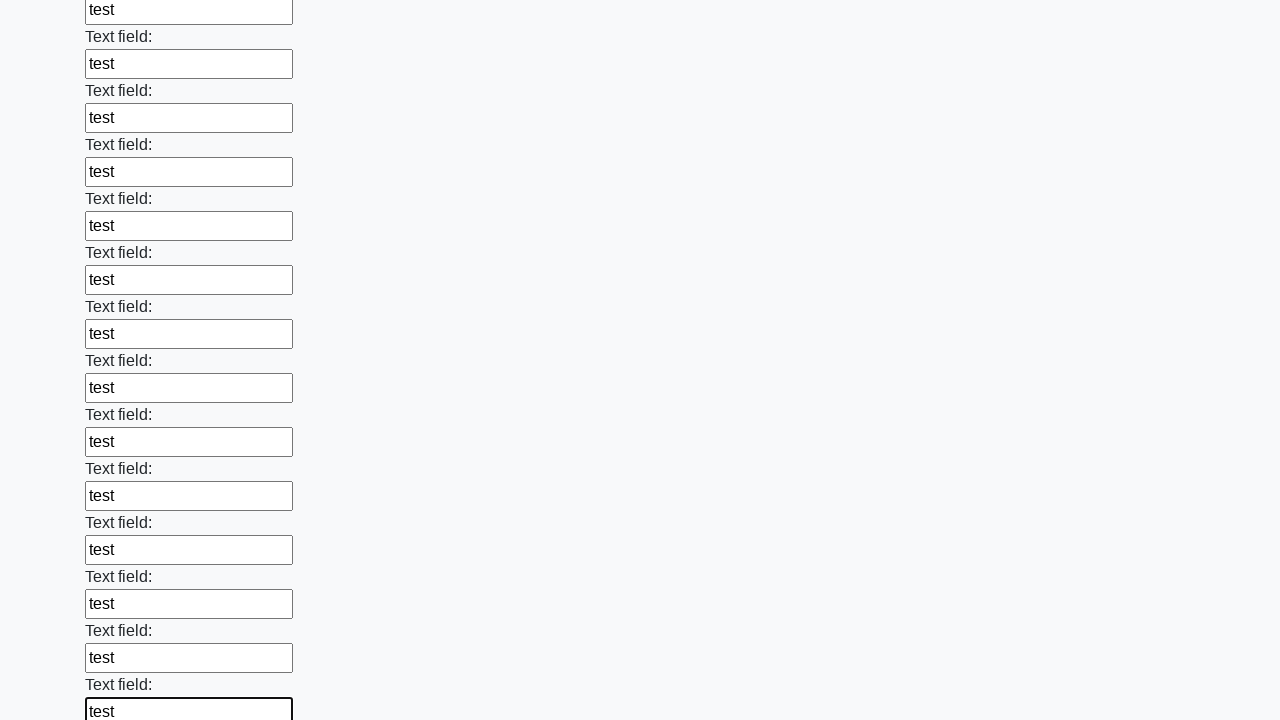

Filled an input field with 'test' on input >> nth=52
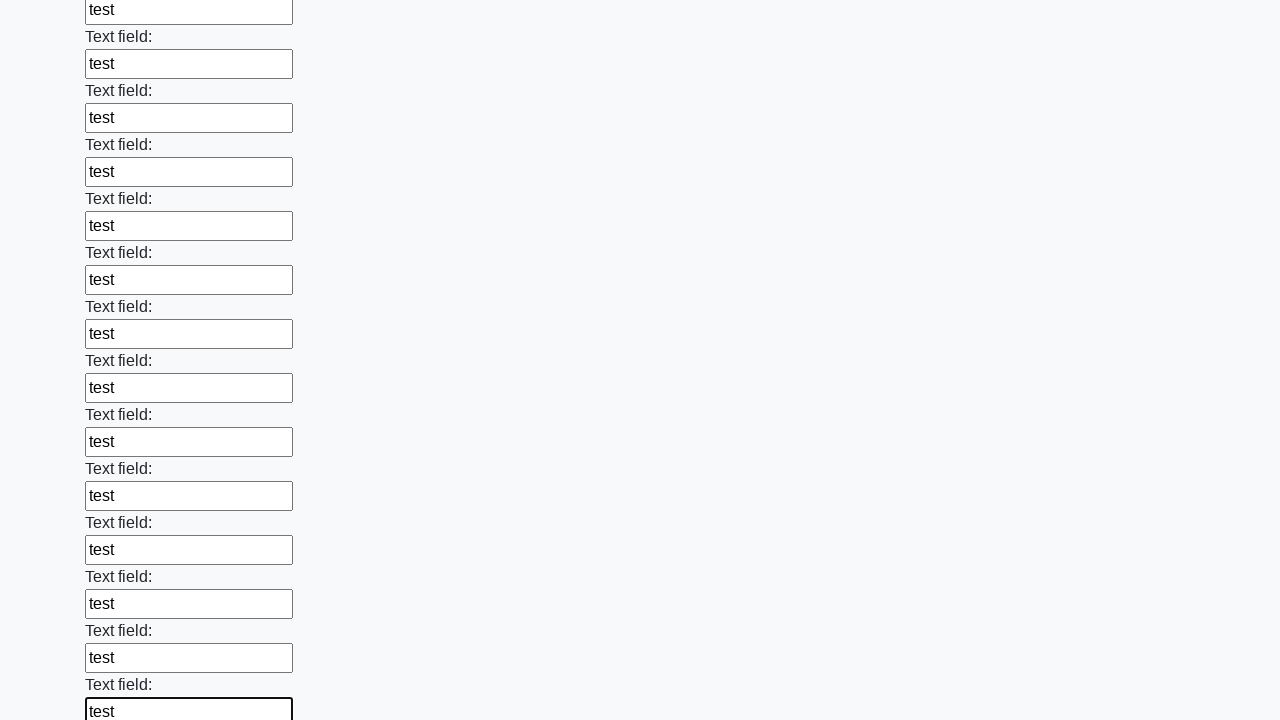

Filled an input field with 'test' on input >> nth=53
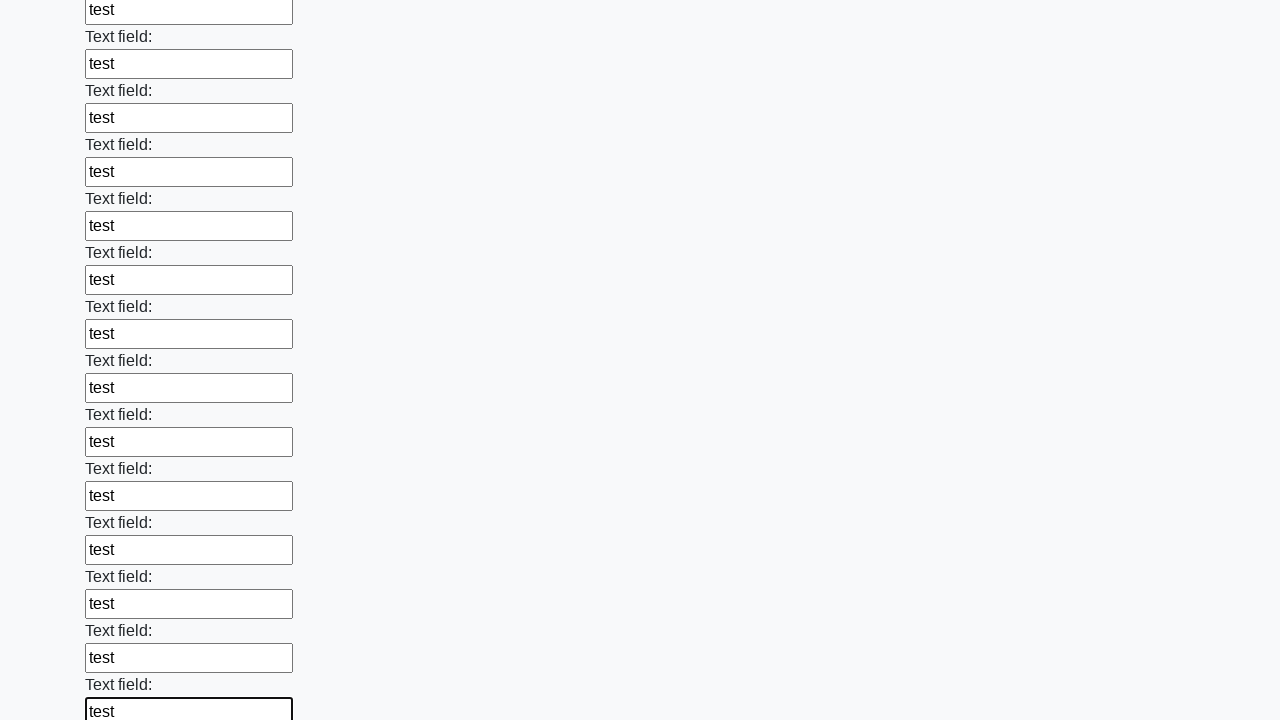

Filled an input field with 'test' on input >> nth=54
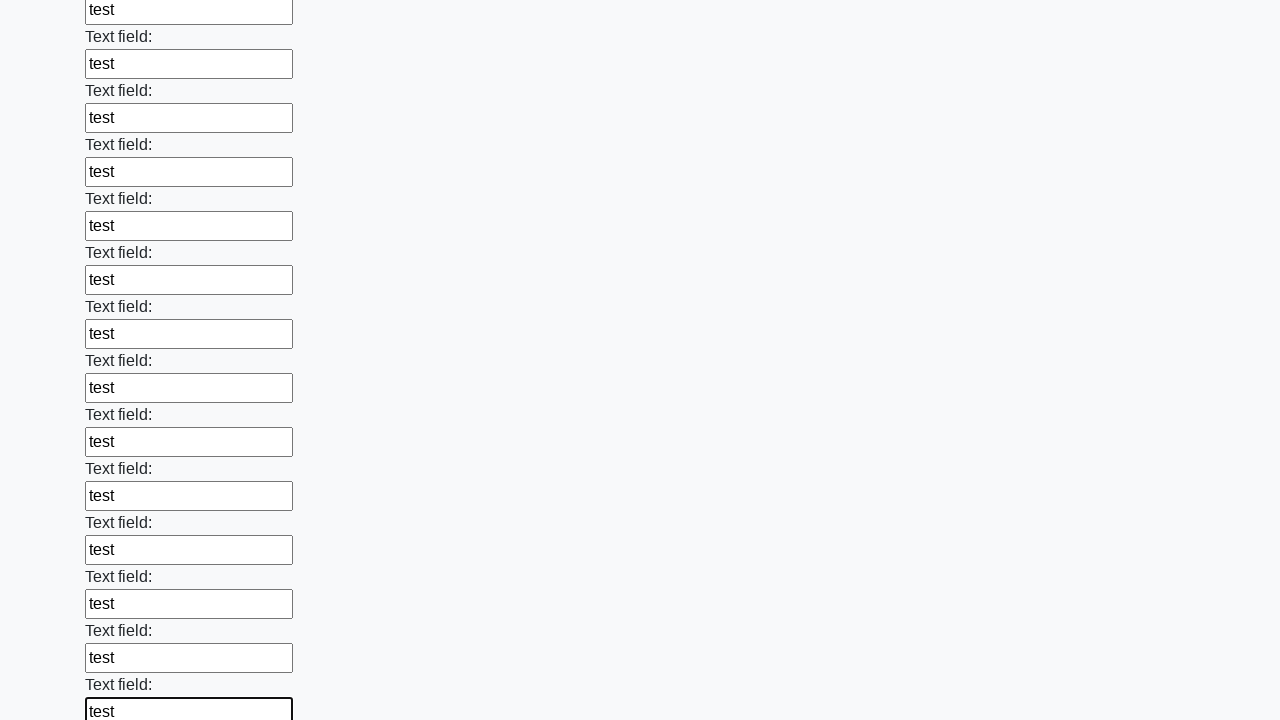

Filled an input field with 'test' on input >> nth=55
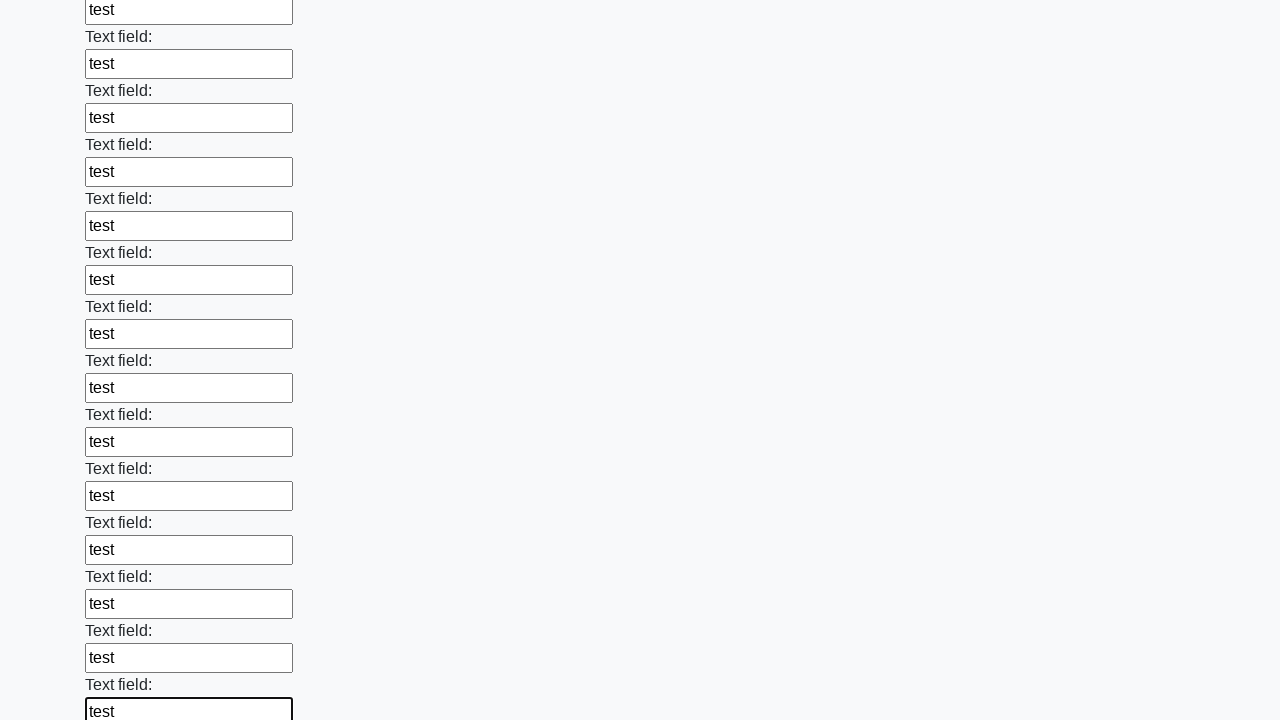

Filled an input field with 'test' on input >> nth=56
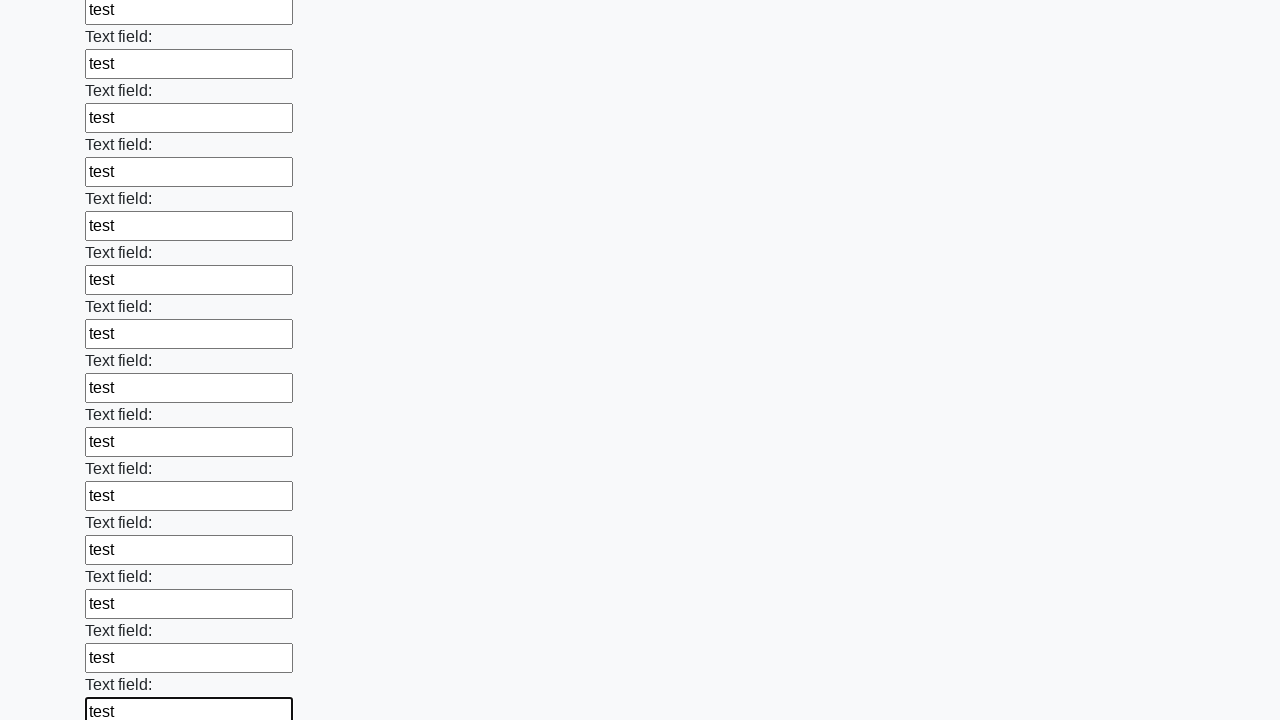

Filled an input field with 'test' on input >> nth=57
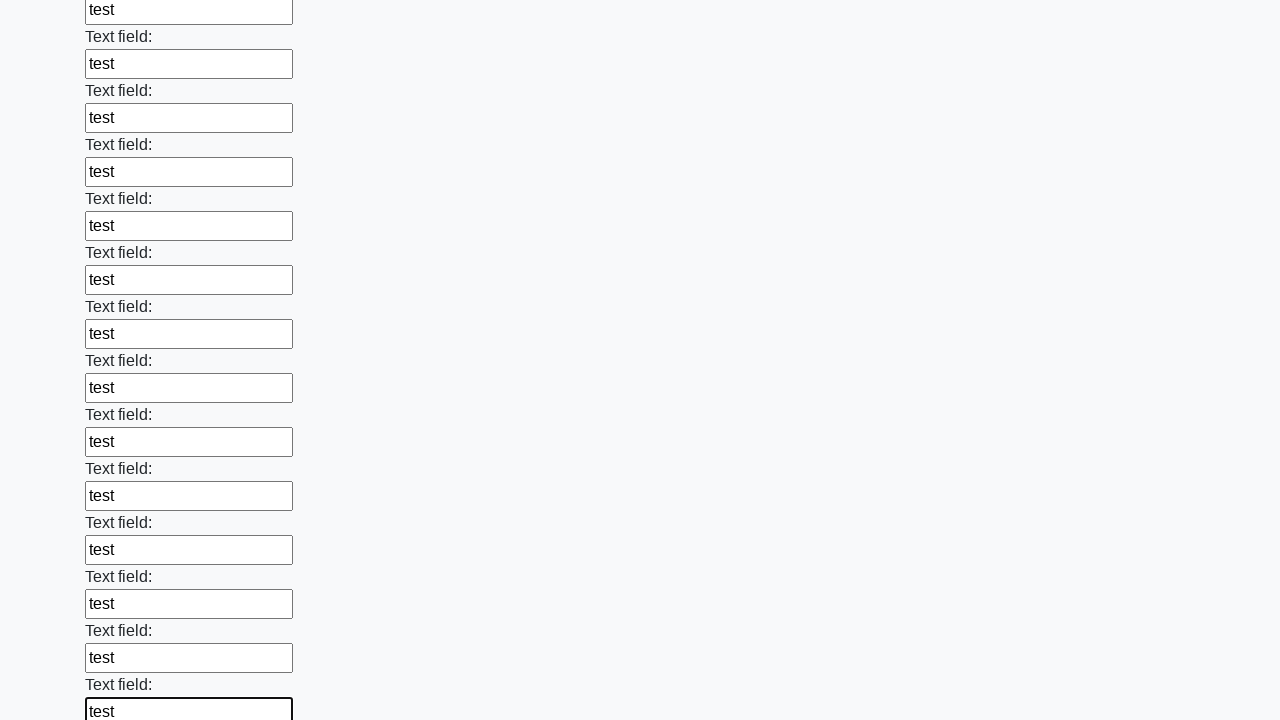

Filled an input field with 'test' on input >> nth=58
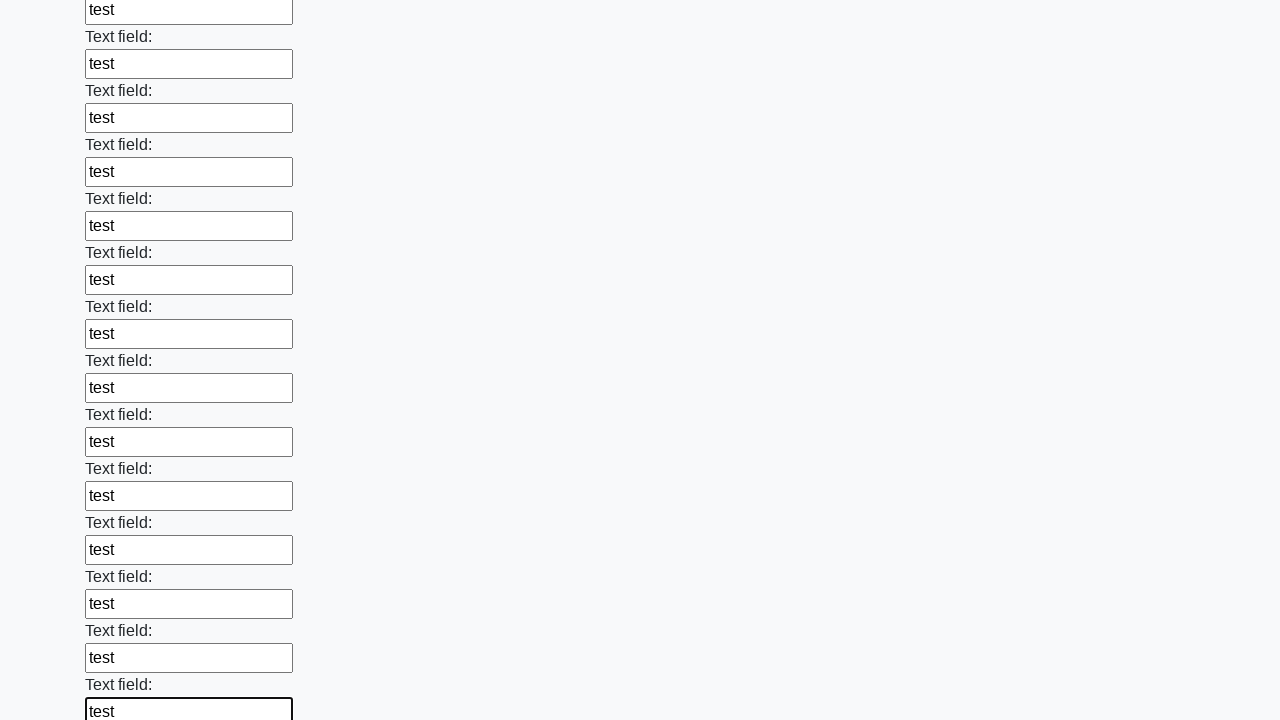

Filled an input field with 'test' on input >> nth=59
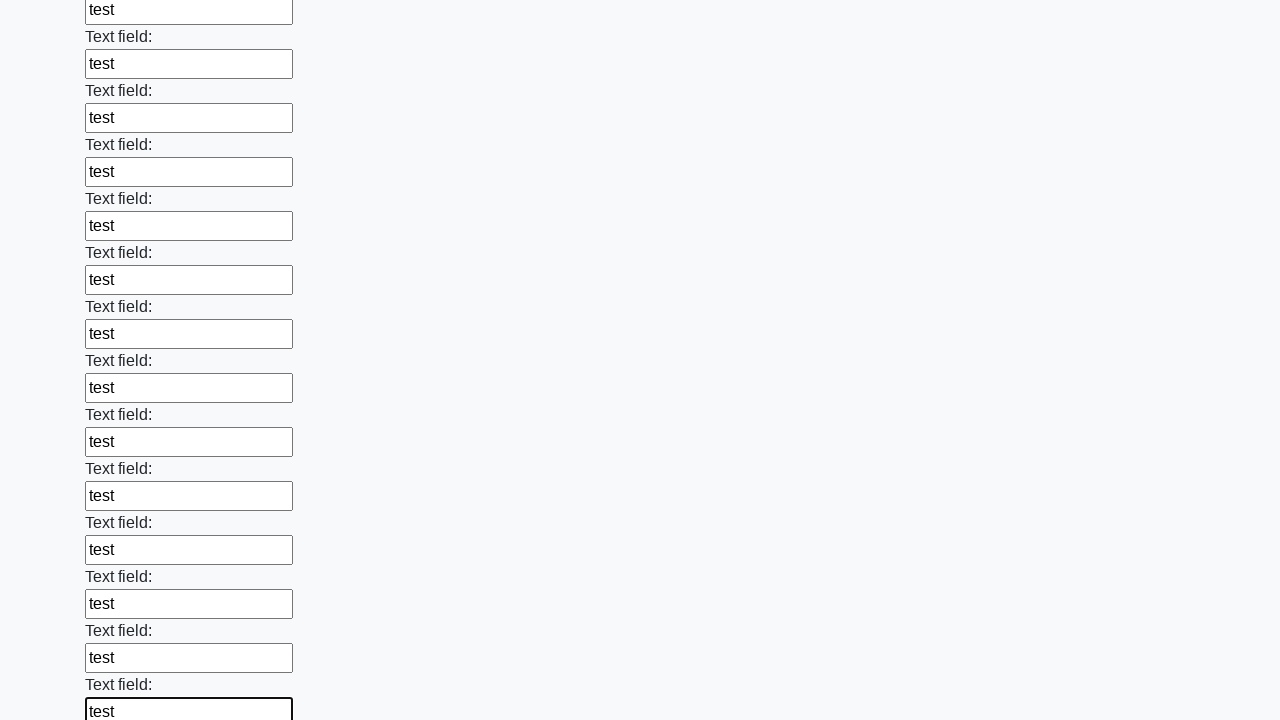

Filled an input field with 'test' on input >> nth=60
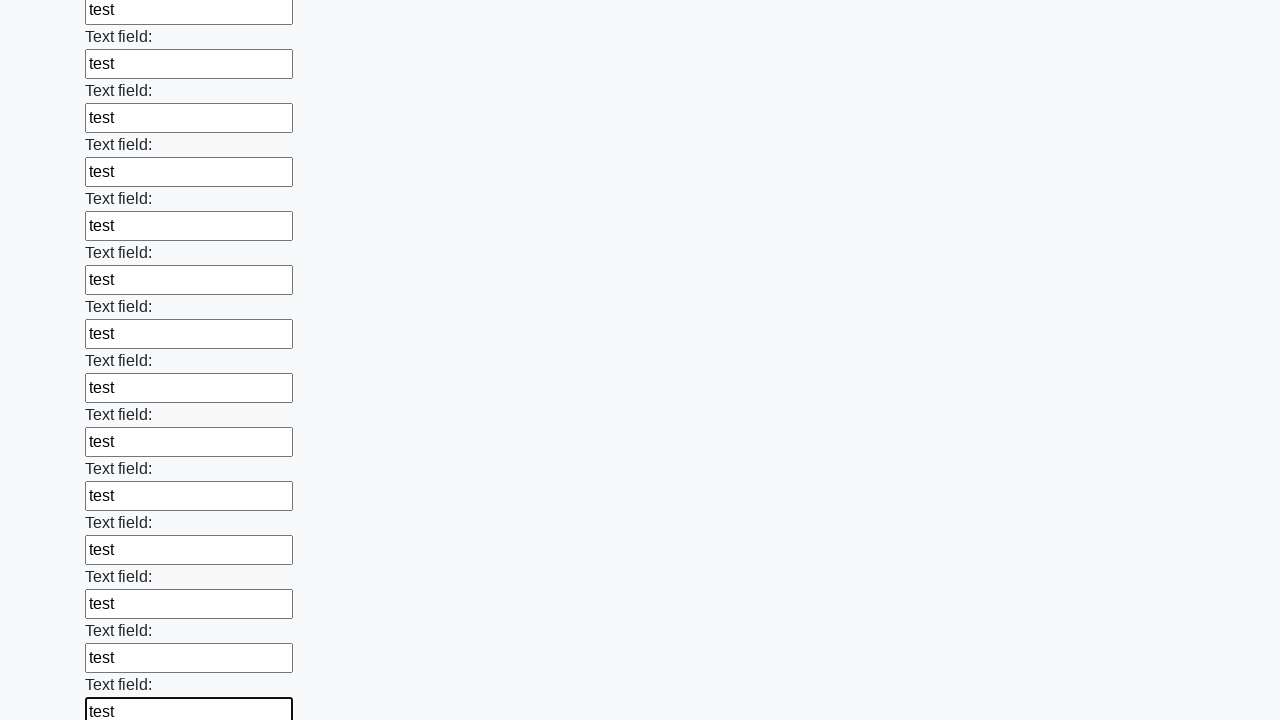

Filled an input field with 'test' on input >> nth=61
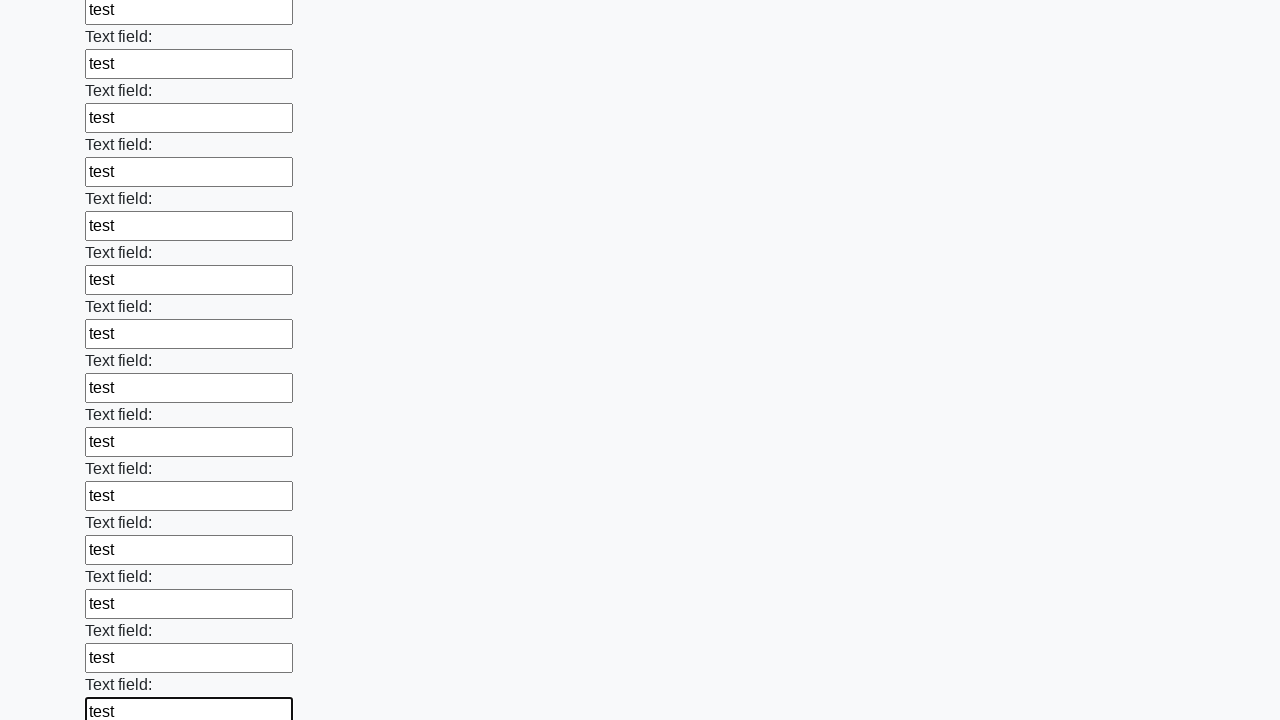

Filled an input field with 'test' on input >> nth=62
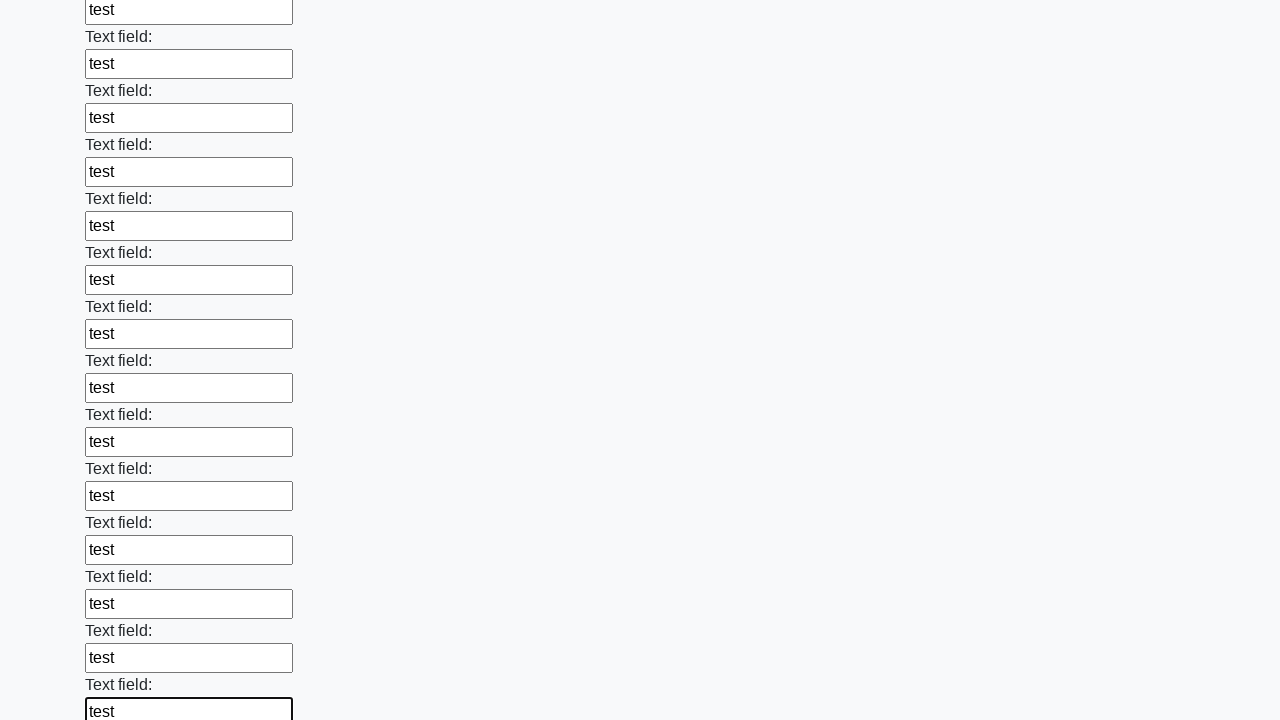

Filled an input field with 'test' on input >> nth=63
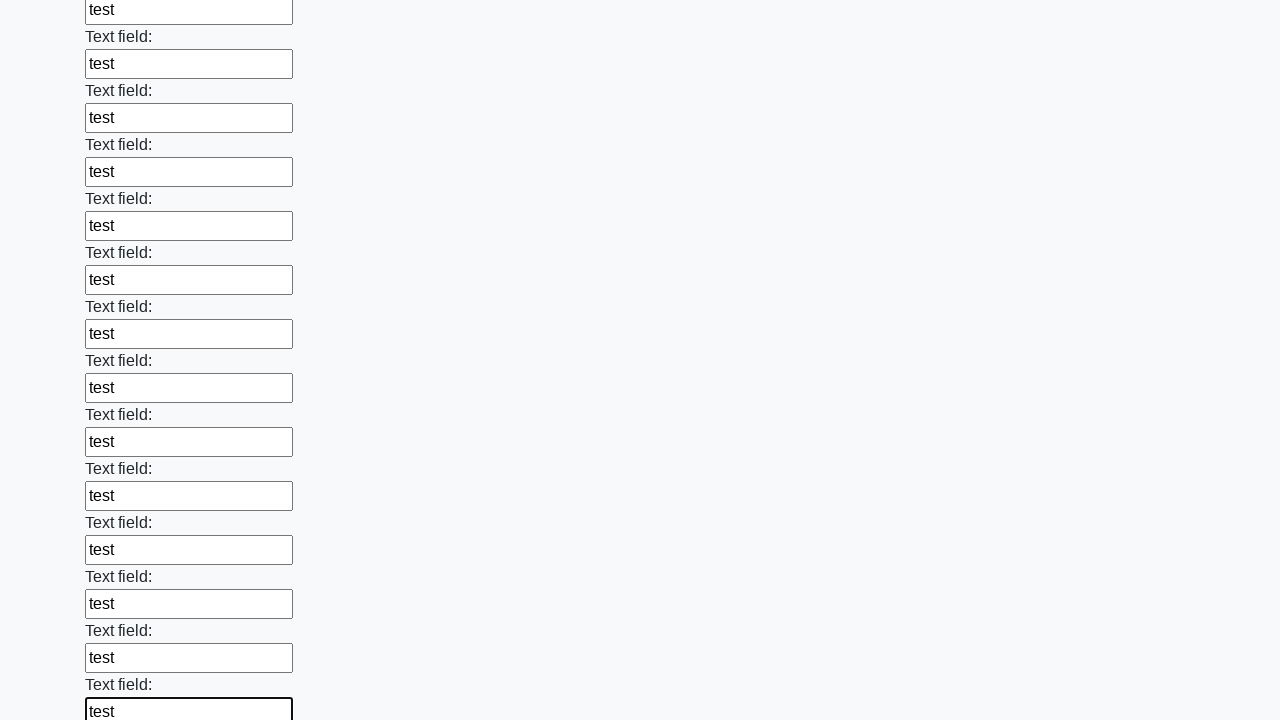

Filled an input field with 'test' on input >> nth=64
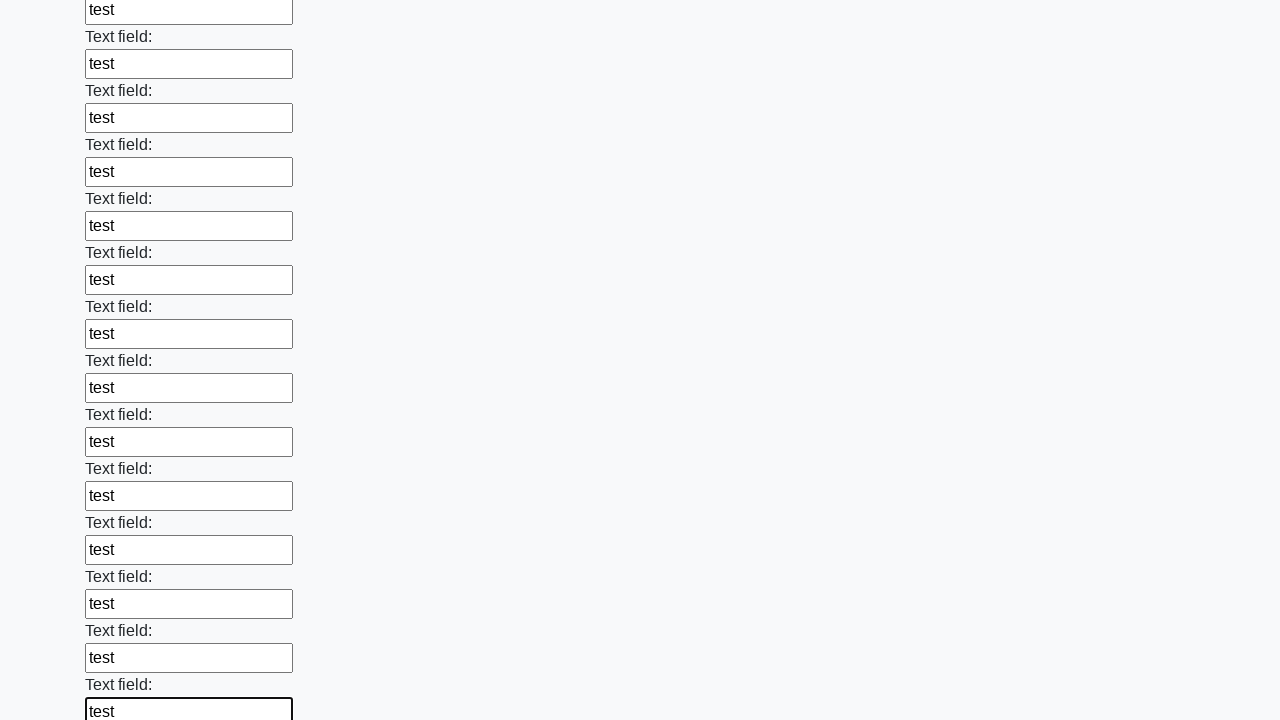

Filled an input field with 'test' on input >> nth=65
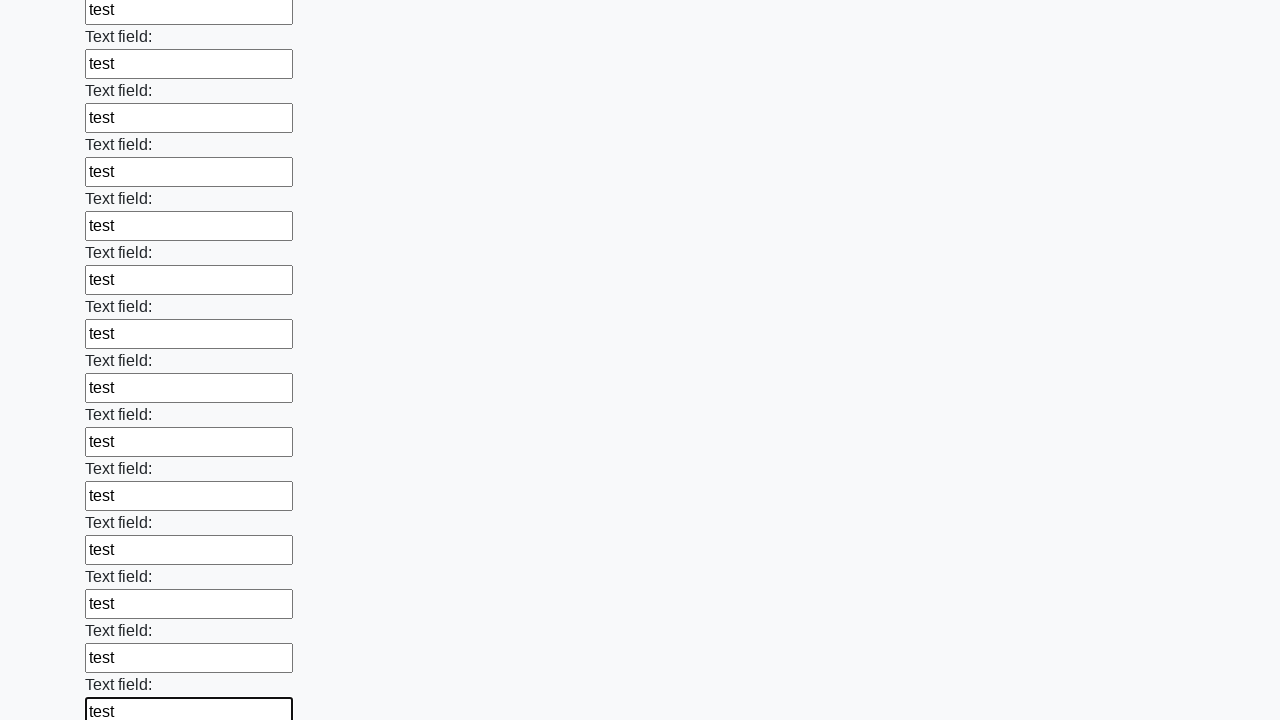

Filled an input field with 'test' on input >> nth=66
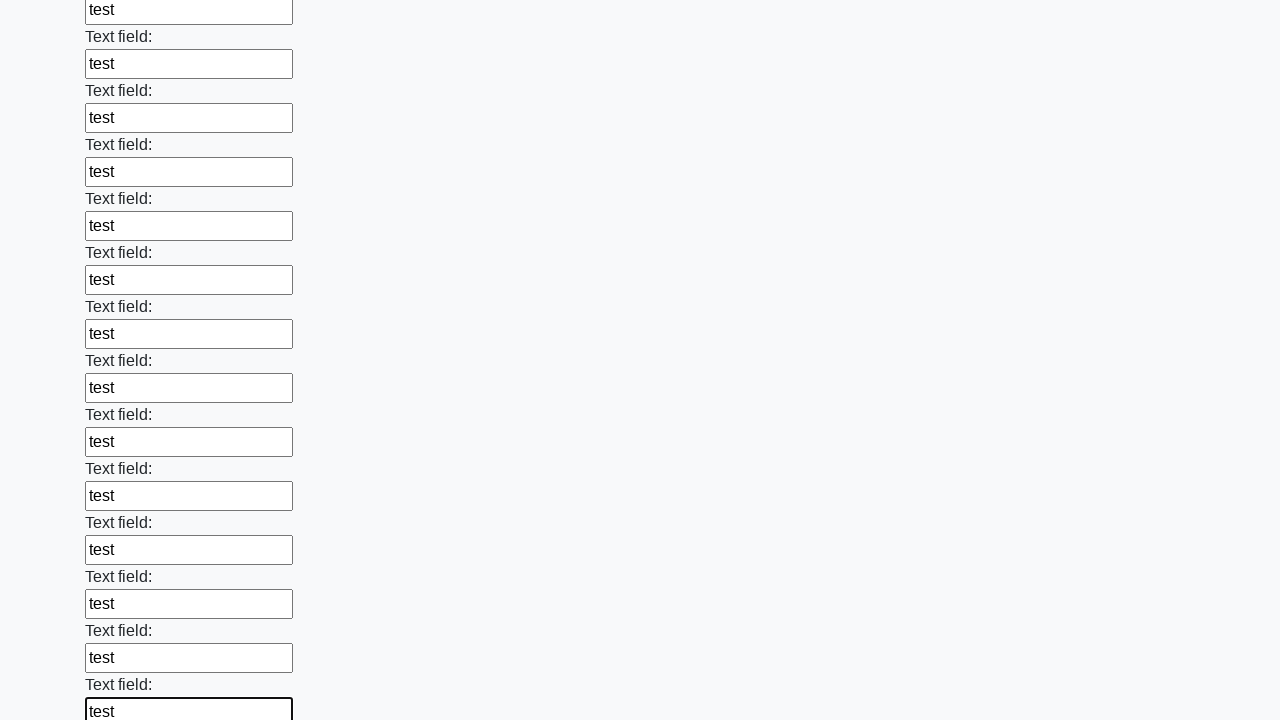

Filled an input field with 'test' on input >> nth=67
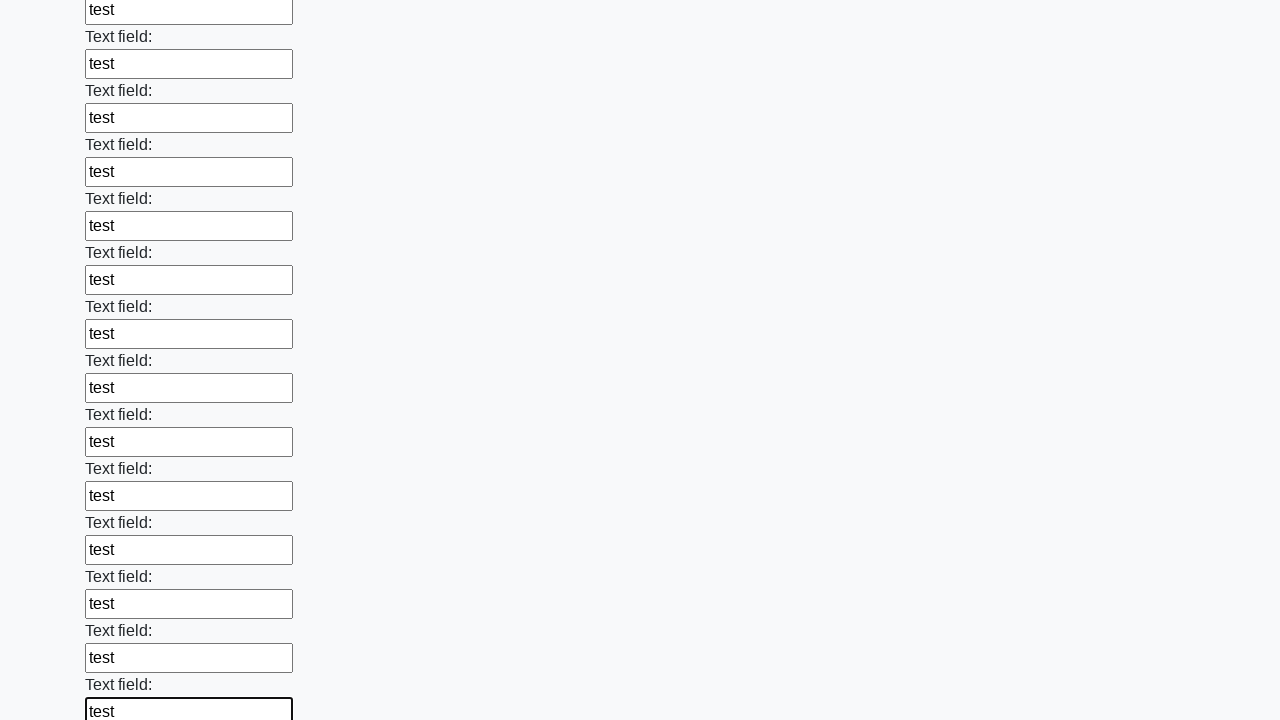

Filled an input field with 'test' on input >> nth=68
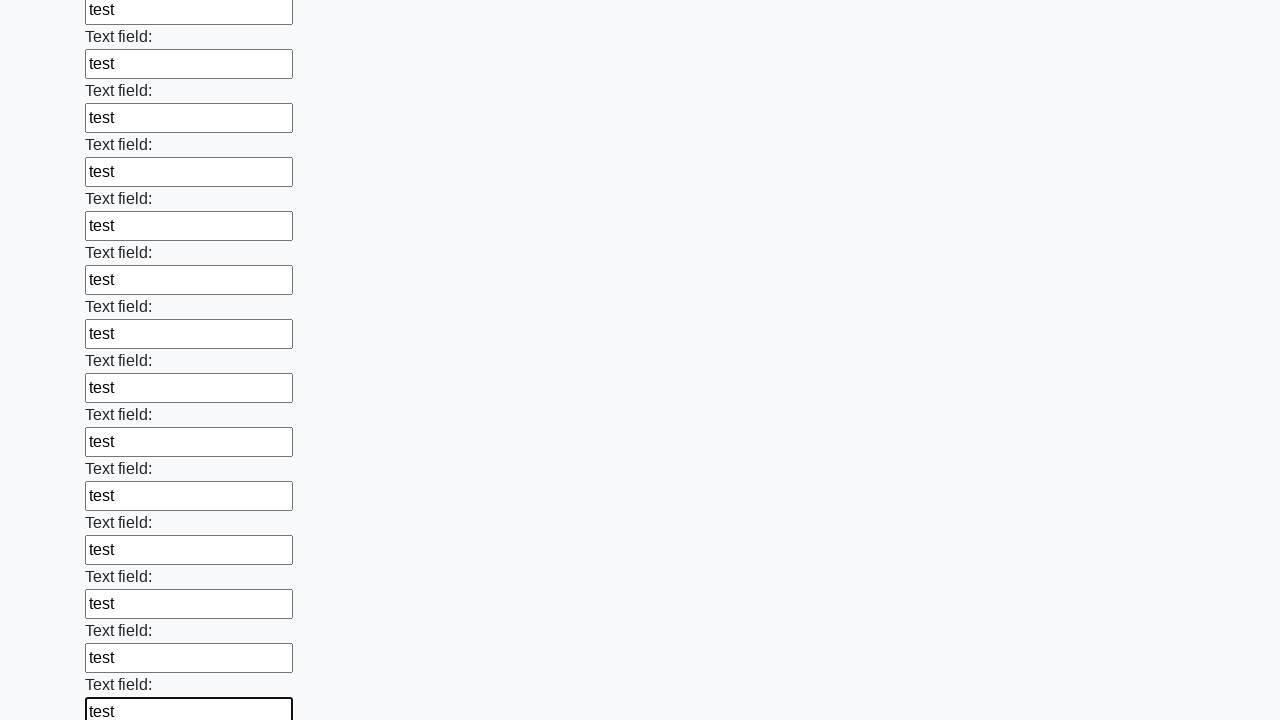

Filled an input field with 'test' on input >> nth=69
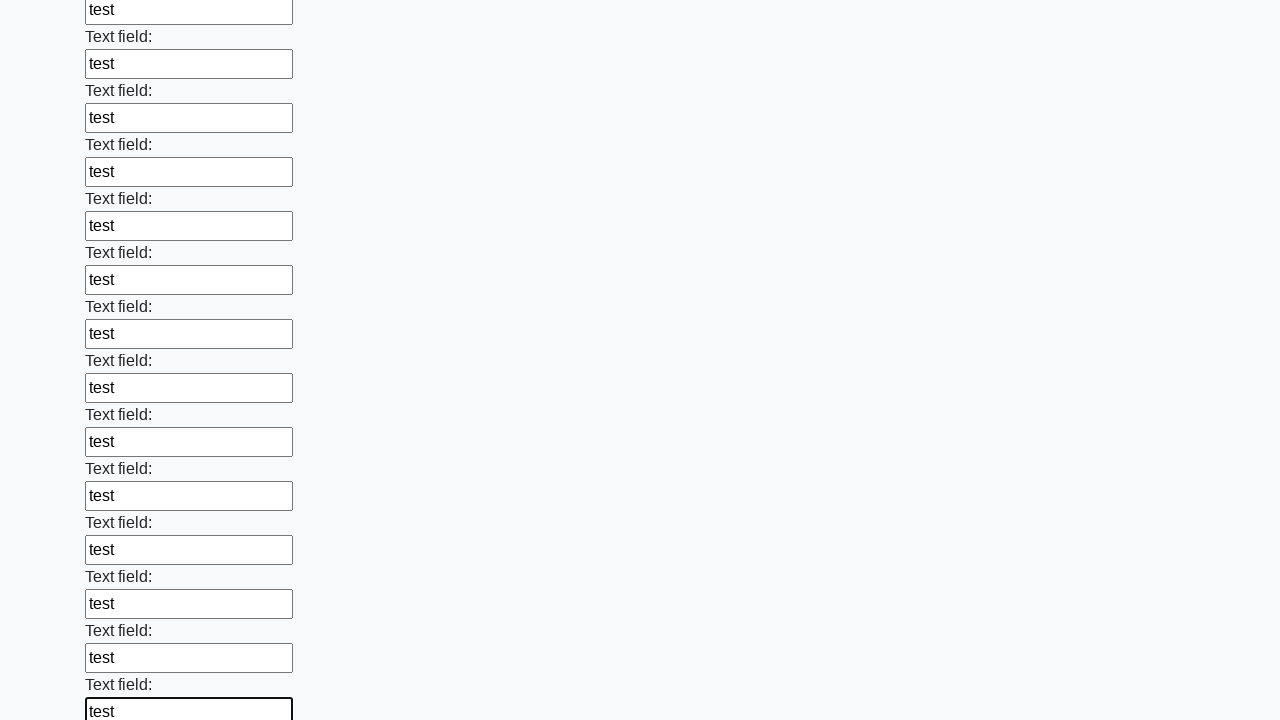

Filled an input field with 'test' on input >> nth=70
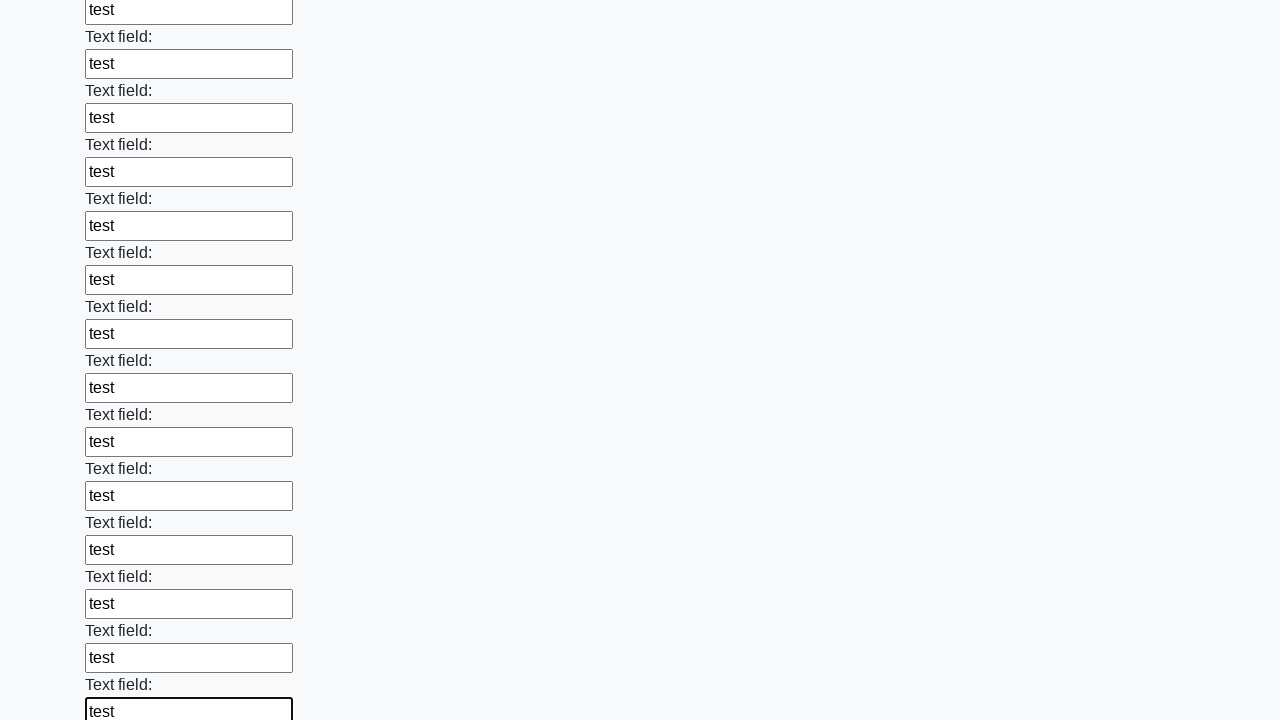

Filled an input field with 'test' on input >> nth=71
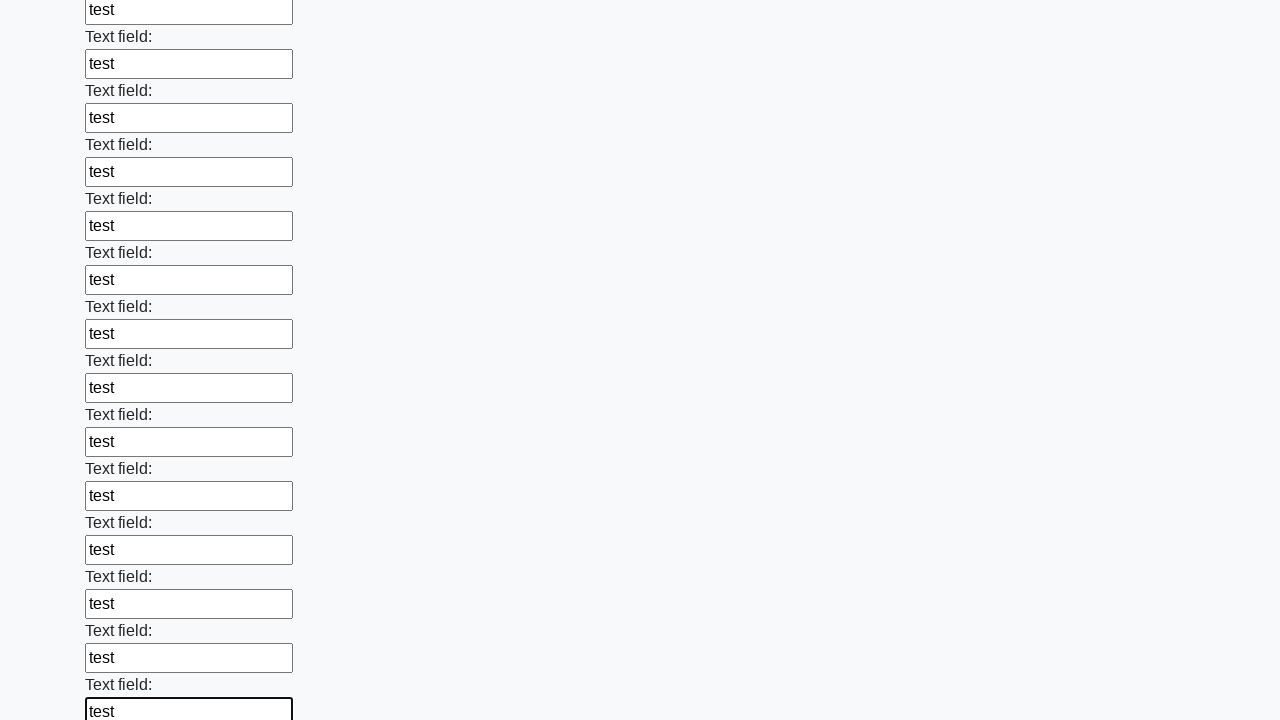

Filled an input field with 'test' on input >> nth=72
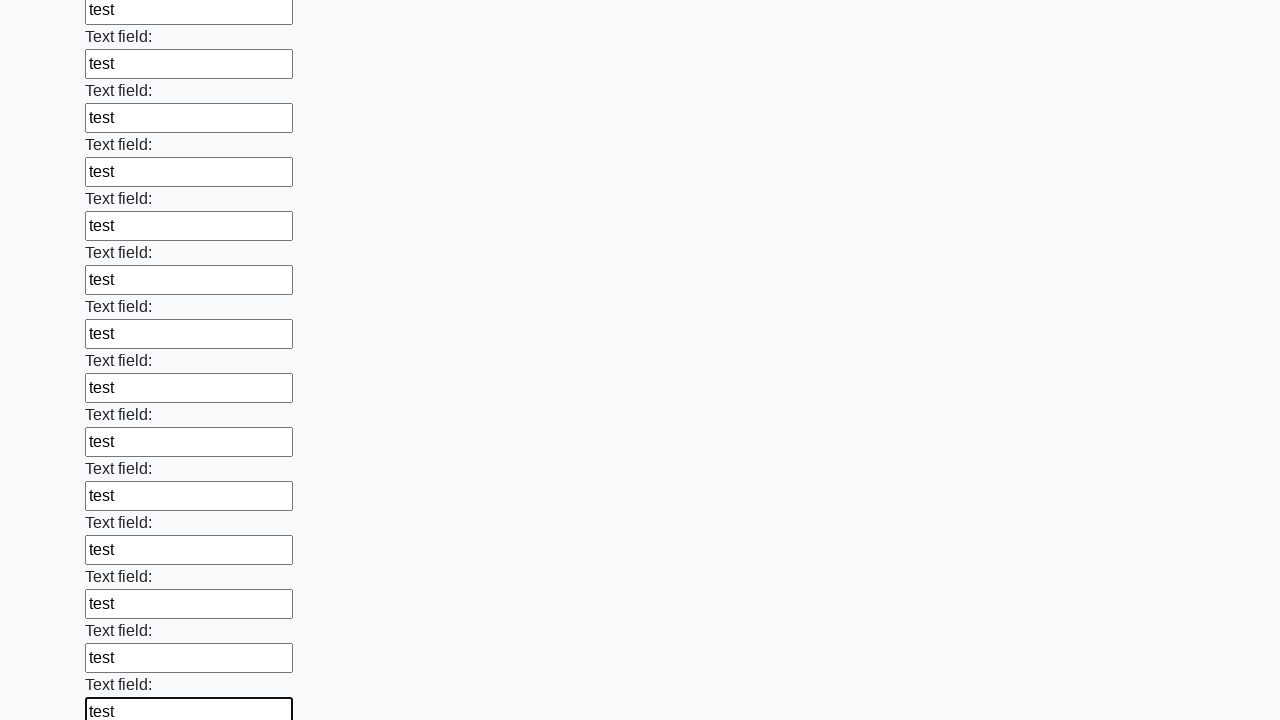

Filled an input field with 'test' on input >> nth=73
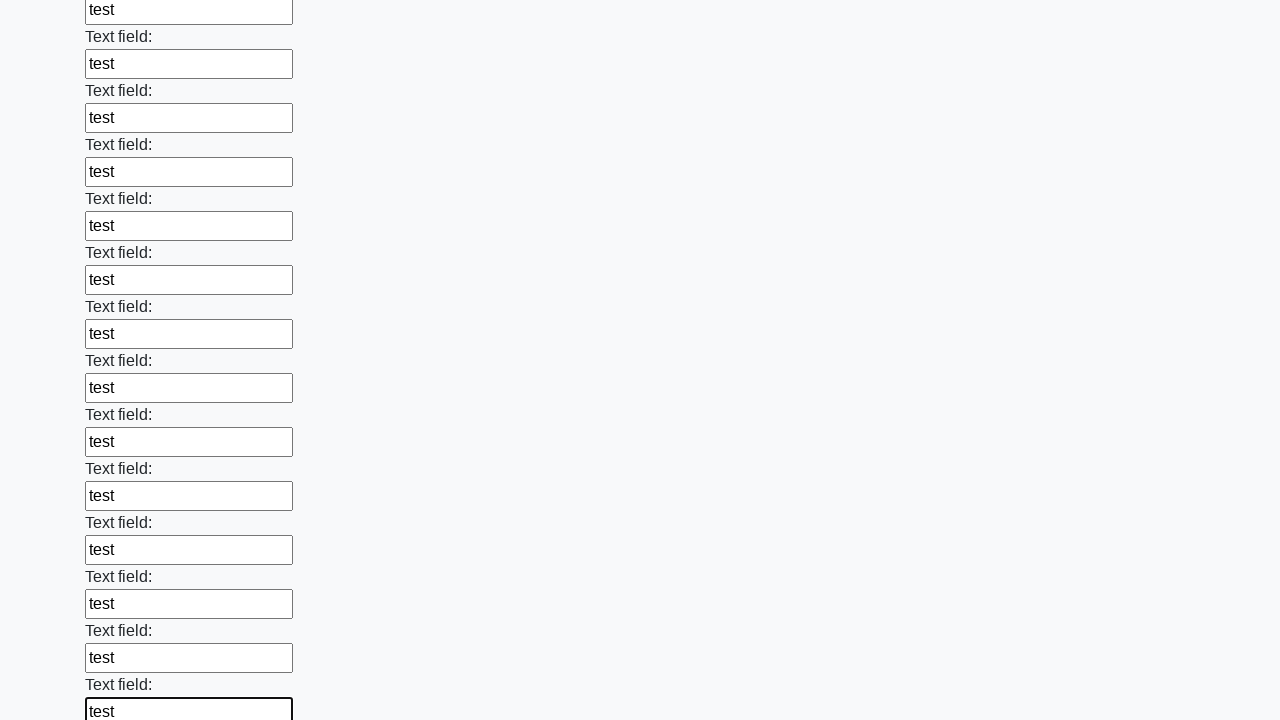

Filled an input field with 'test' on input >> nth=74
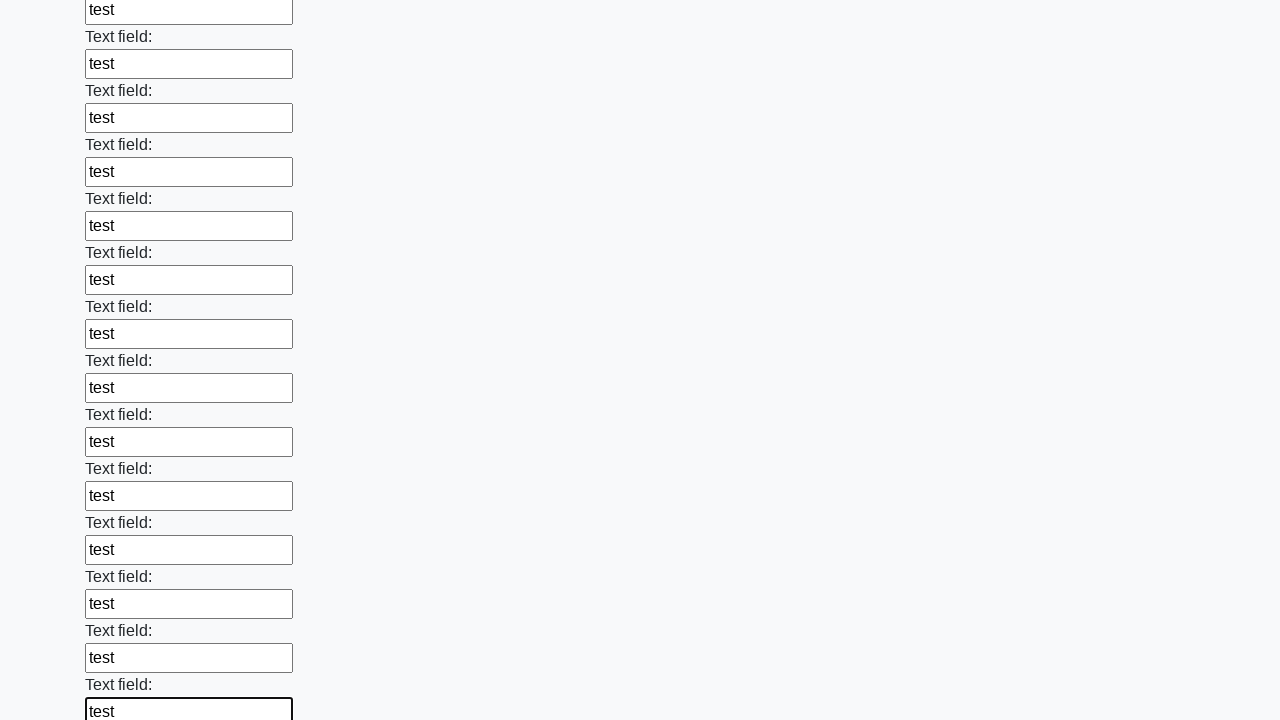

Filled an input field with 'test' on input >> nth=75
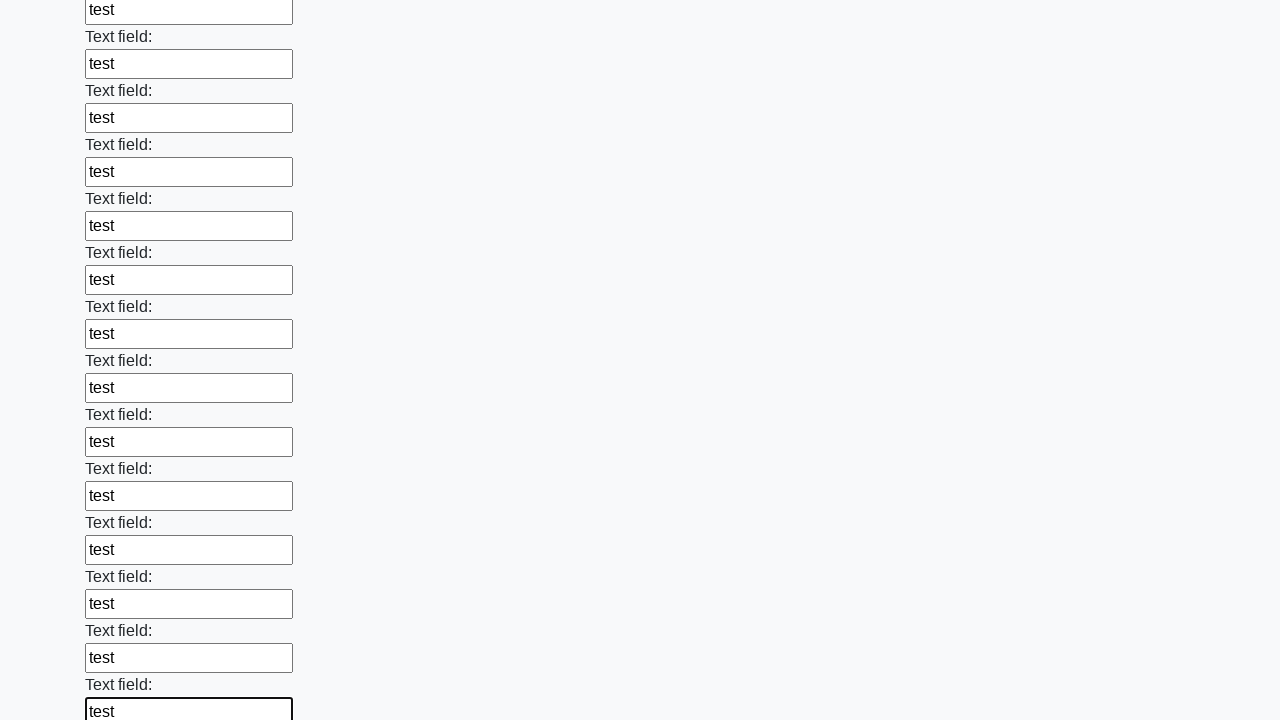

Filled an input field with 'test' on input >> nth=76
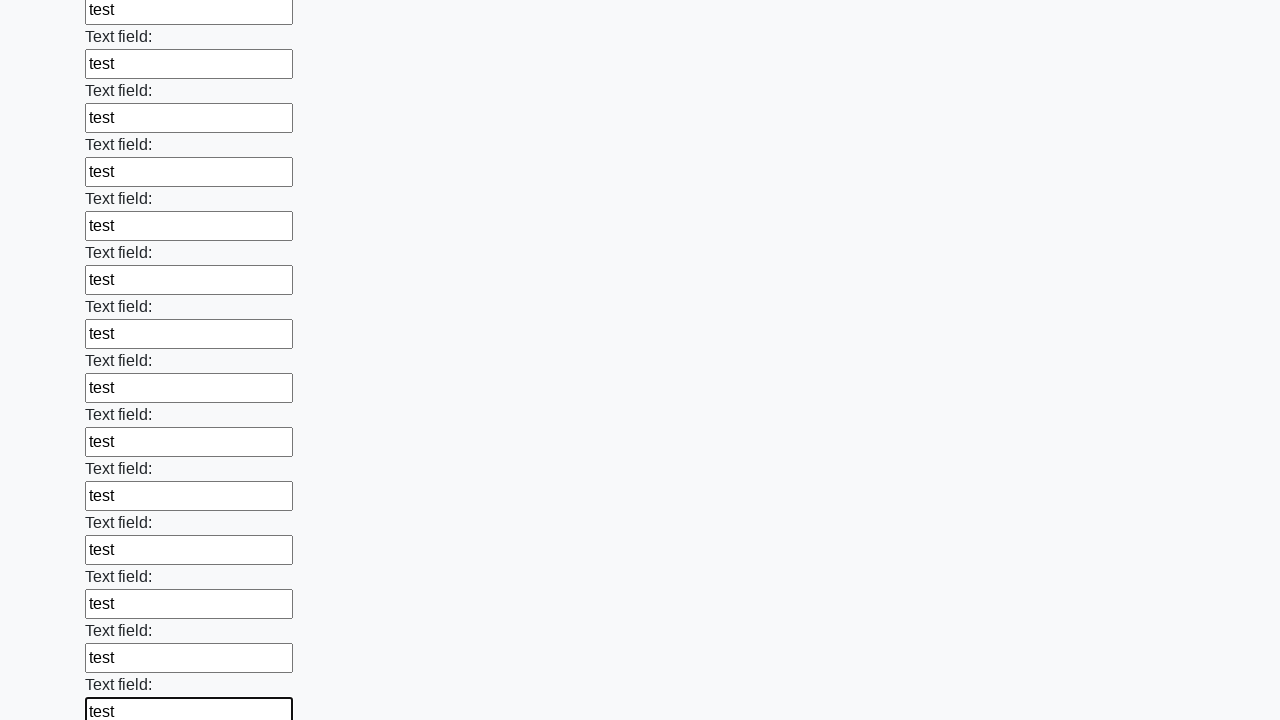

Filled an input field with 'test' on input >> nth=77
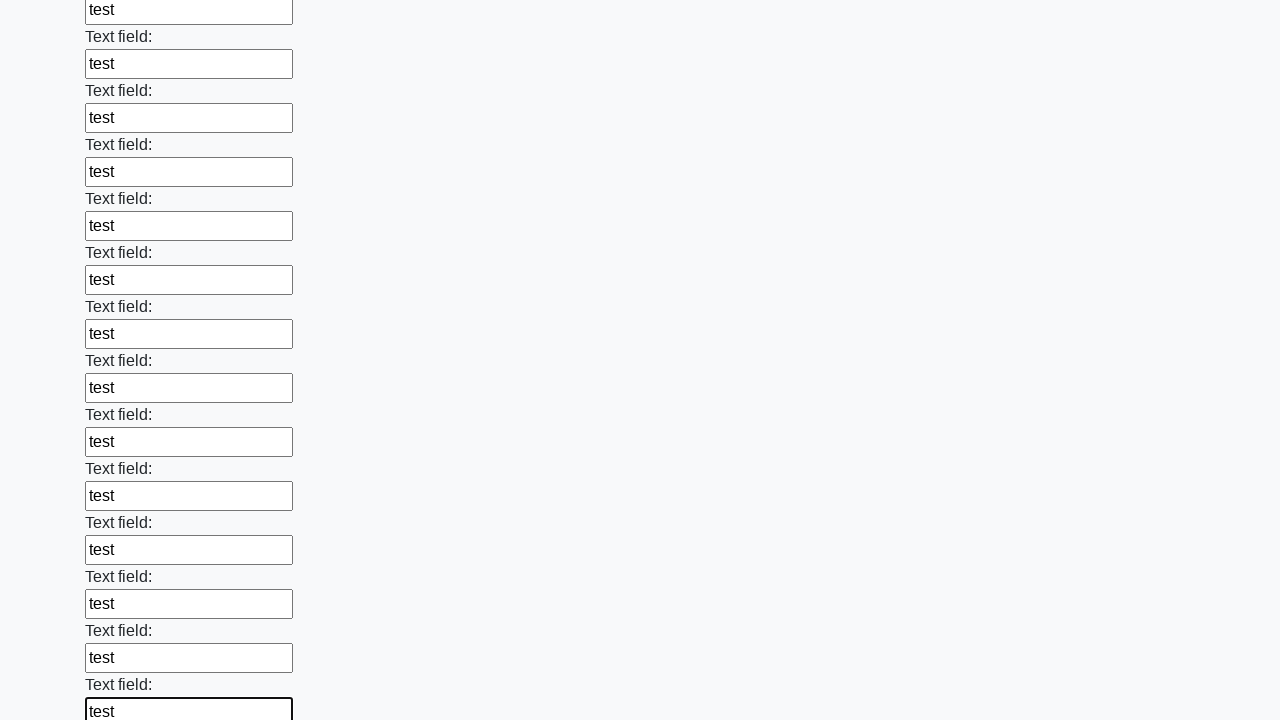

Filled an input field with 'test' on input >> nth=78
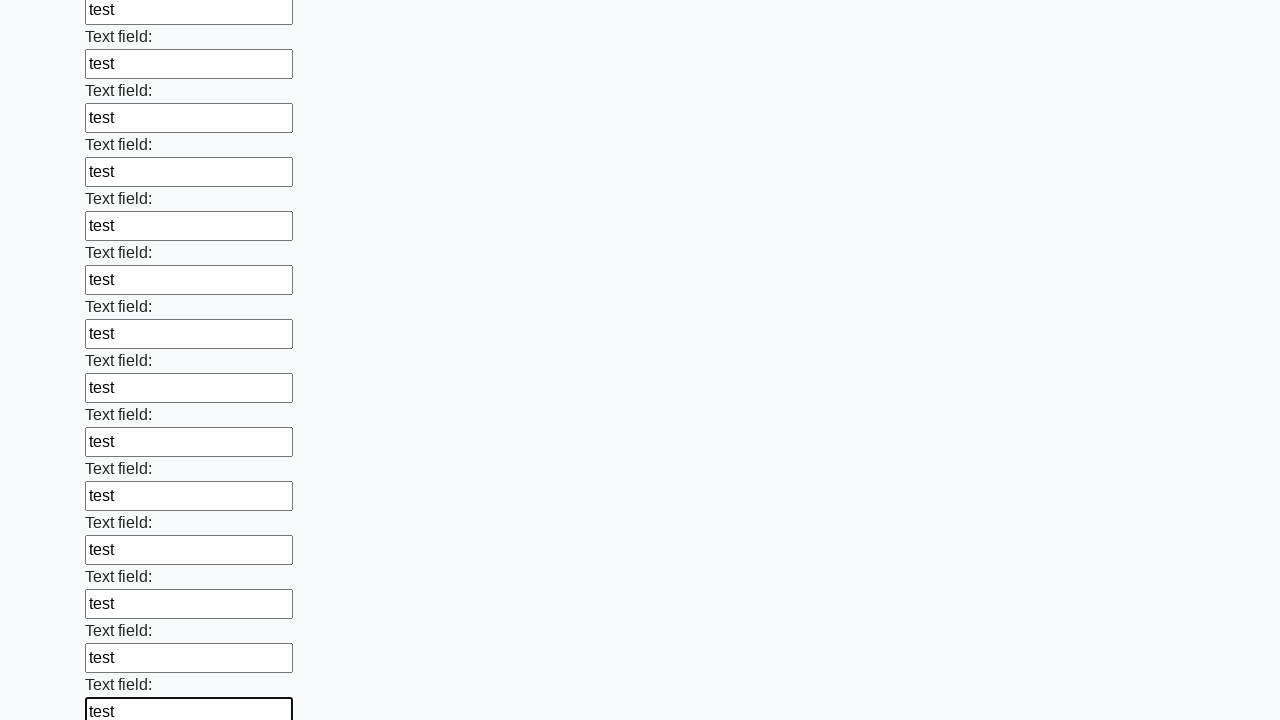

Filled an input field with 'test' on input >> nth=79
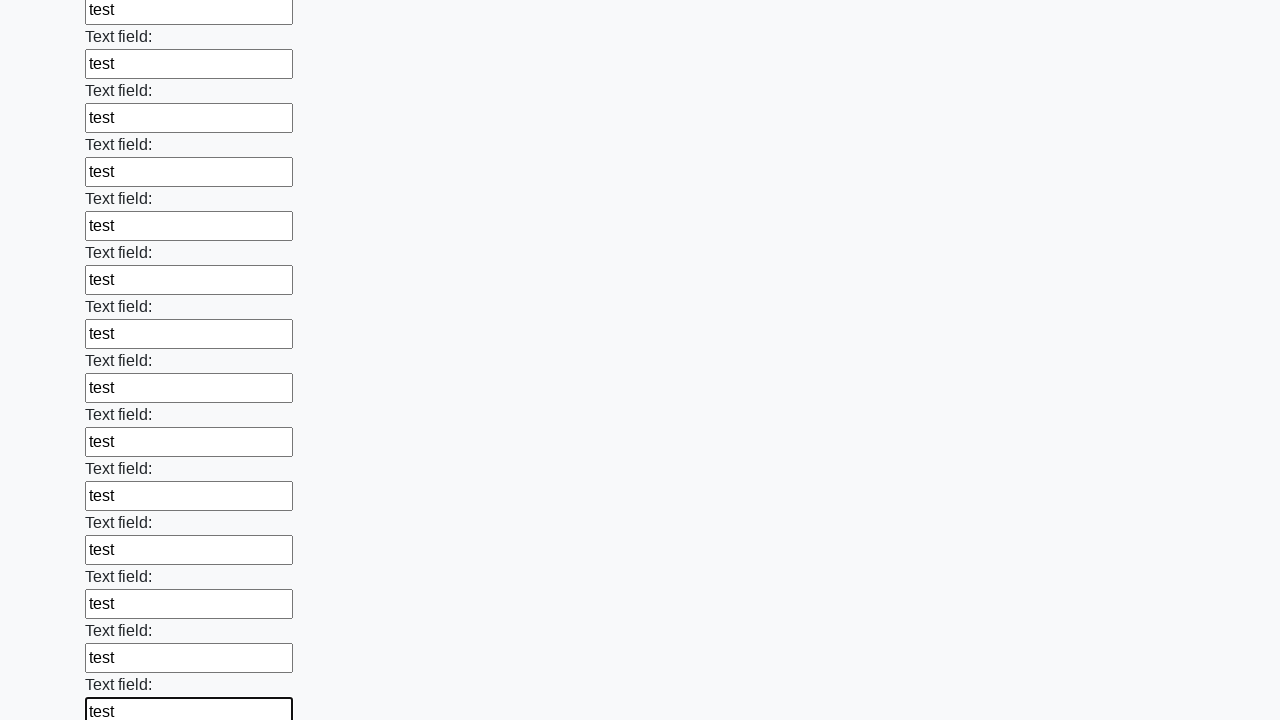

Filled an input field with 'test' on input >> nth=80
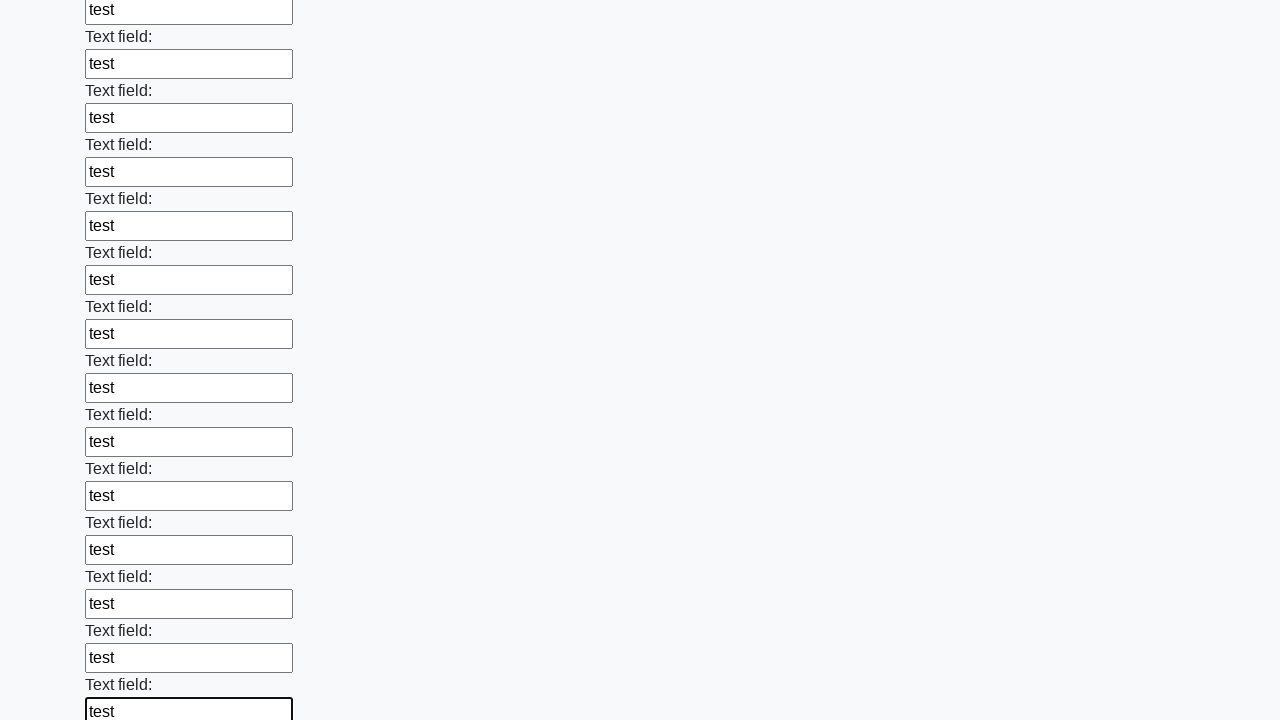

Filled an input field with 'test' on input >> nth=81
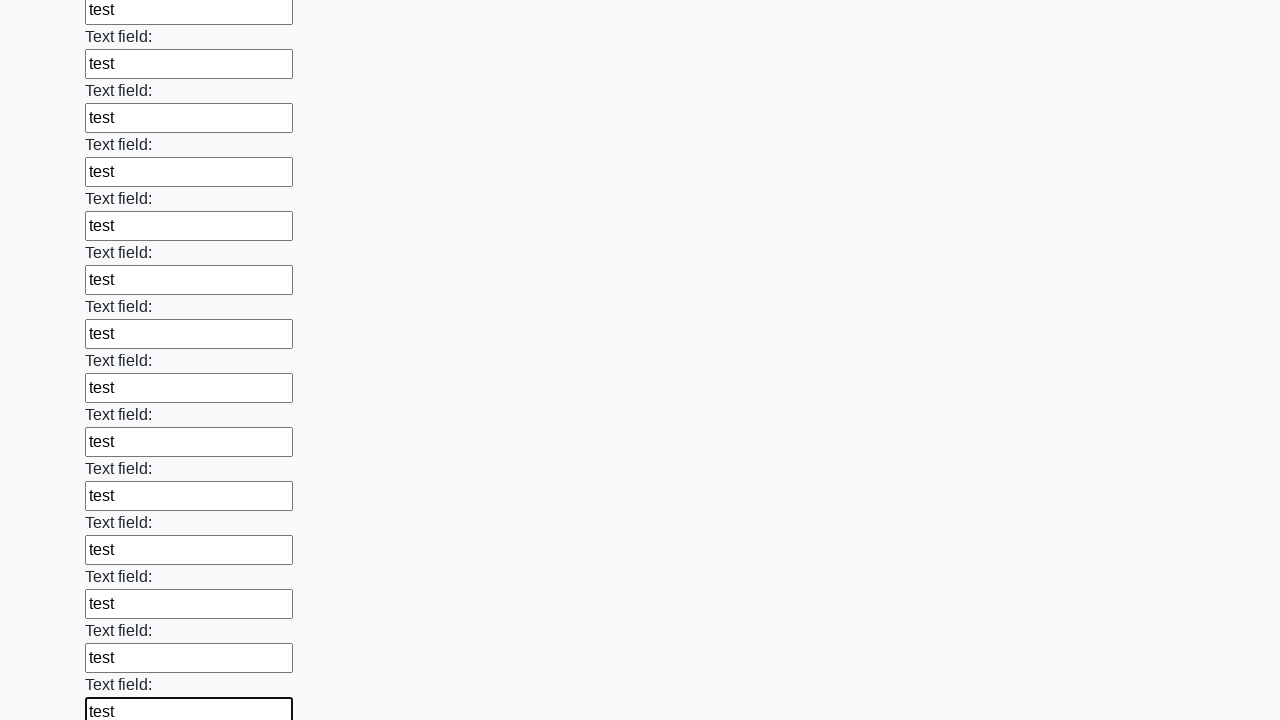

Filled an input field with 'test' on input >> nth=82
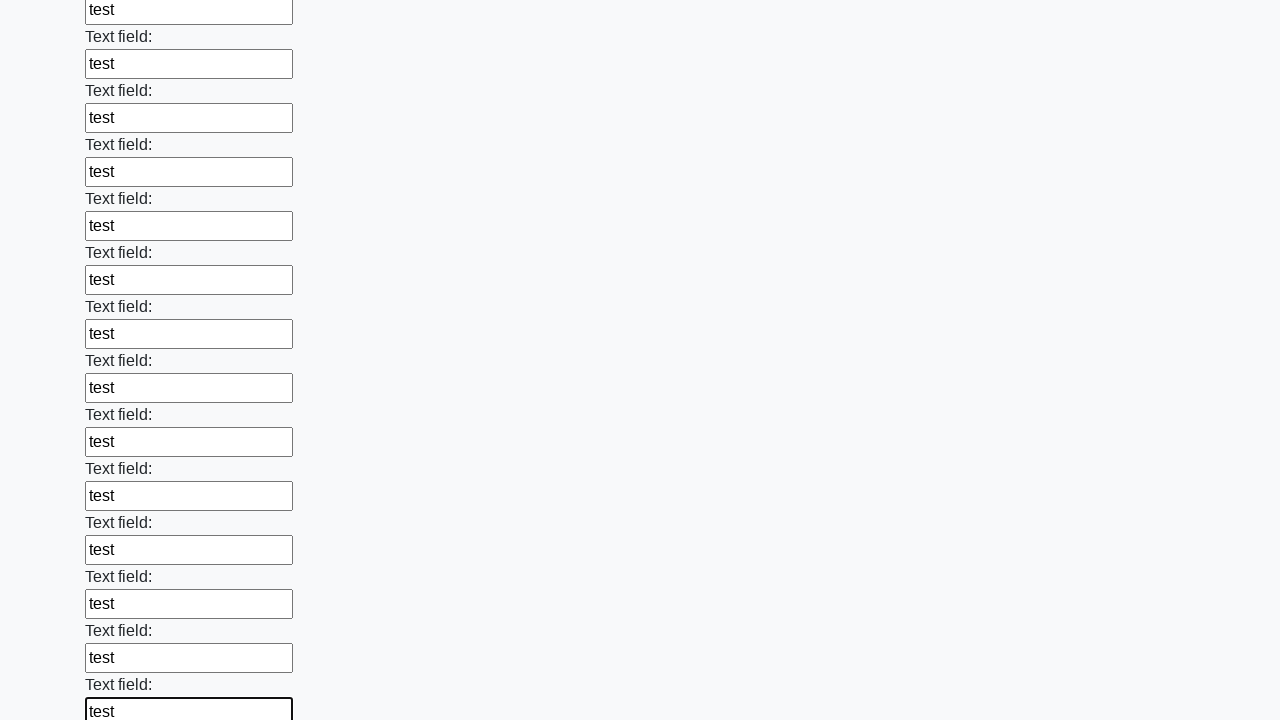

Filled an input field with 'test' on input >> nth=83
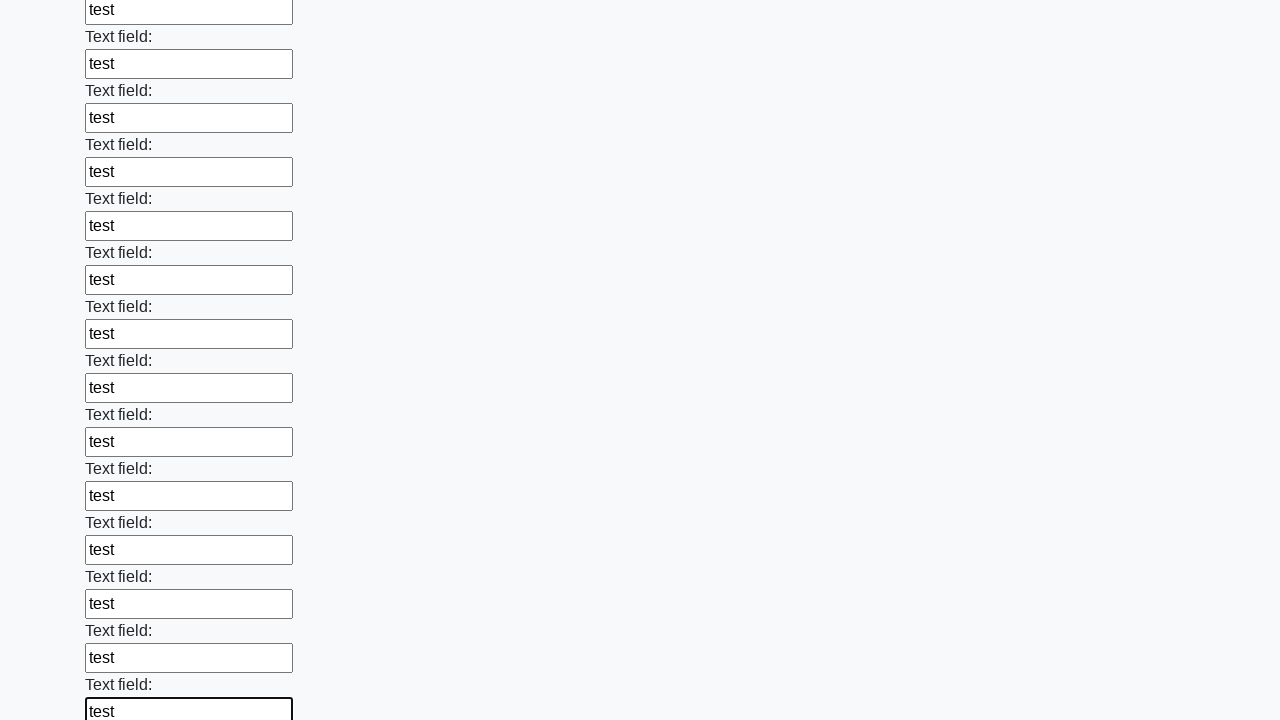

Filled an input field with 'test' on input >> nth=84
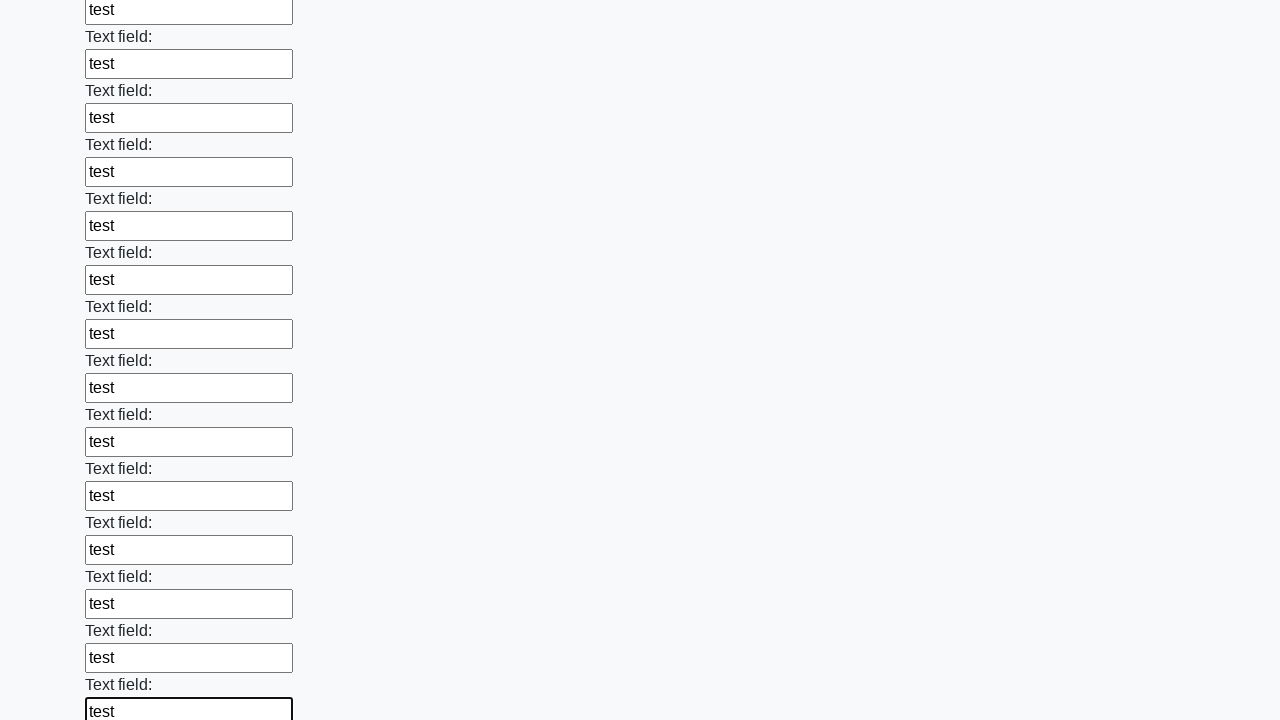

Filled an input field with 'test' on input >> nth=85
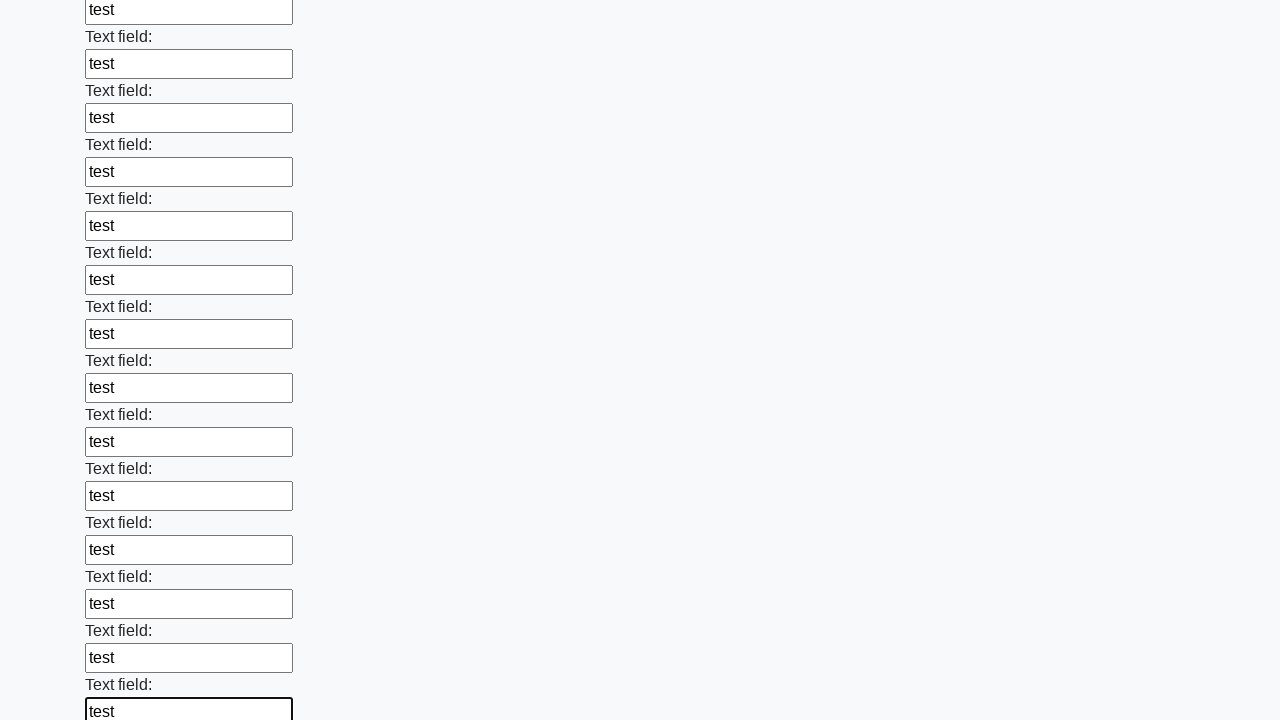

Filled an input field with 'test' on input >> nth=86
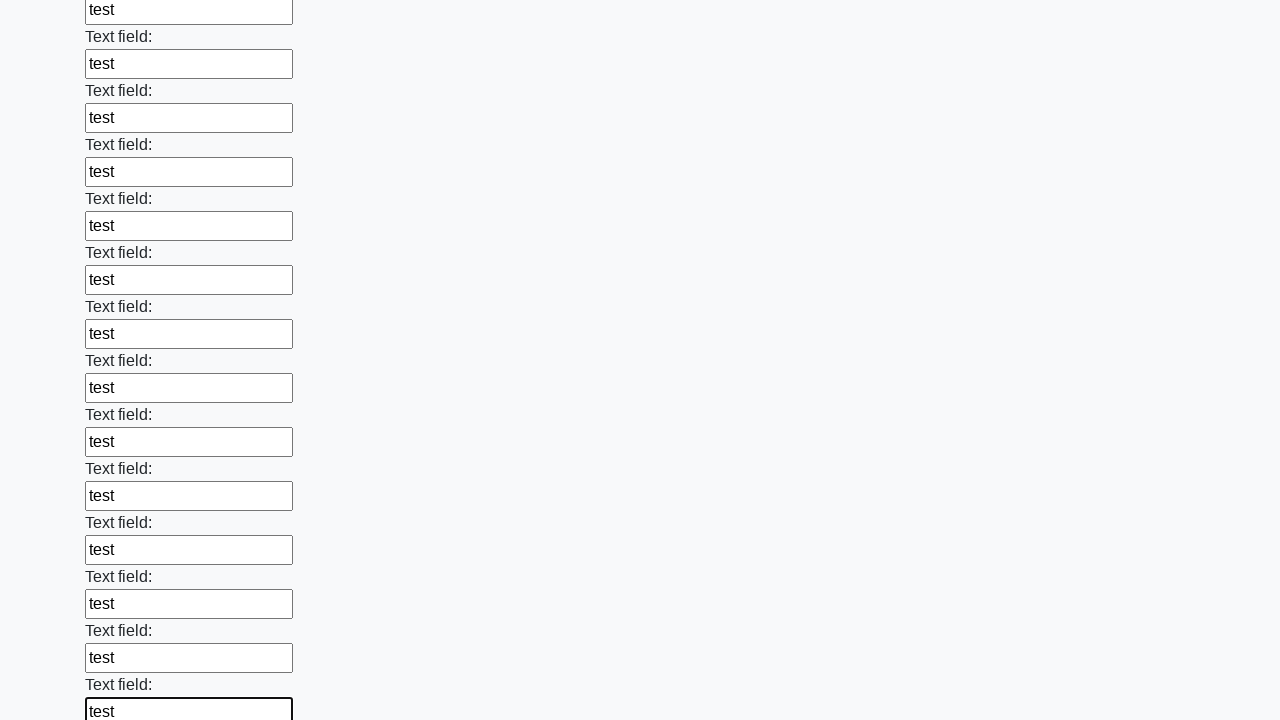

Filled an input field with 'test' on input >> nth=87
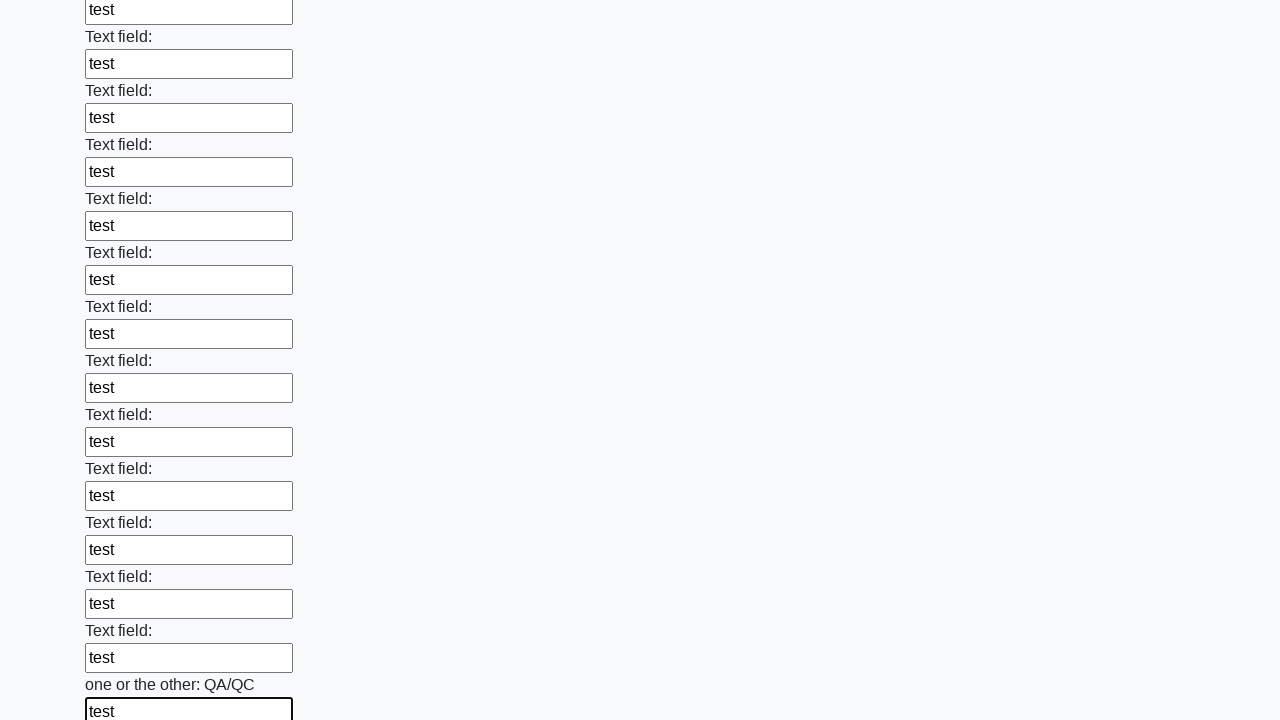

Filled an input field with 'test' on input >> nth=88
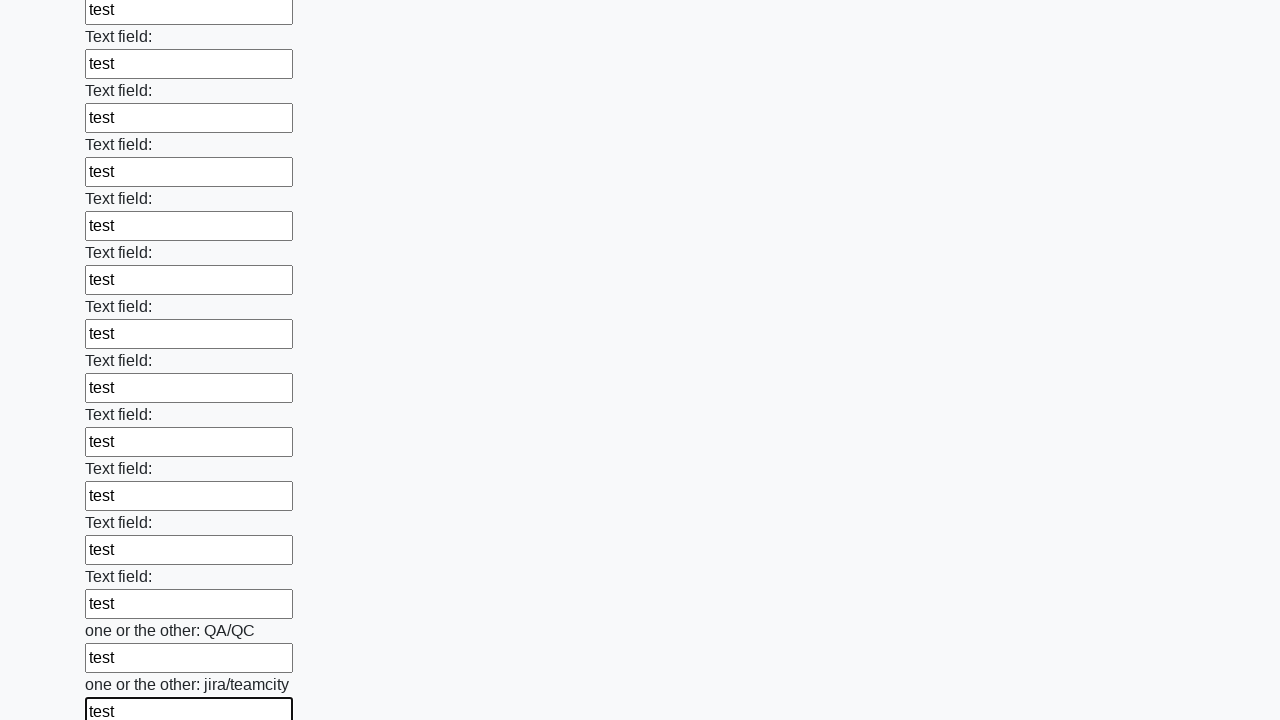

Filled an input field with 'test' on input >> nth=89
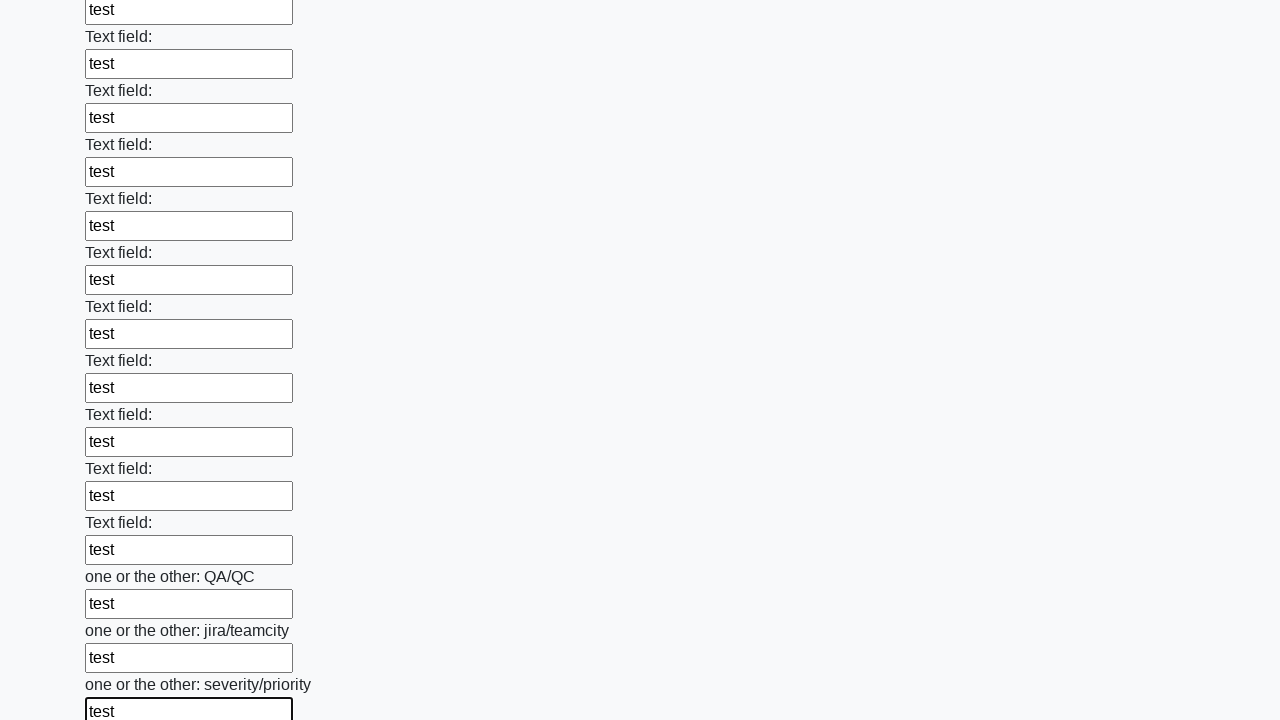

Filled an input field with 'test' on input >> nth=90
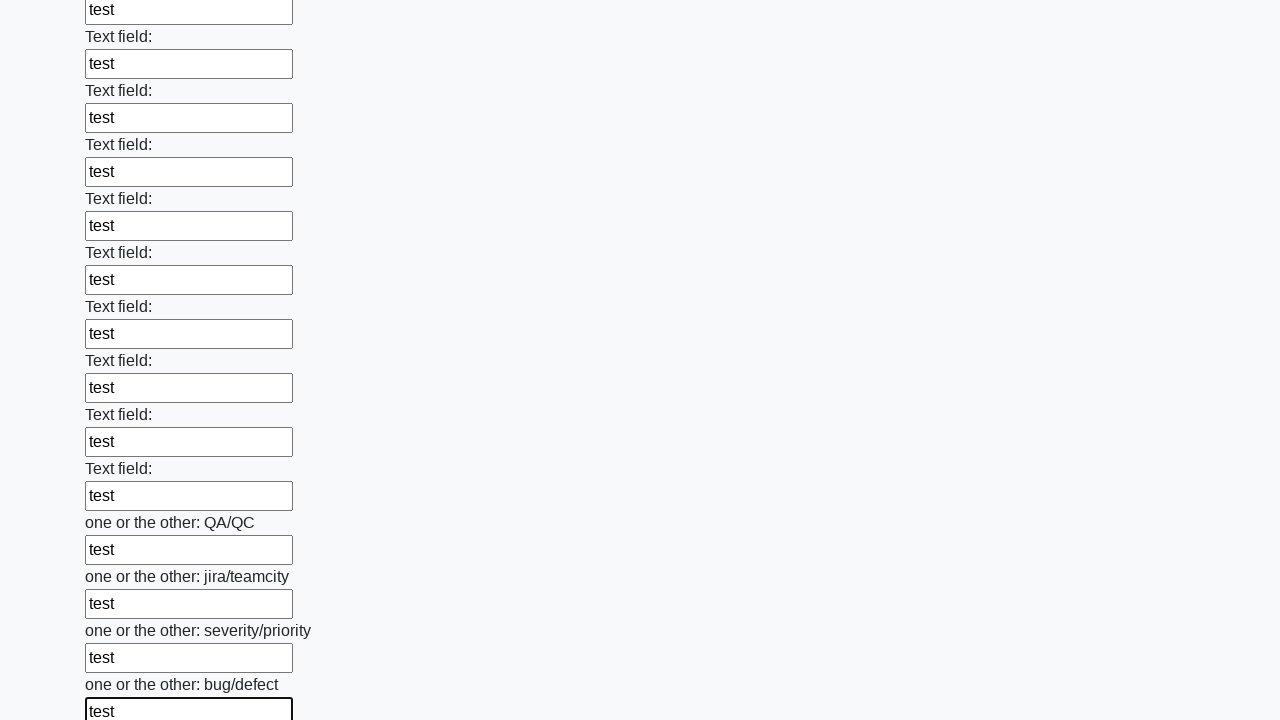

Filled an input field with 'test' on input >> nth=91
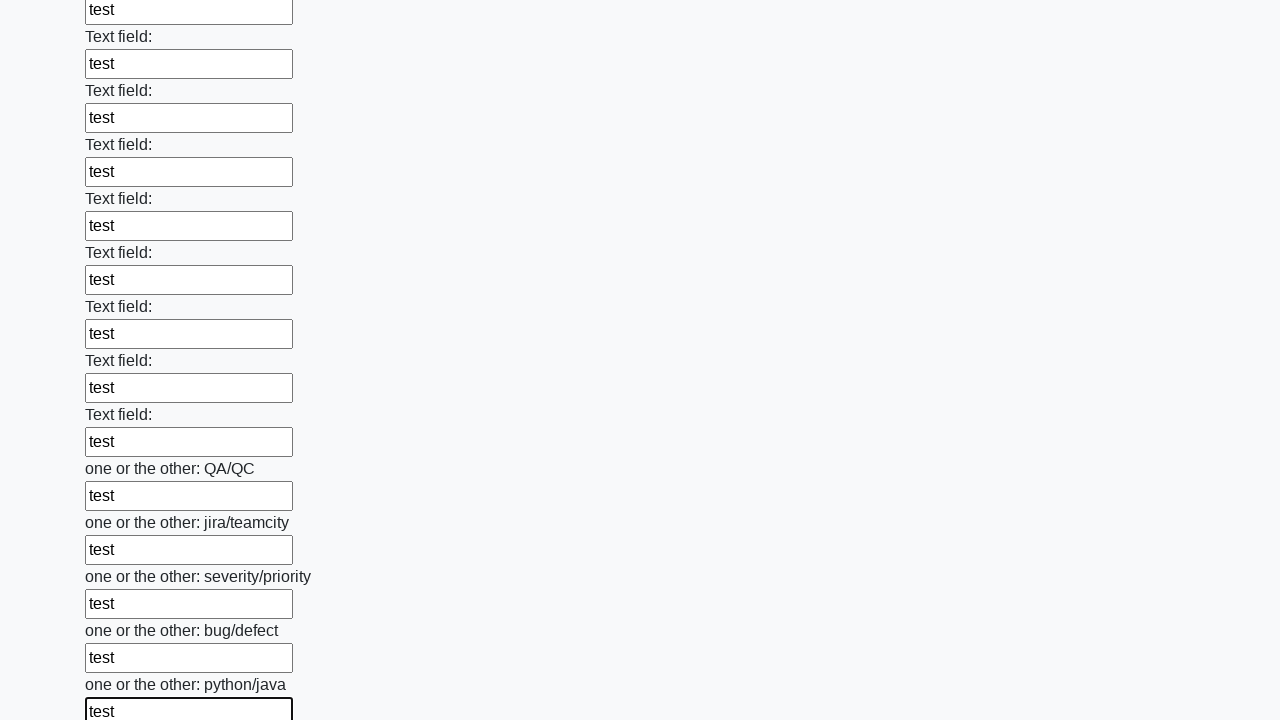

Filled an input field with 'test' on input >> nth=92
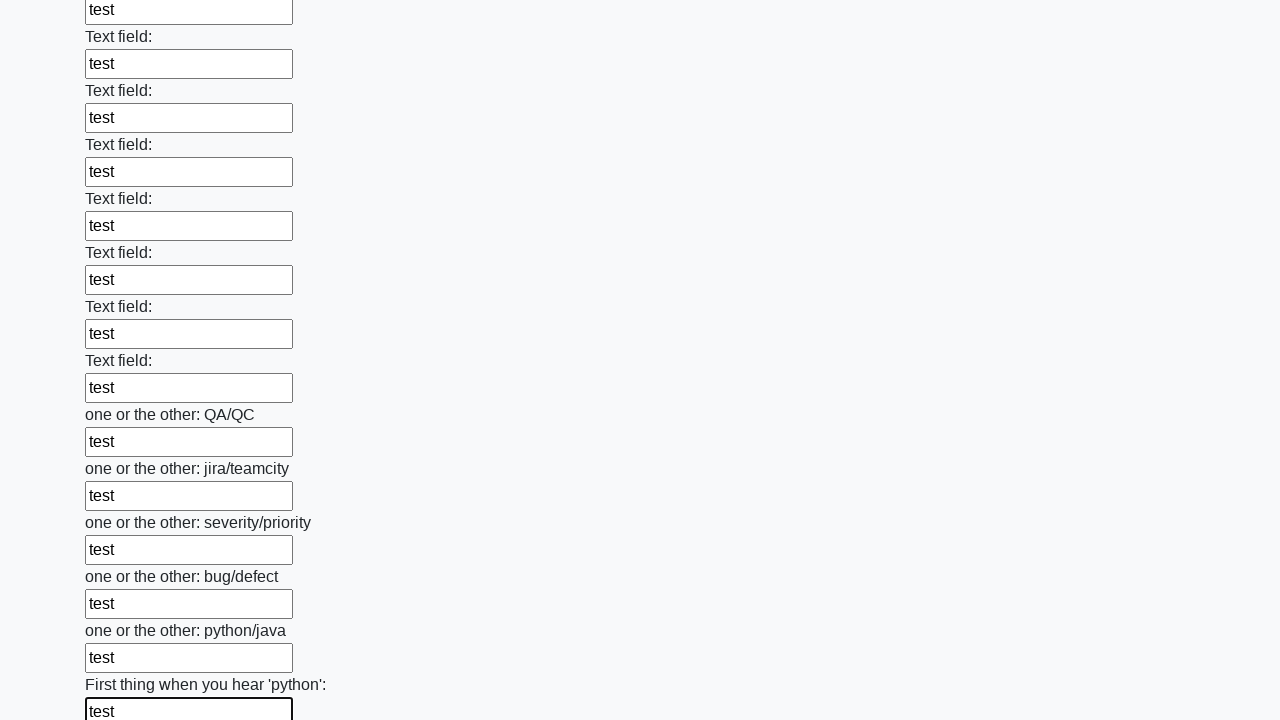

Filled an input field with 'test' on input >> nth=93
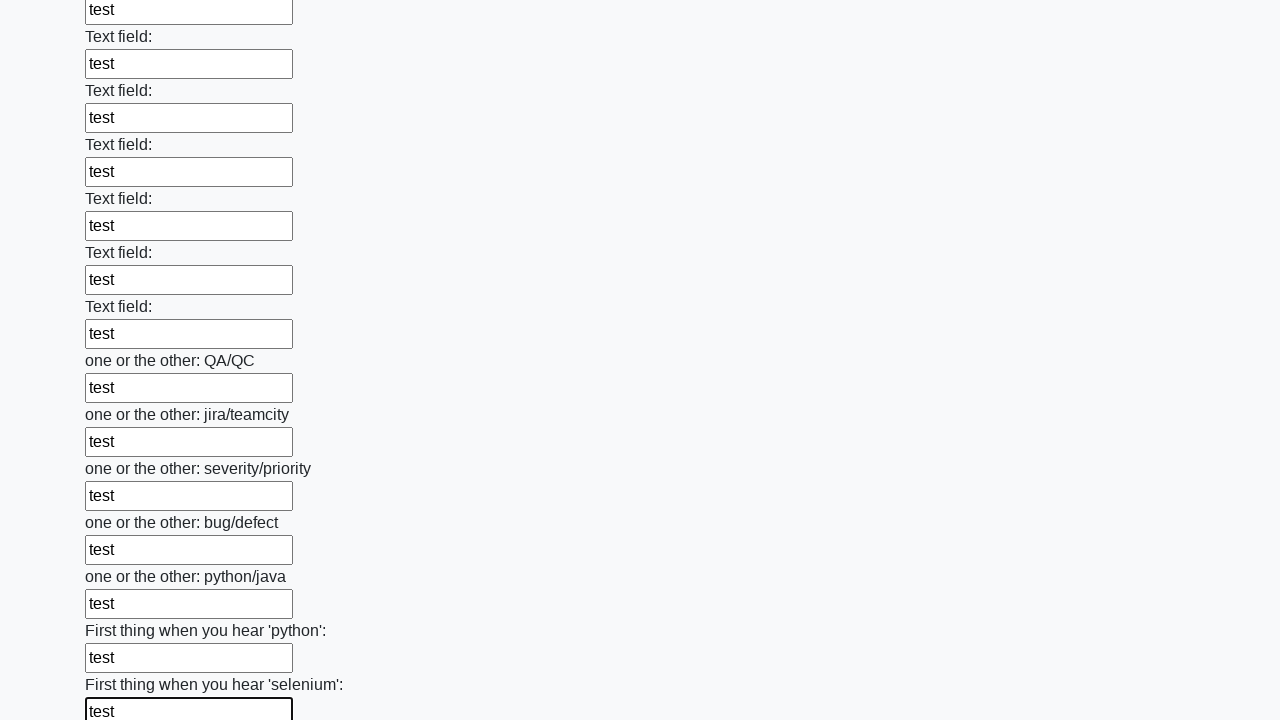

Filled an input field with 'test' on input >> nth=94
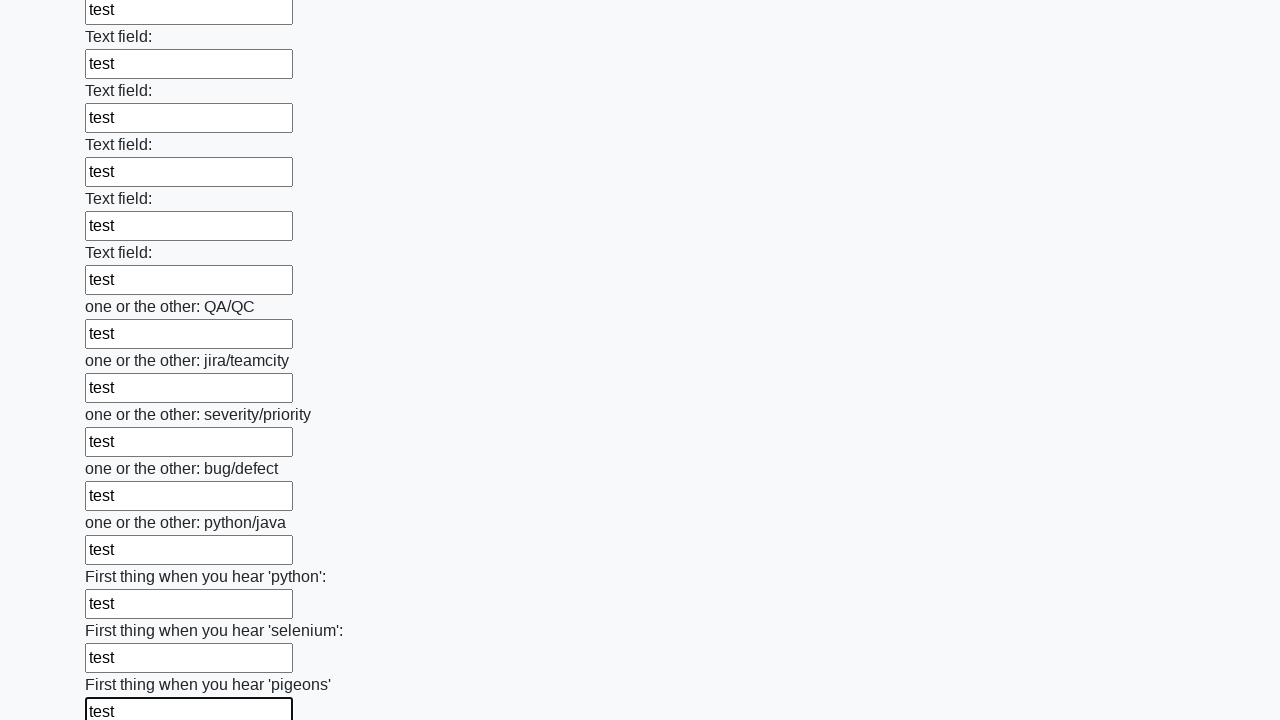

Filled an input field with 'test' on input >> nth=95
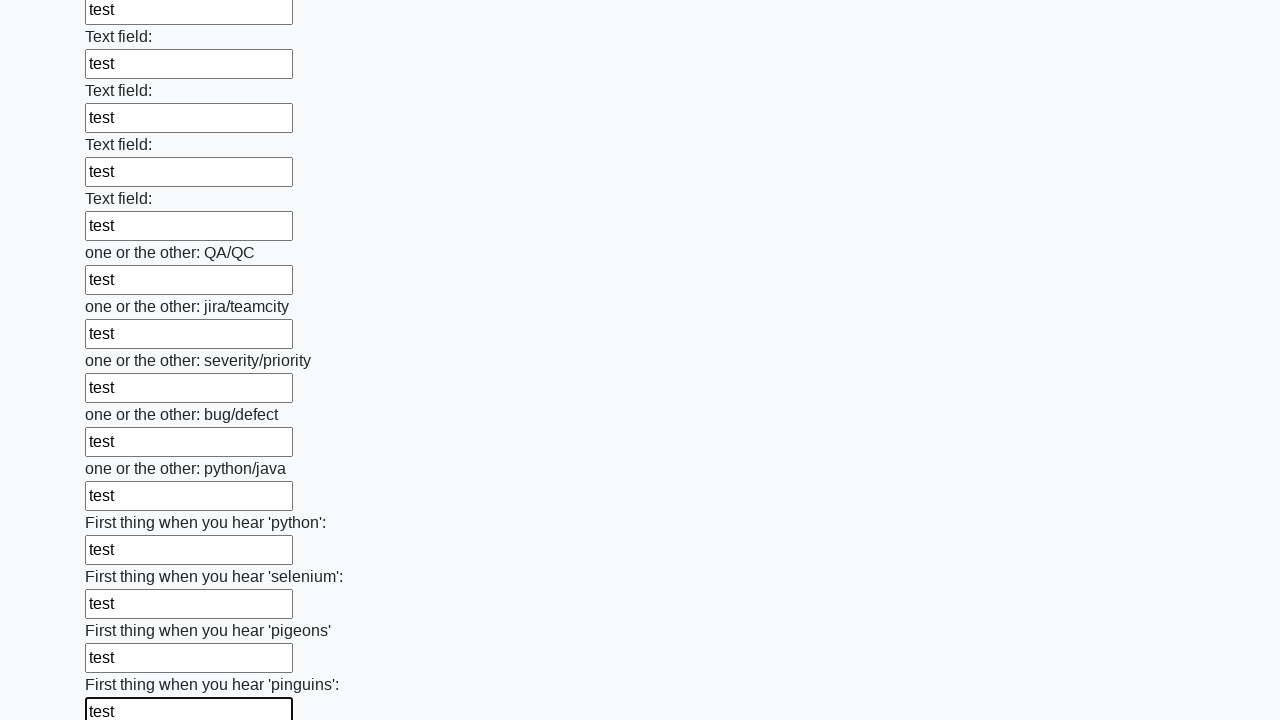

Filled an input field with 'test' on input >> nth=96
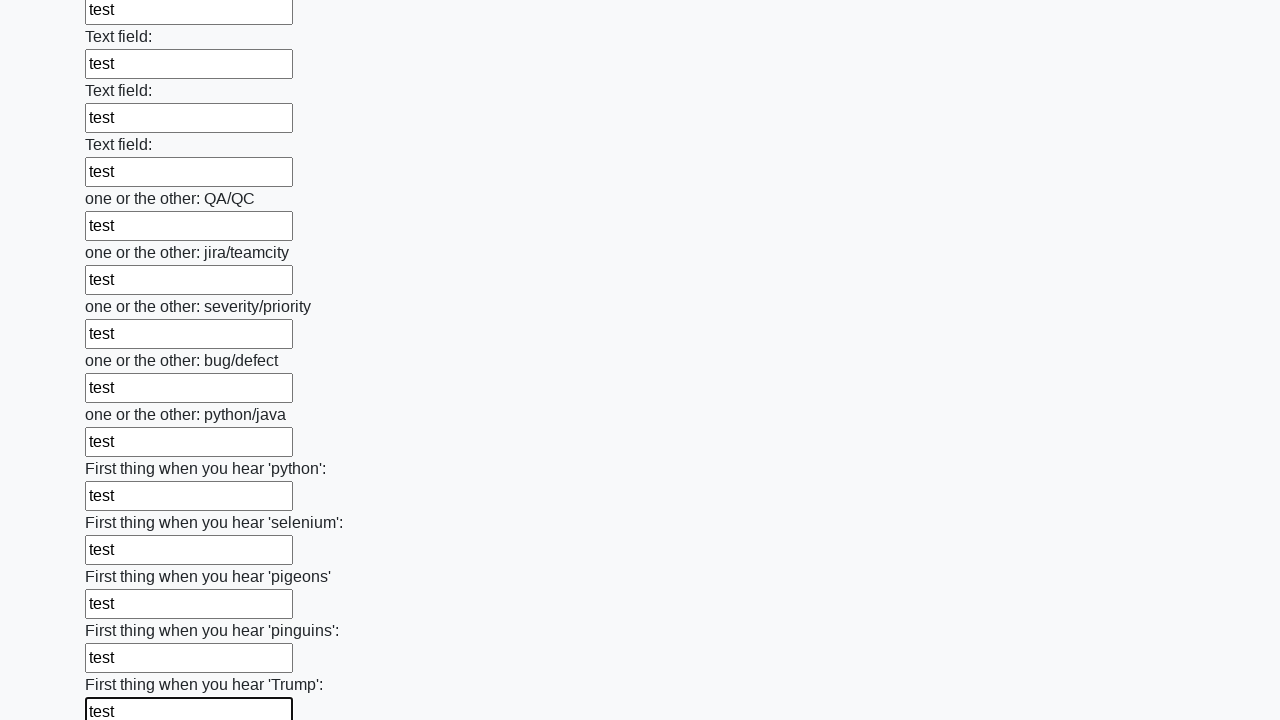

Filled an input field with 'test' on input >> nth=97
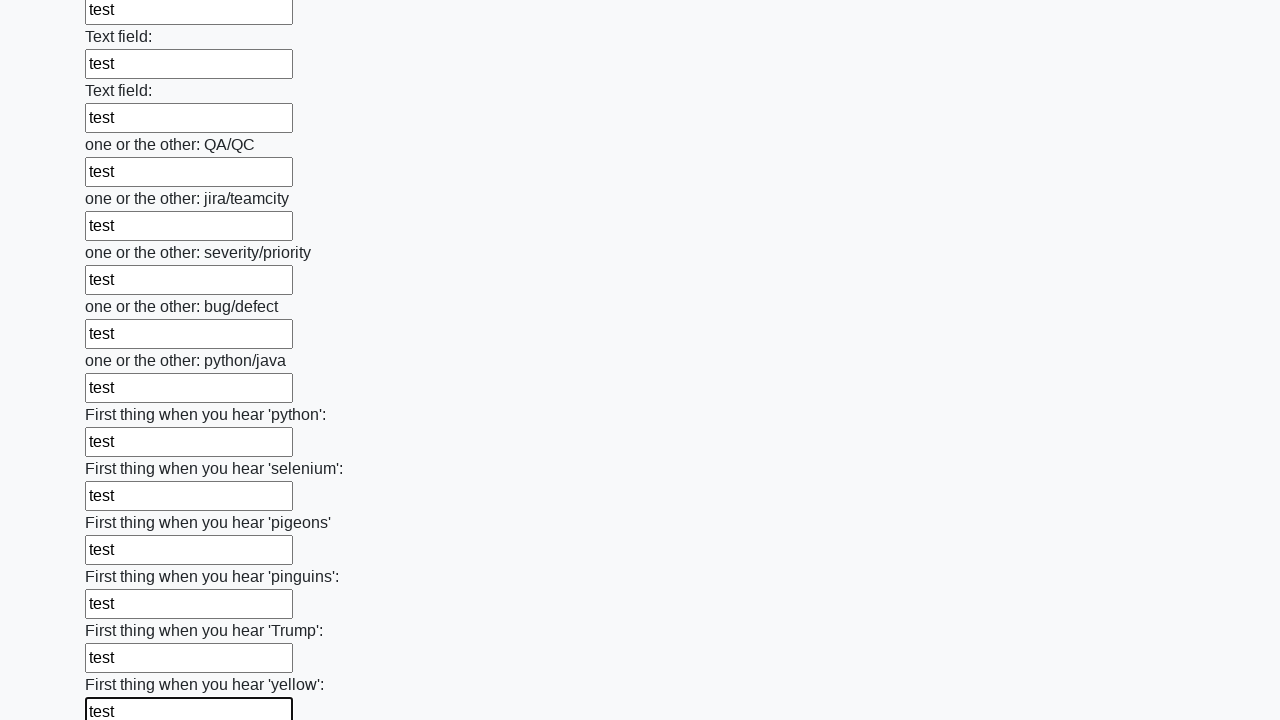

Filled an input field with 'test' on input >> nth=98
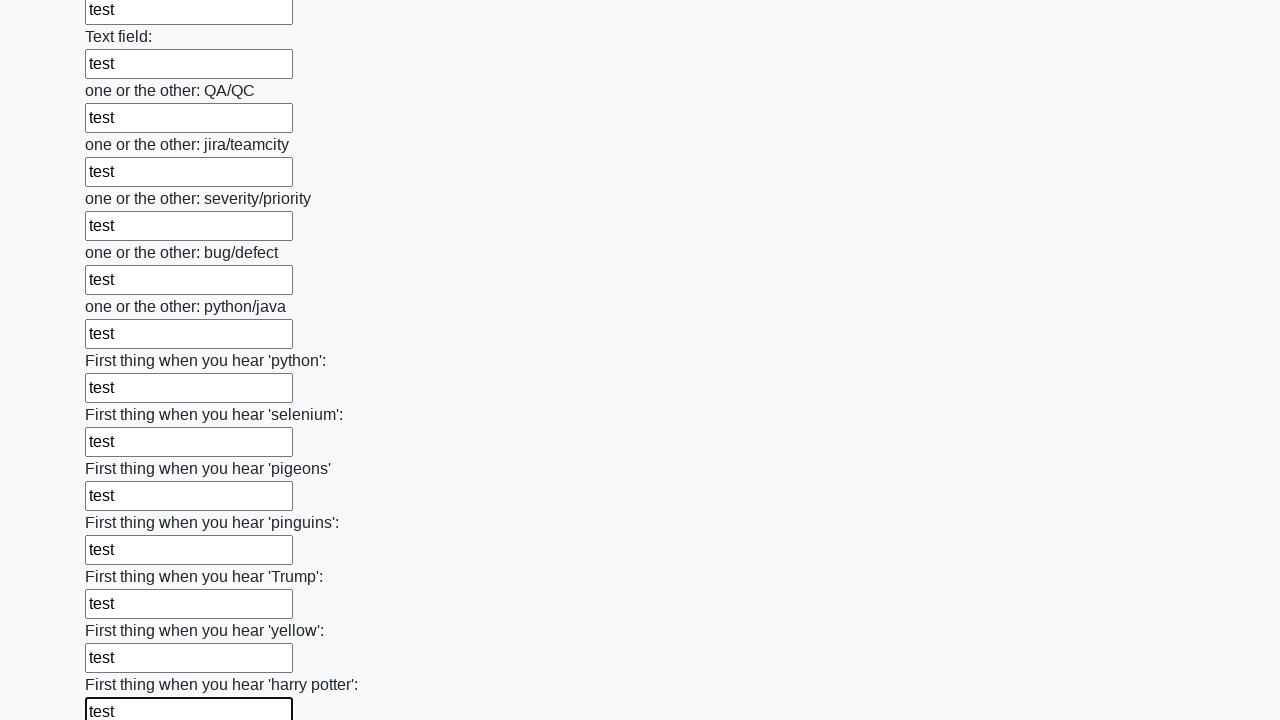

Filled an input field with 'test' on input >> nth=99
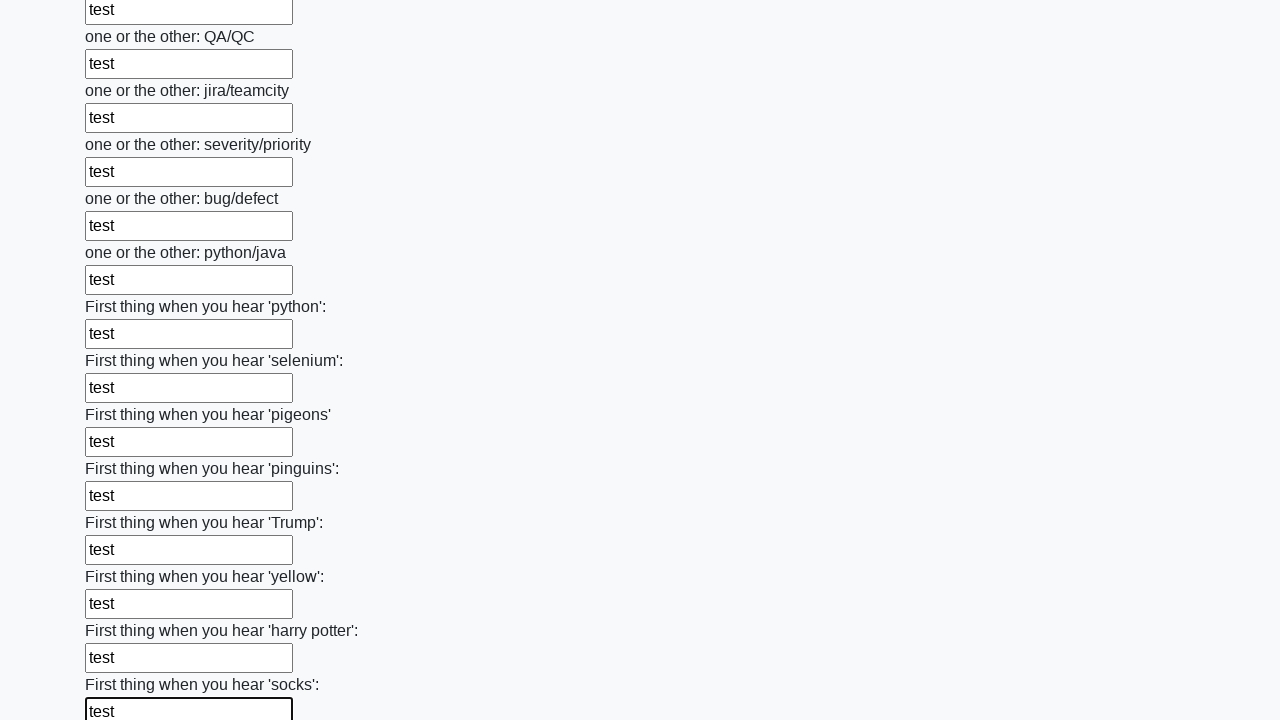

Clicked the submit button to submit the form at (123, 611) on button.btn
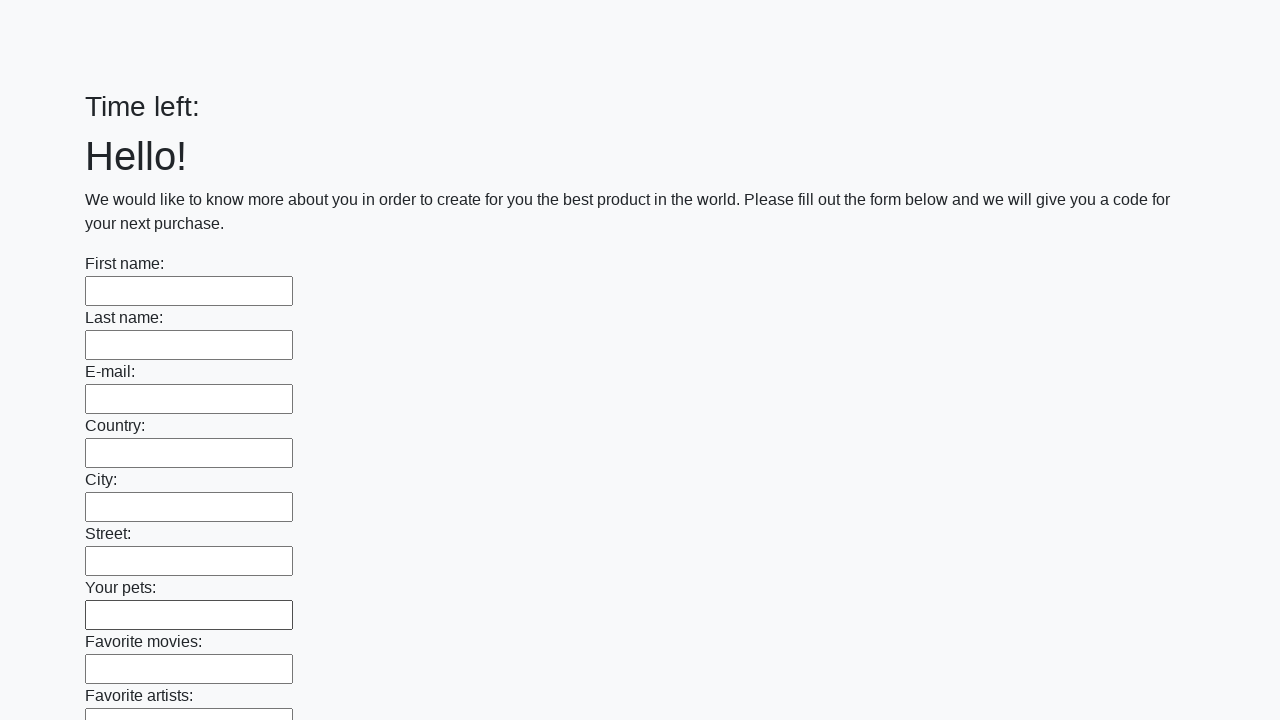

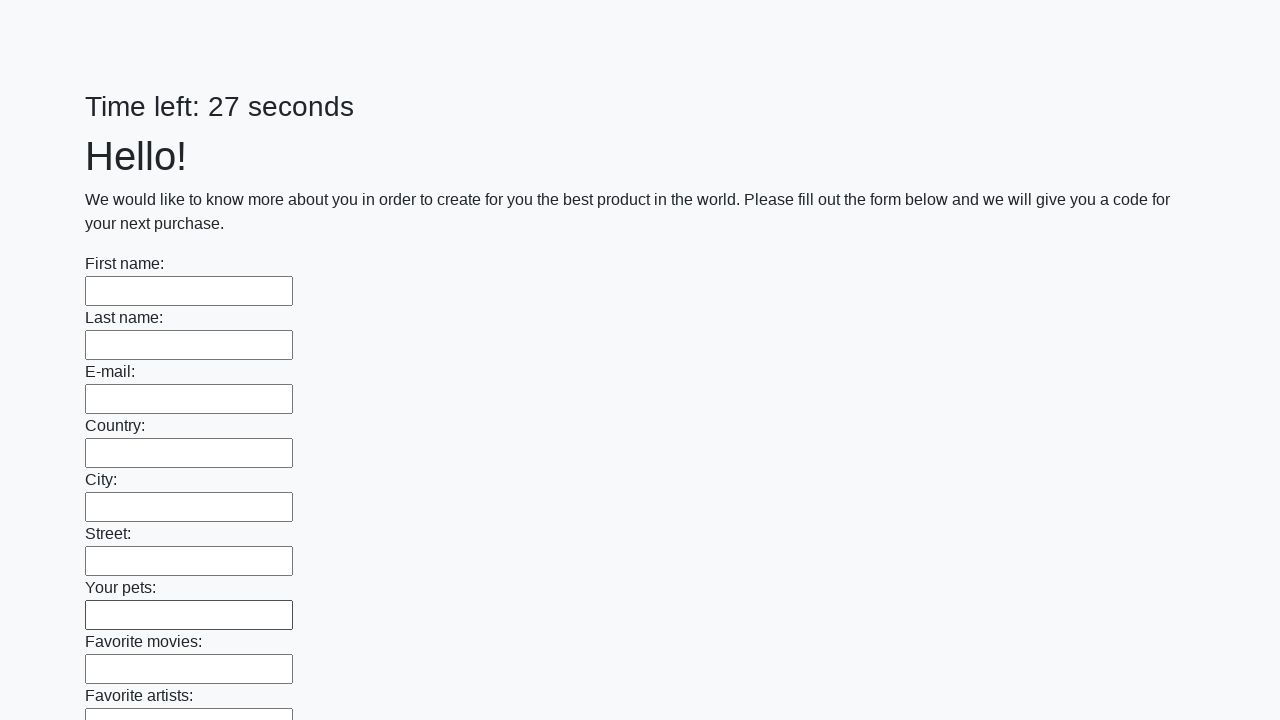